Tests a date picker widget by opening the calendar, navigating backwards through months until reaching February 2024, and then selecting the 24th day.

Starting URL: https://demo.automationtesting.in/Datepicker.html

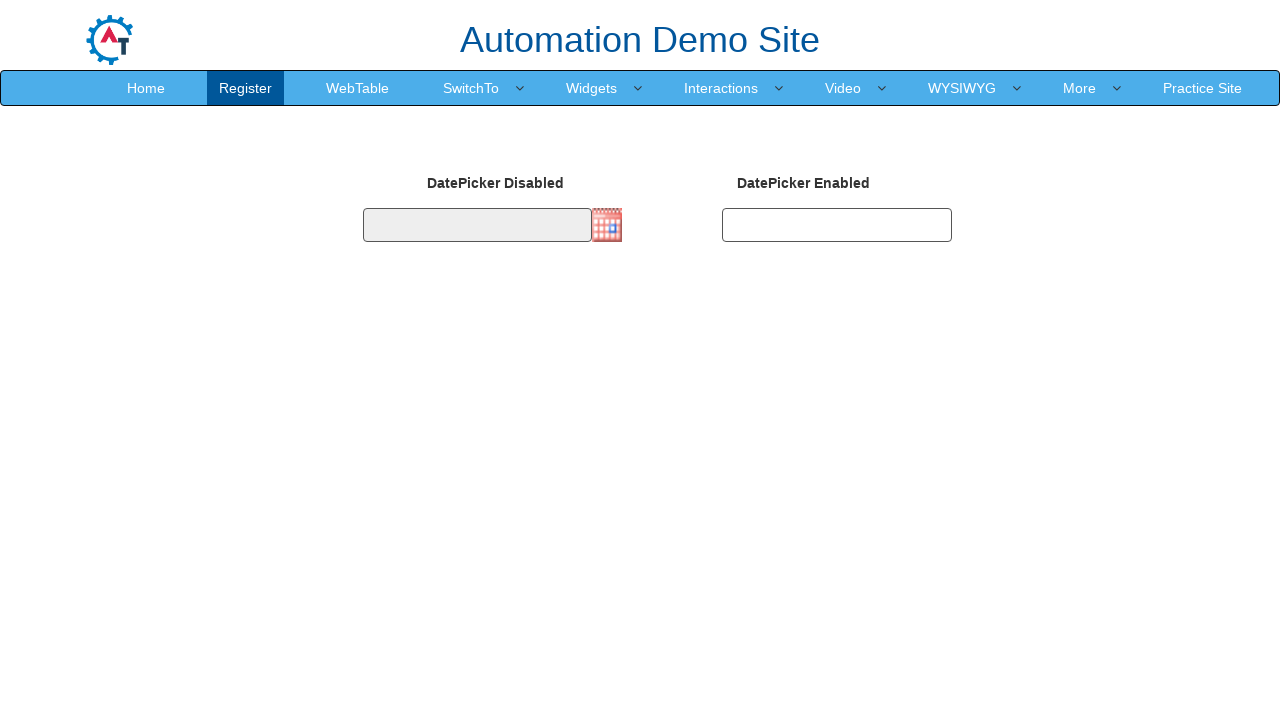

Clicked date picker input to open calendar at (477, 225) on #datepicker1
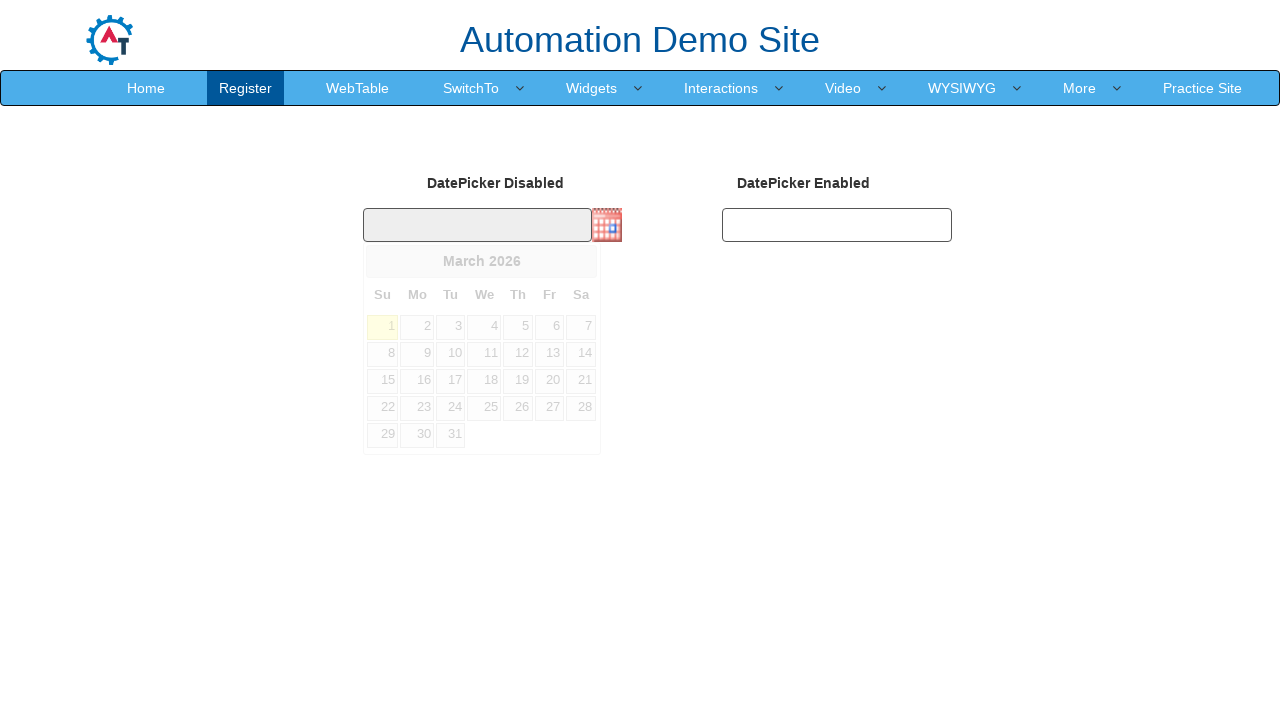

Waited for date picker calendar to be visible
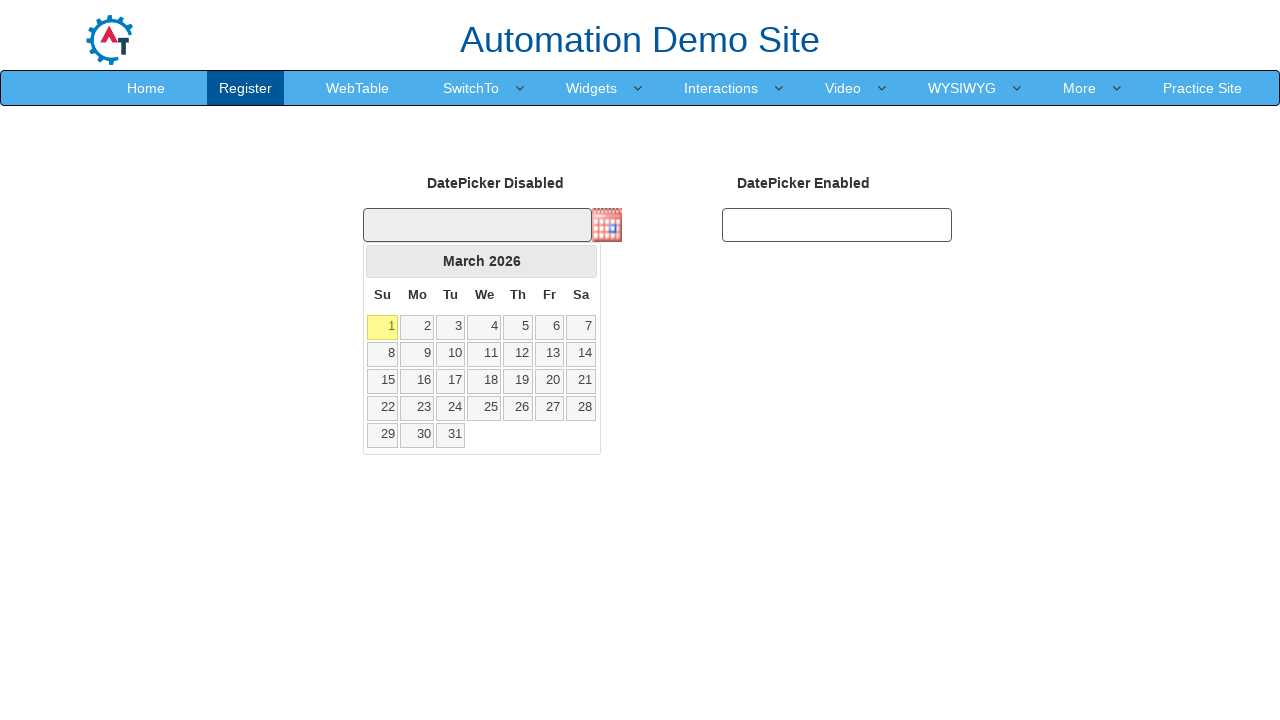

Retrieved current date from calendar: March 2026
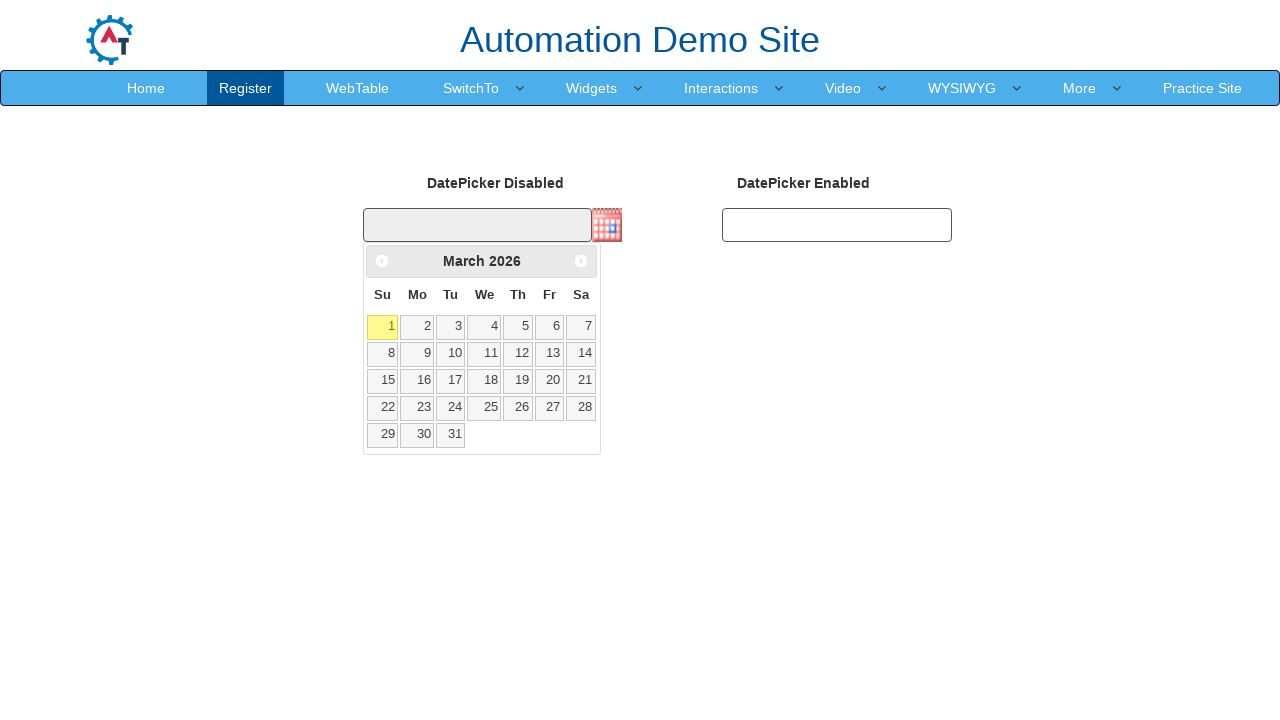

Clicked previous month button to navigate backwards from March 2026 at (382, 261) on #ui-datepicker-div > div > a.ui-datepicker-prev > span
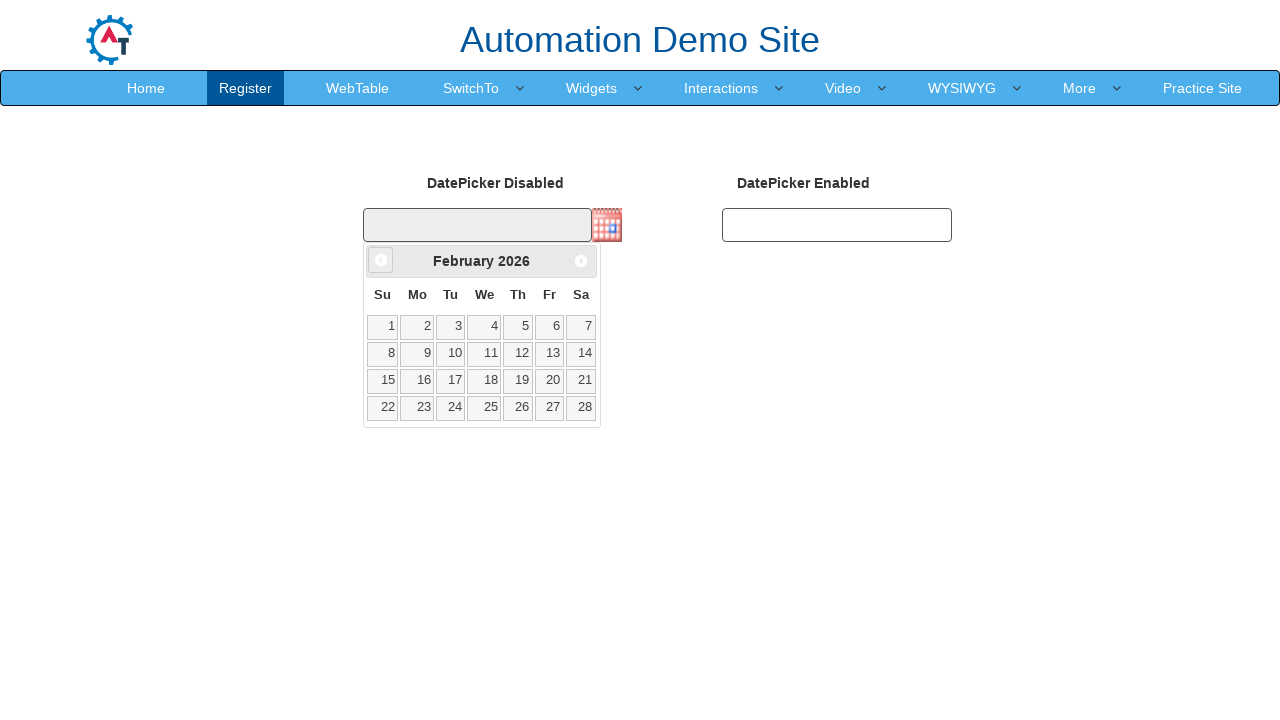

Waited 500ms for month transition animation
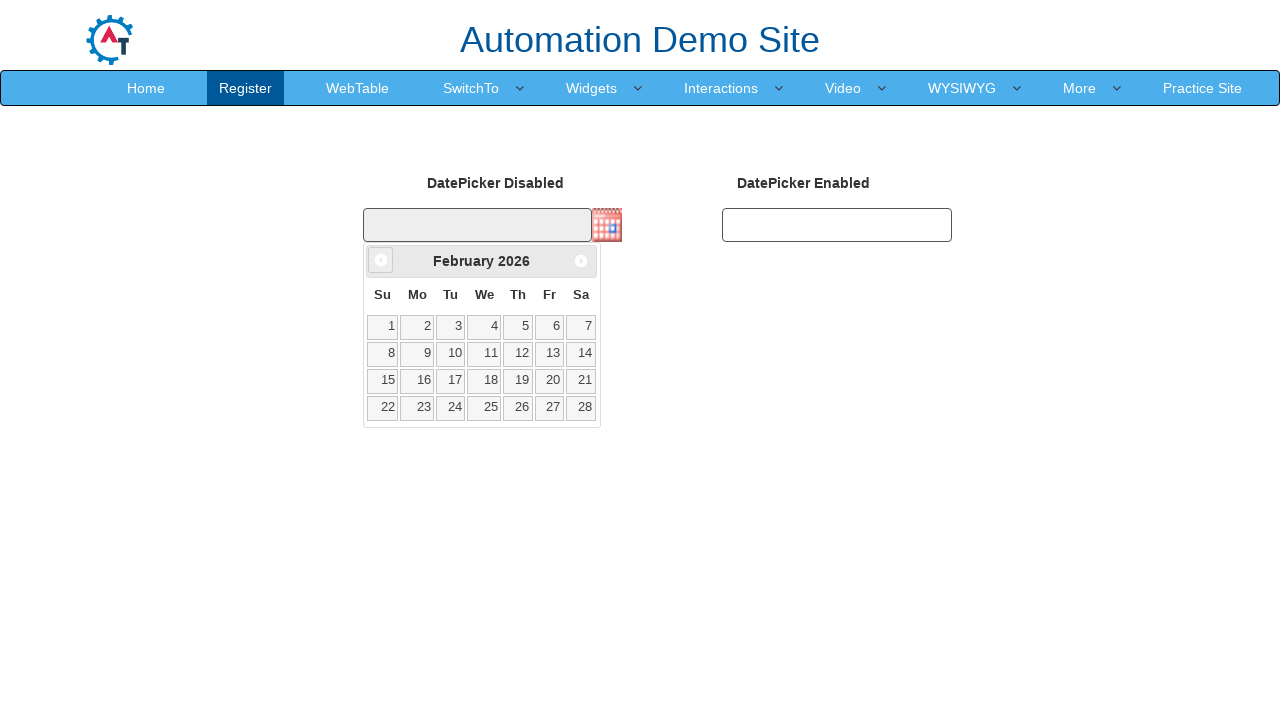

Waited for date picker calendar to be visible
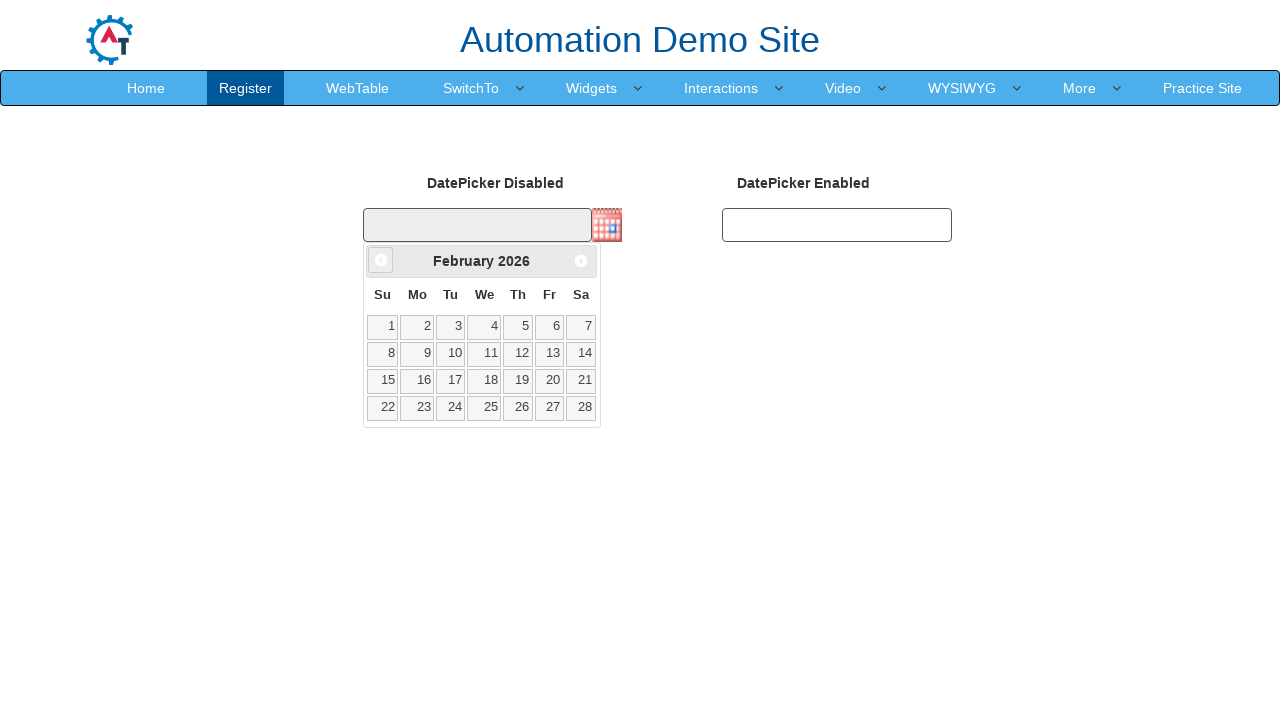

Retrieved current date from calendar: February 2026
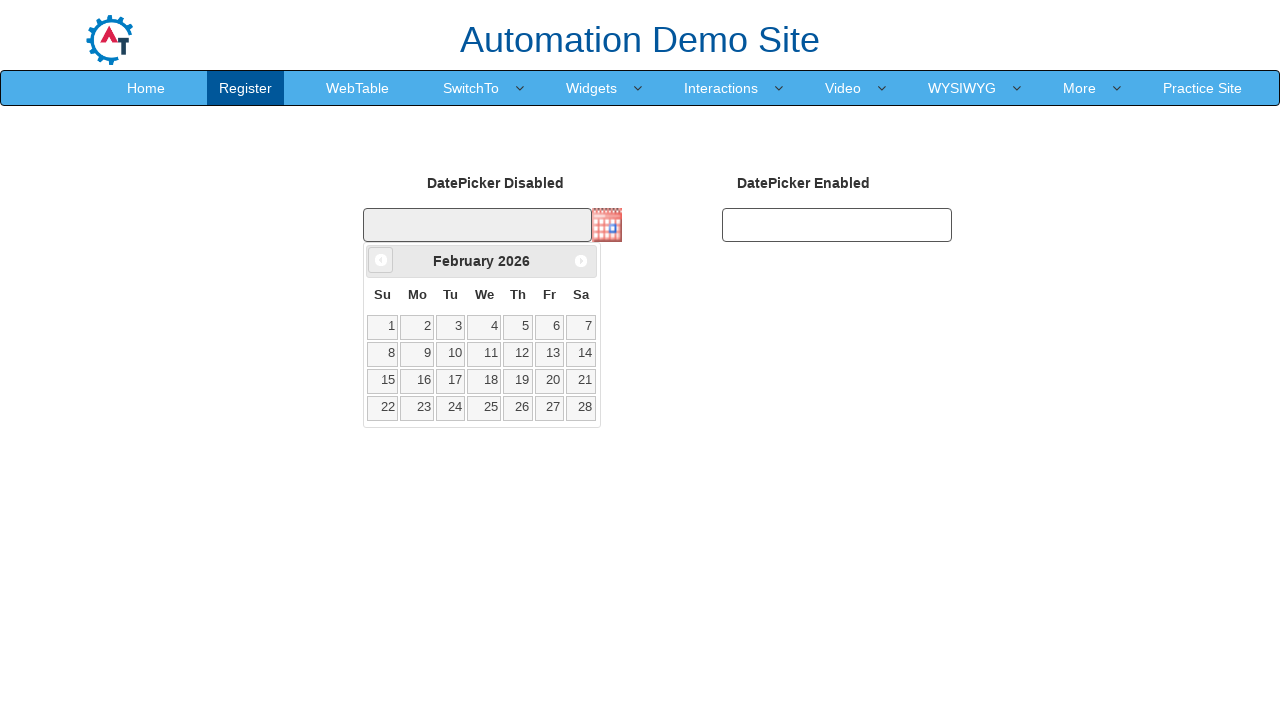

Clicked previous month button to navigate backwards from February 2026 at (381, 260) on #ui-datepicker-div > div > a.ui-datepicker-prev > span
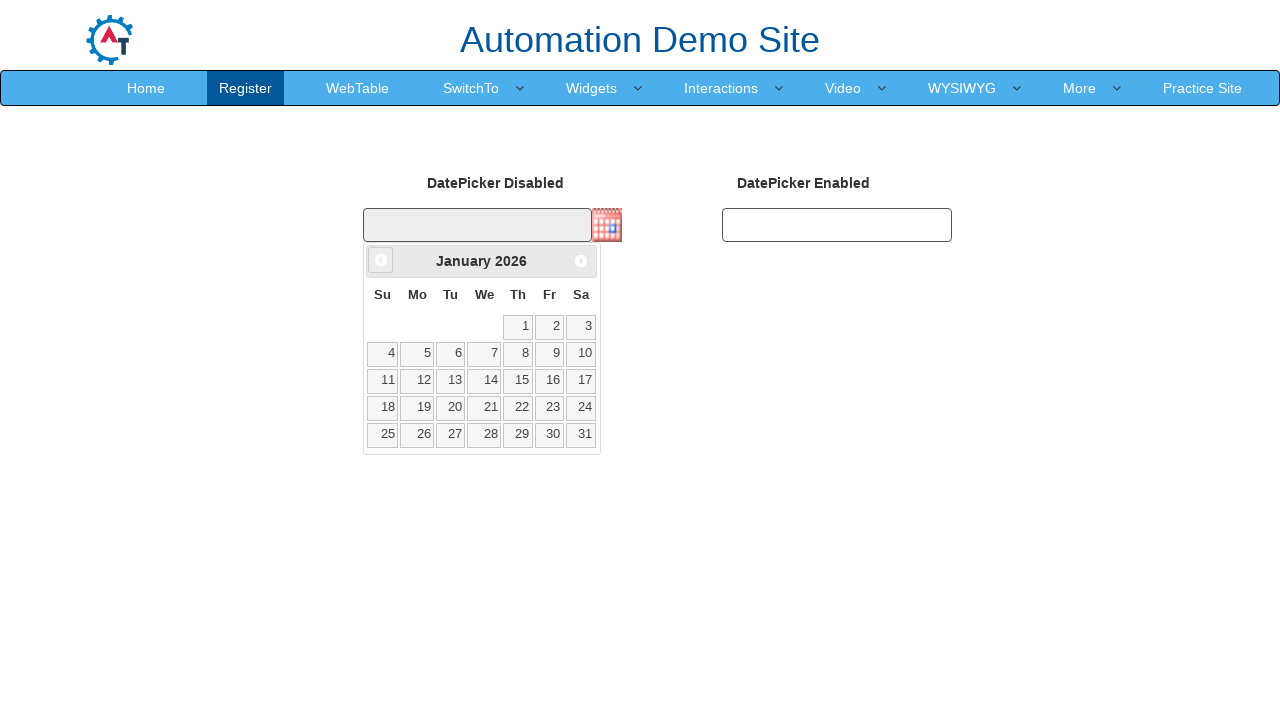

Waited 500ms for month transition animation
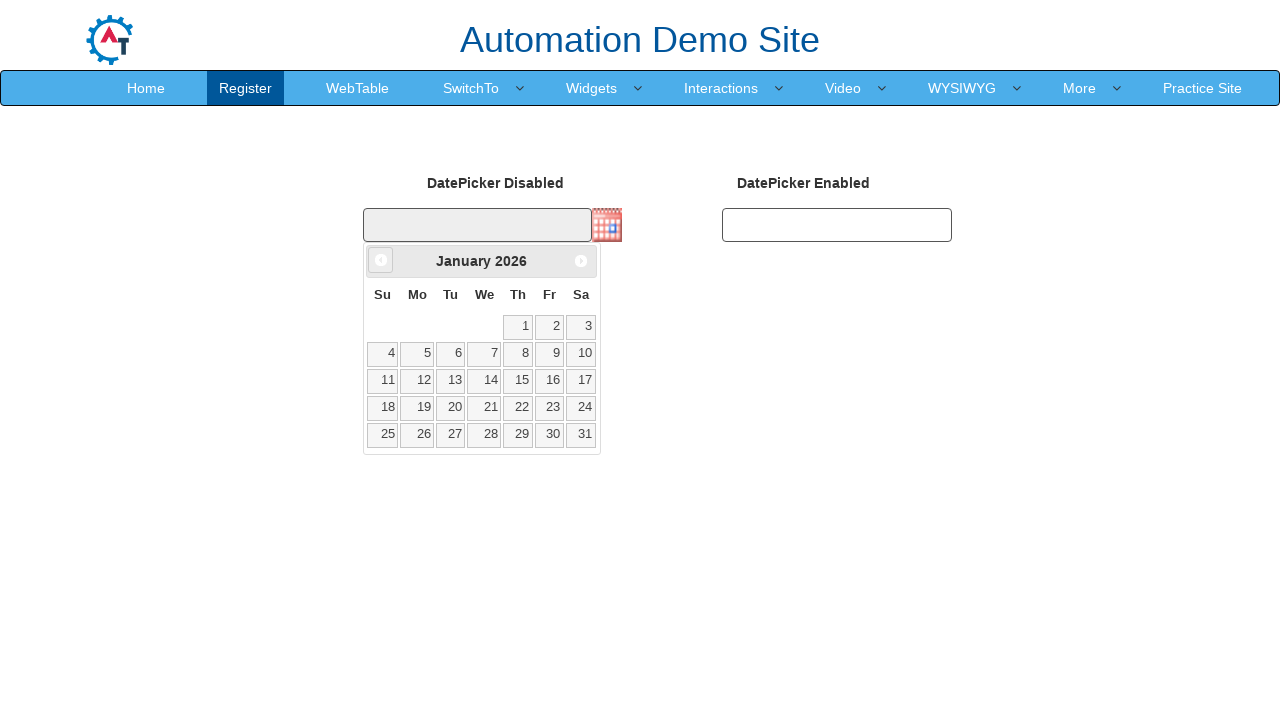

Waited for date picker calendar to be visible
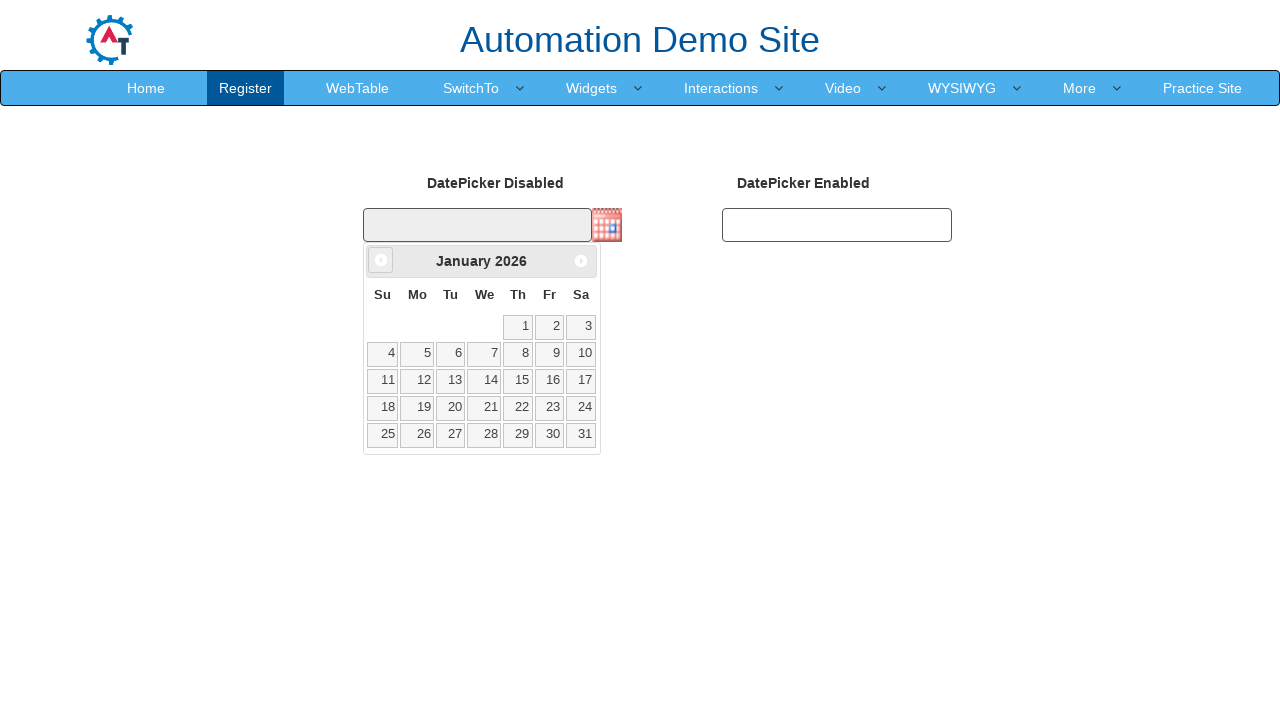

Retrieved current date from calendar: January 2026
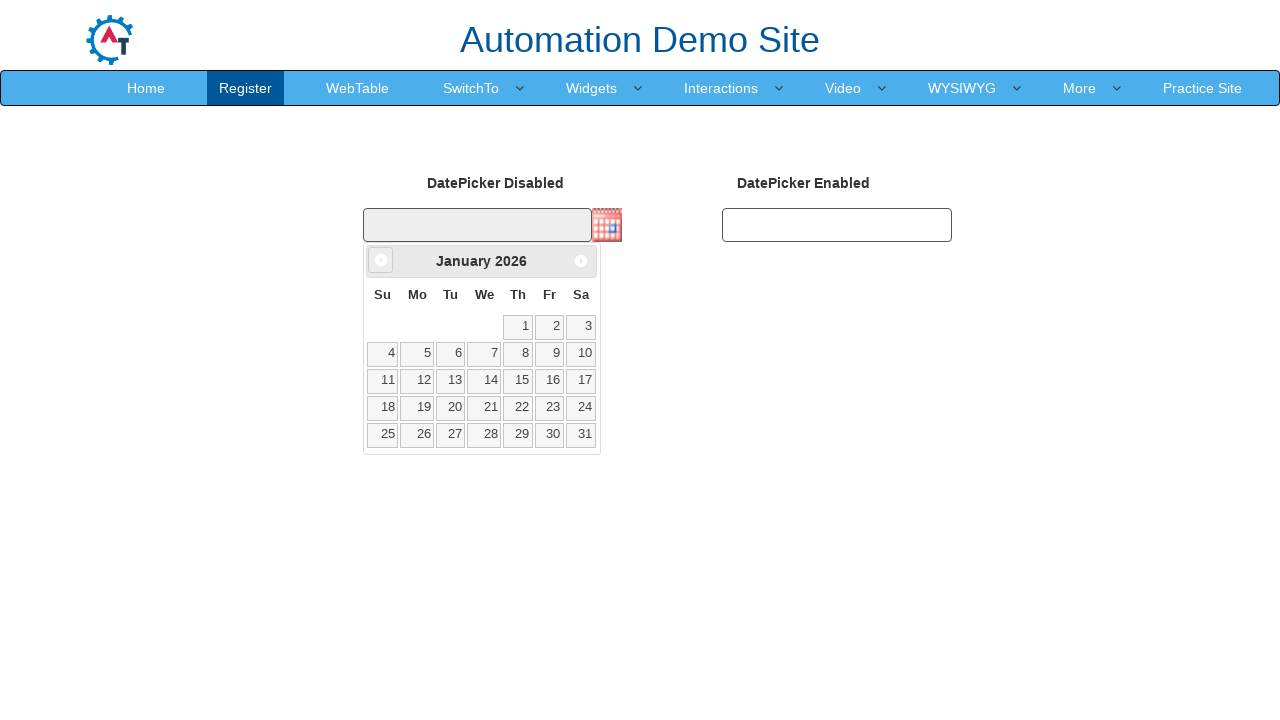

Clicked previous month button to navigate backwards from January 2026 at (381, 260) on #ui-datepicker-div > div > a.ui-datepicker-prev > span
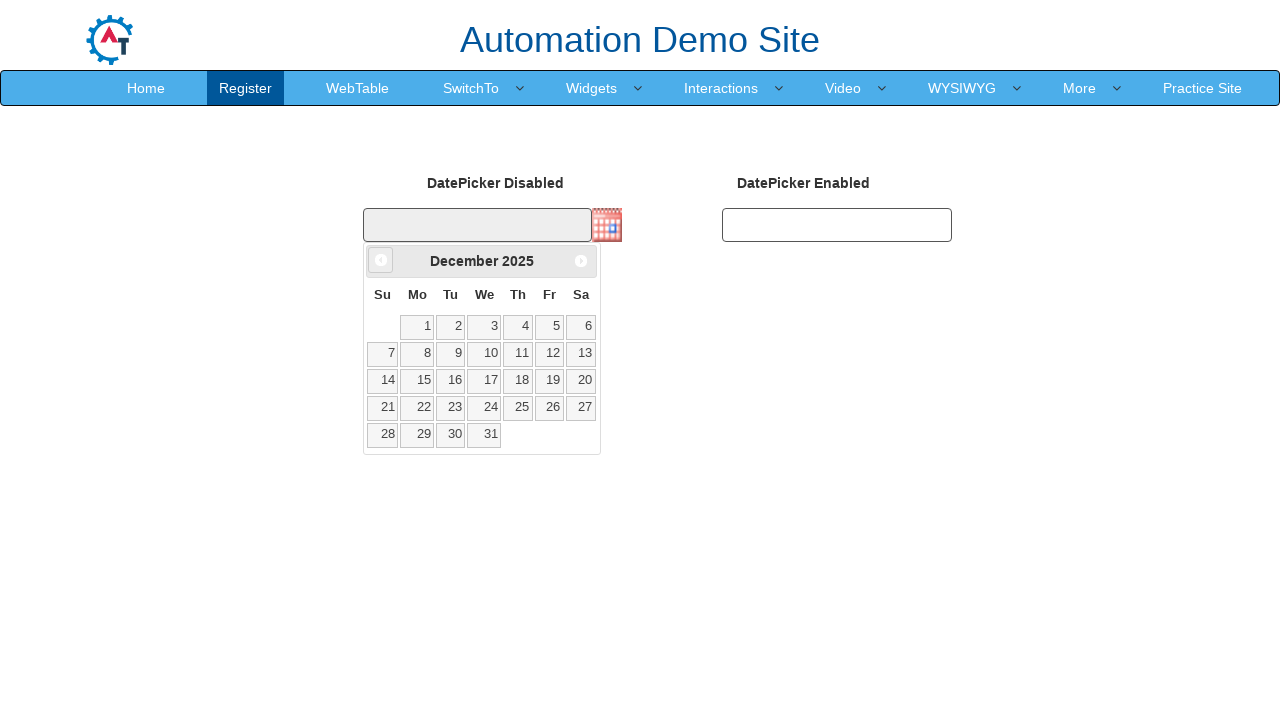

Waited 500ms for month transition animation
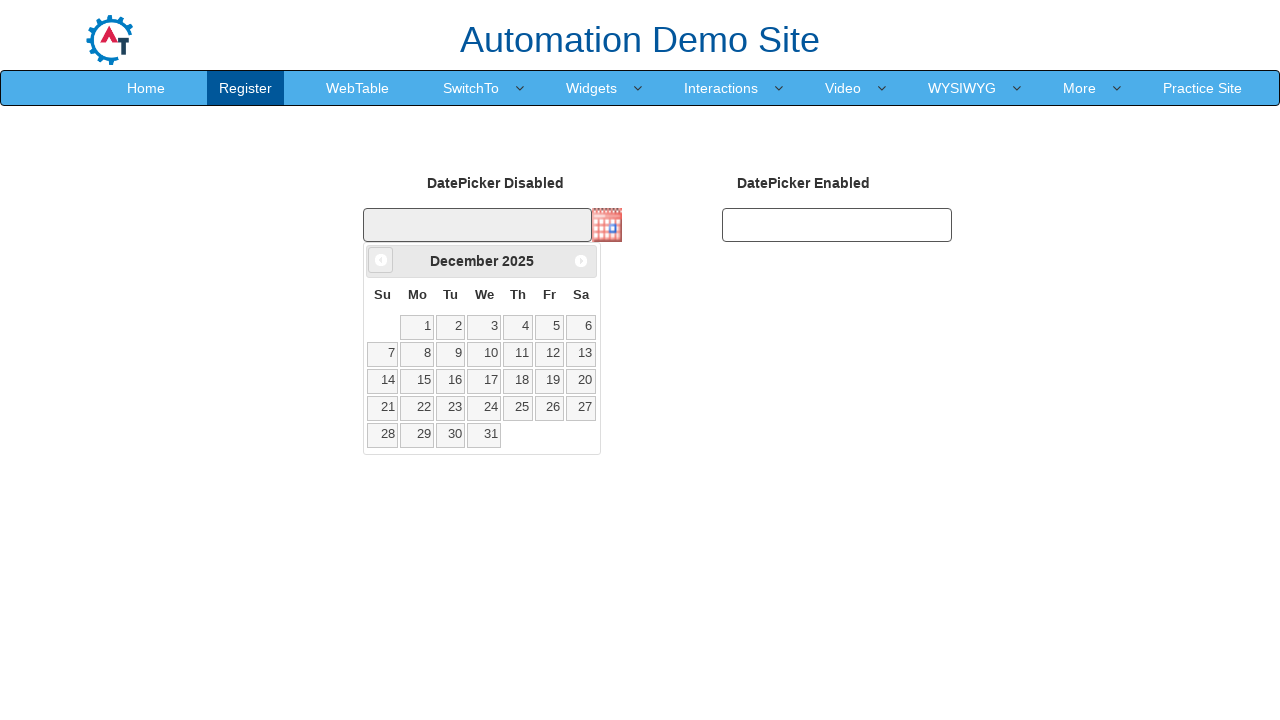

Waited for date picker calendar to be visible
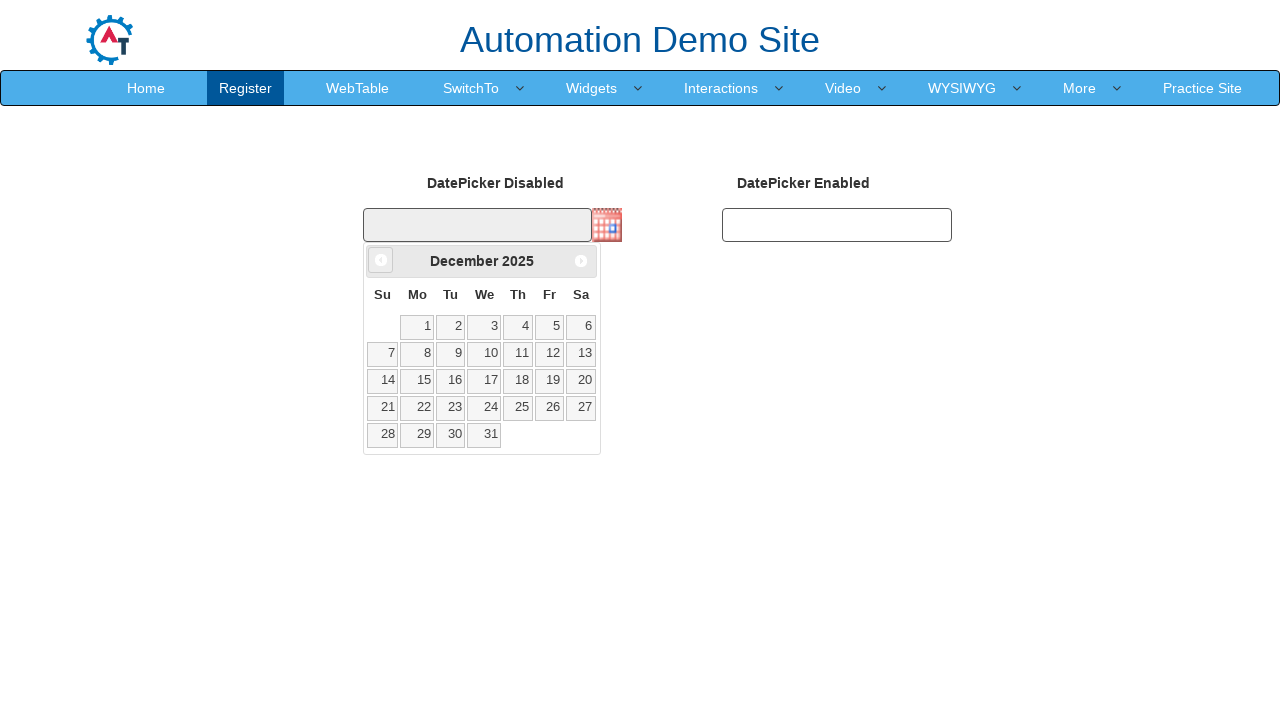

Retrieved current date from calendar: December 2025
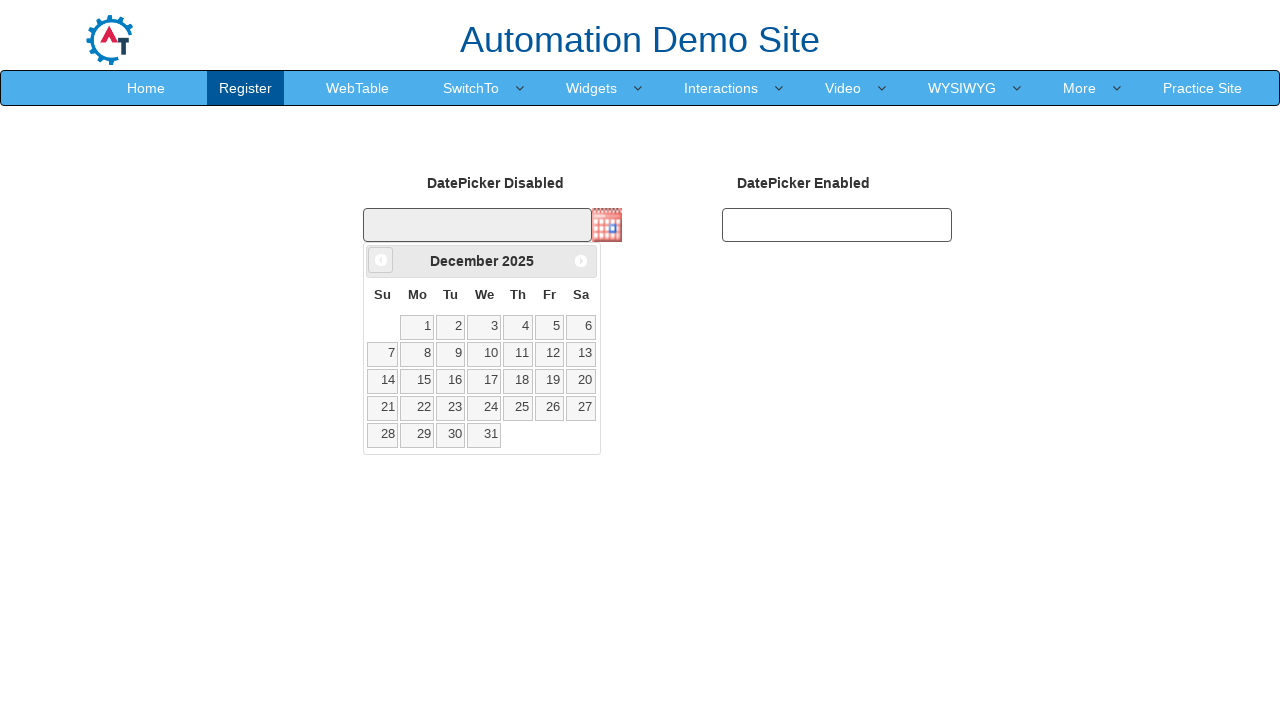

Clicked previous month button to navigate backwards from December 2025 at (381, 260) on #ui-datepicker-div > div > a.ui-datepicker-prev > span
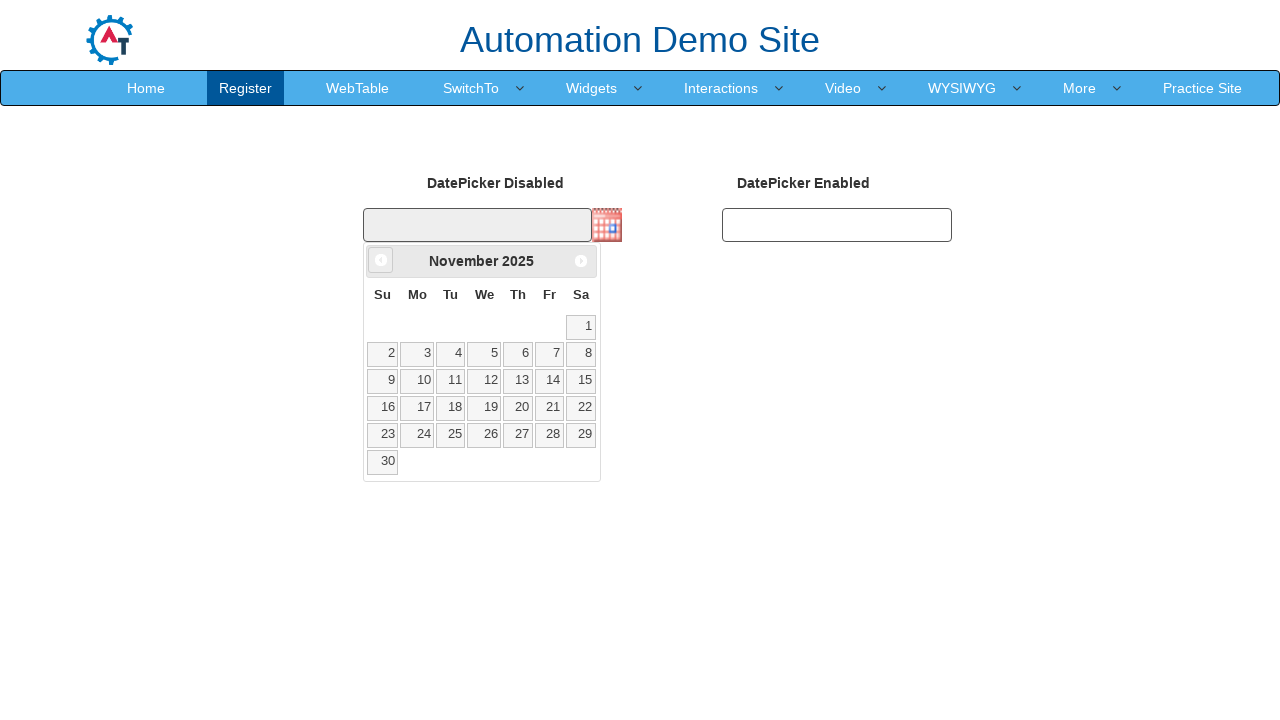

Waited 500ms for month transition animation
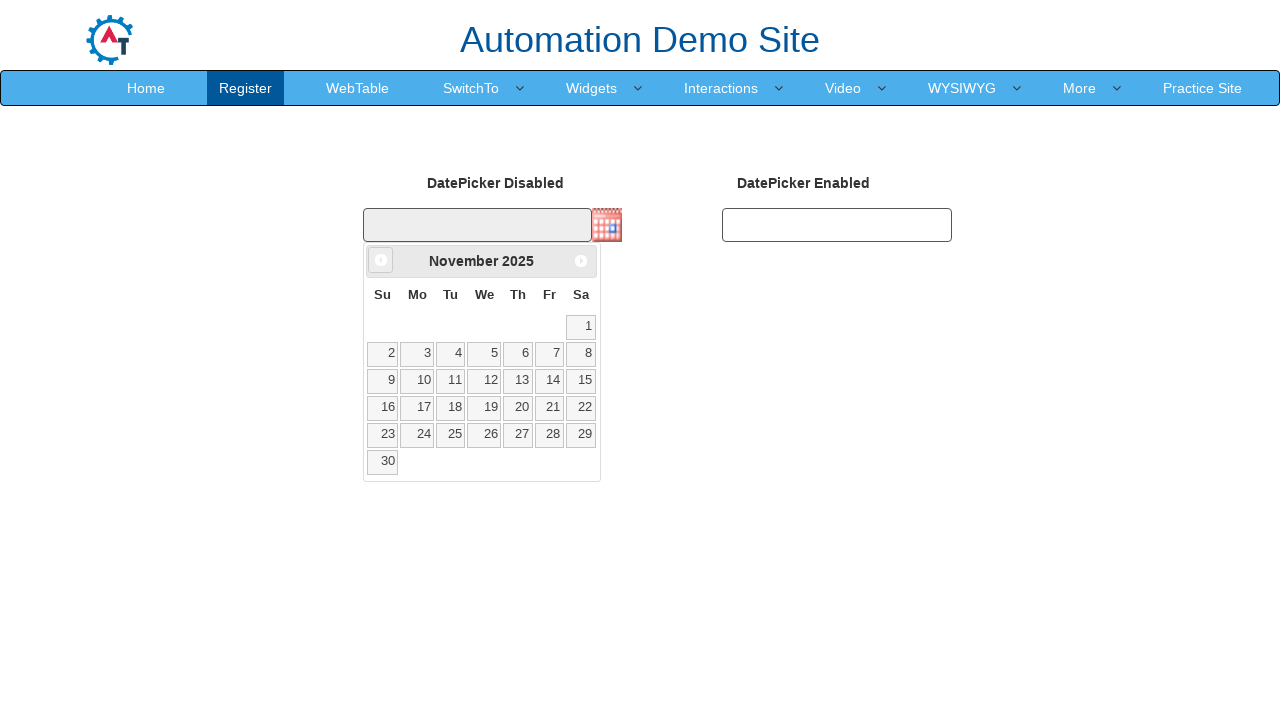

Waited for date picker calendar to be visible
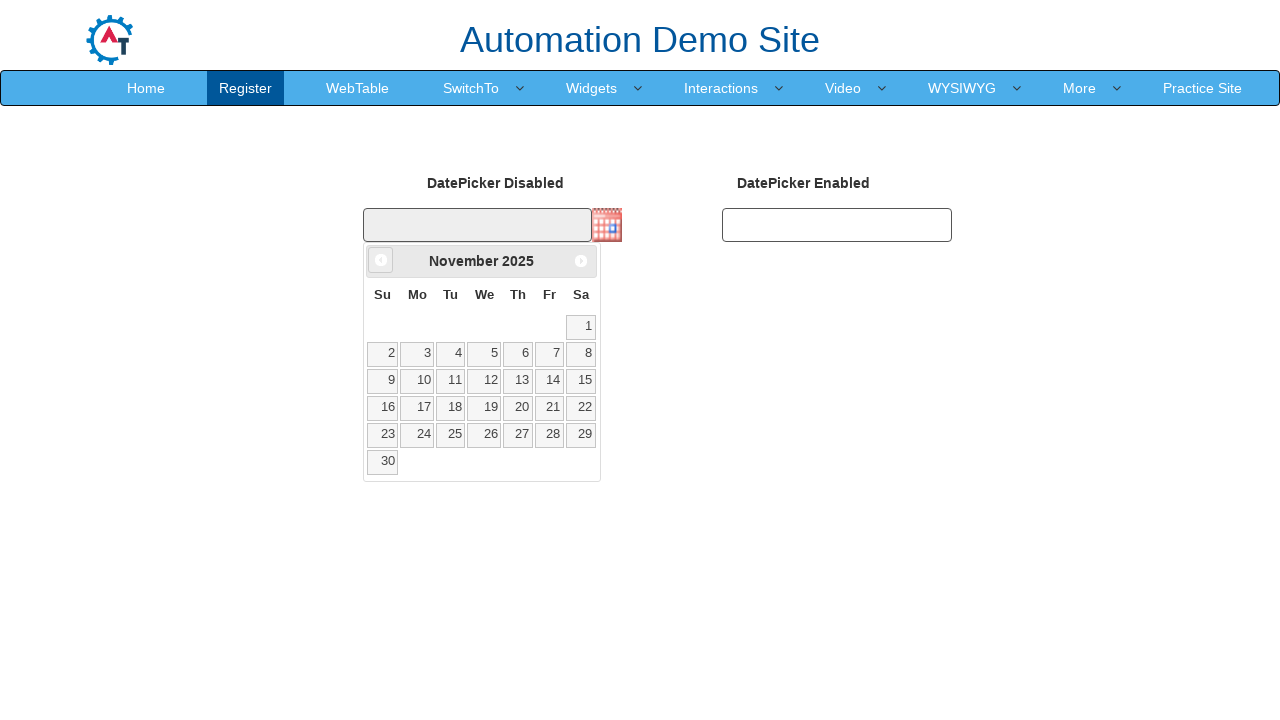

Retrieved current date from calendar: November 2025
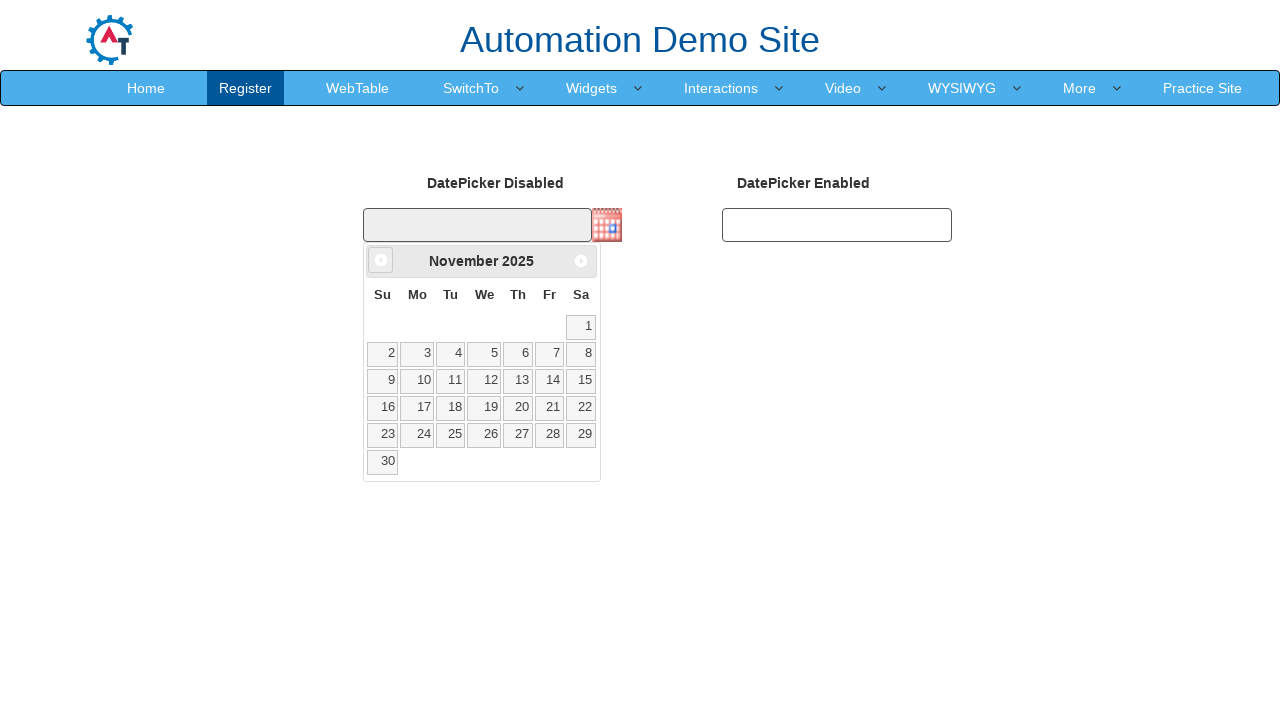

Clicked previous month button to navigate backwards from November 2025 at (381, 260) on #ui-datepicker-div > div > a.ui-datepicker-prev > span
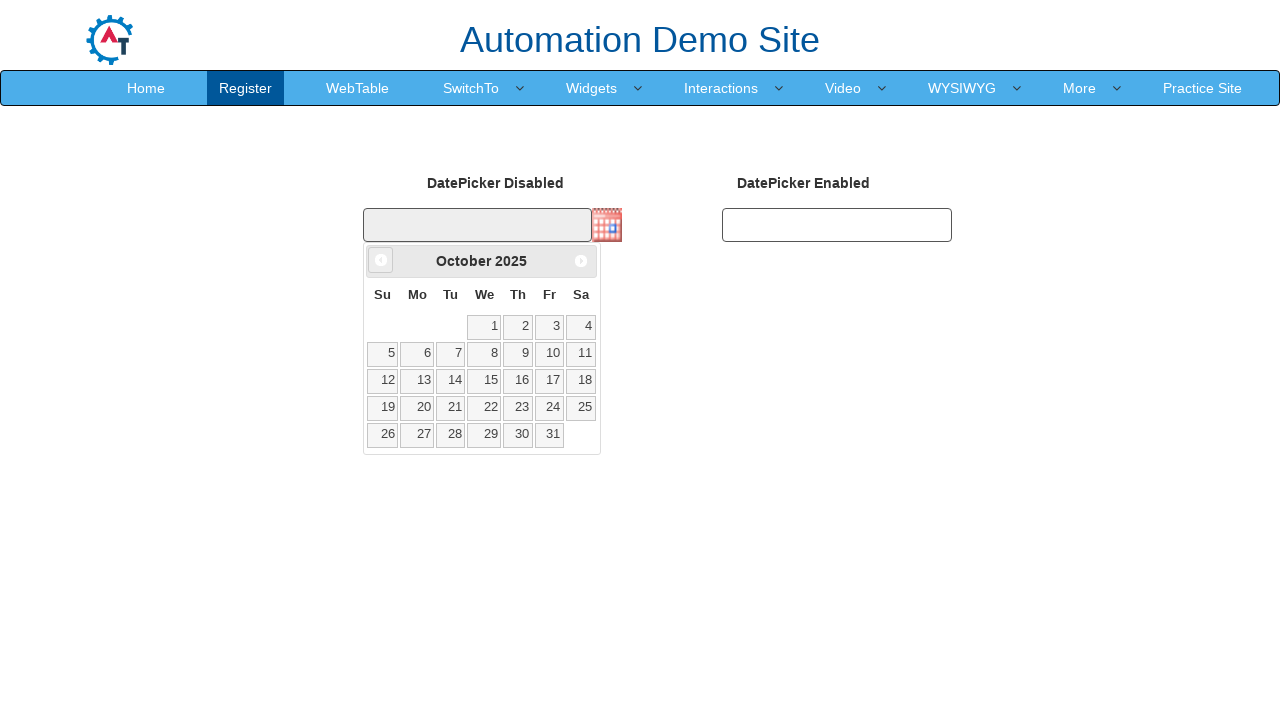

Waited 500ms for month transition animation
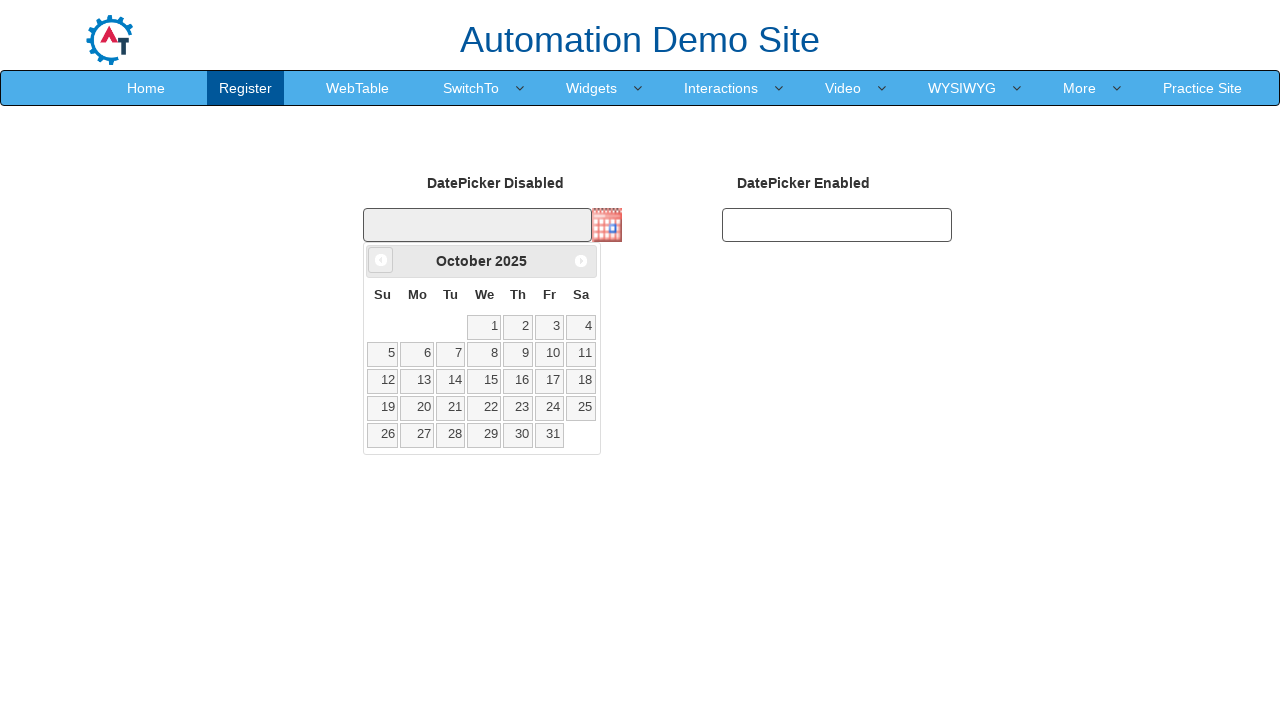

Waited for date picker calendar to be visible
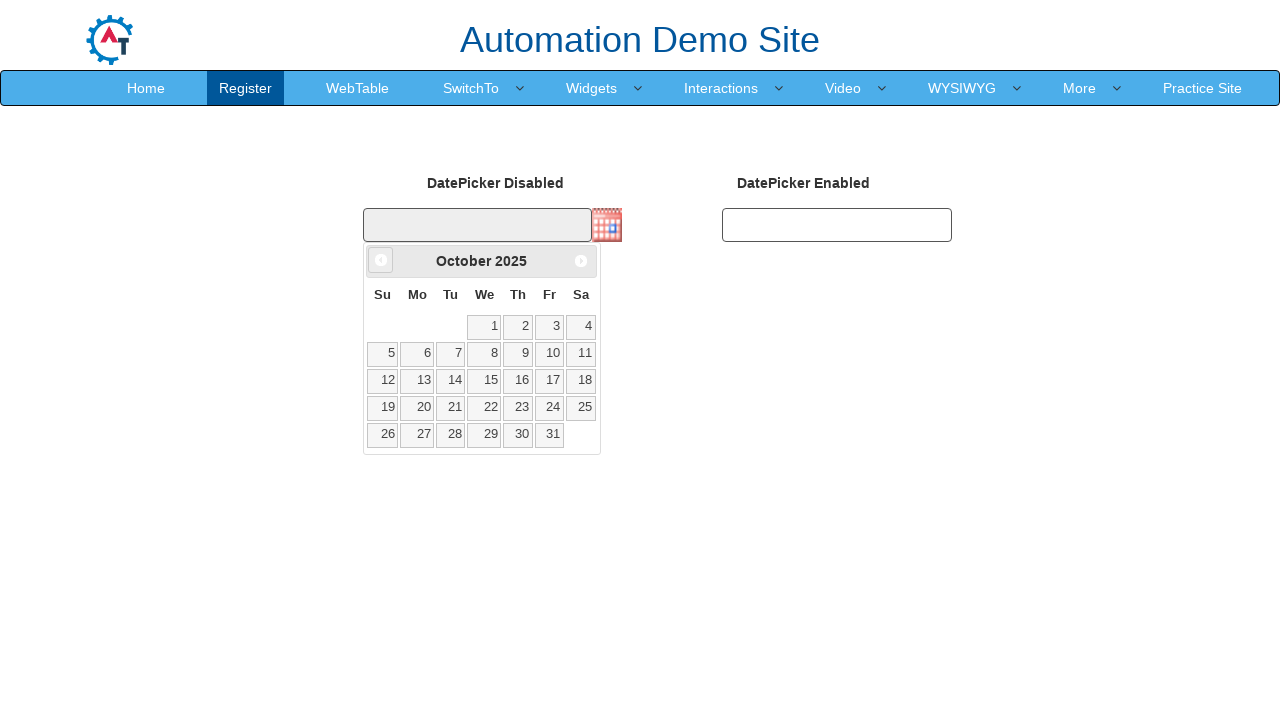

Retrieved current date from calendar: October 2025
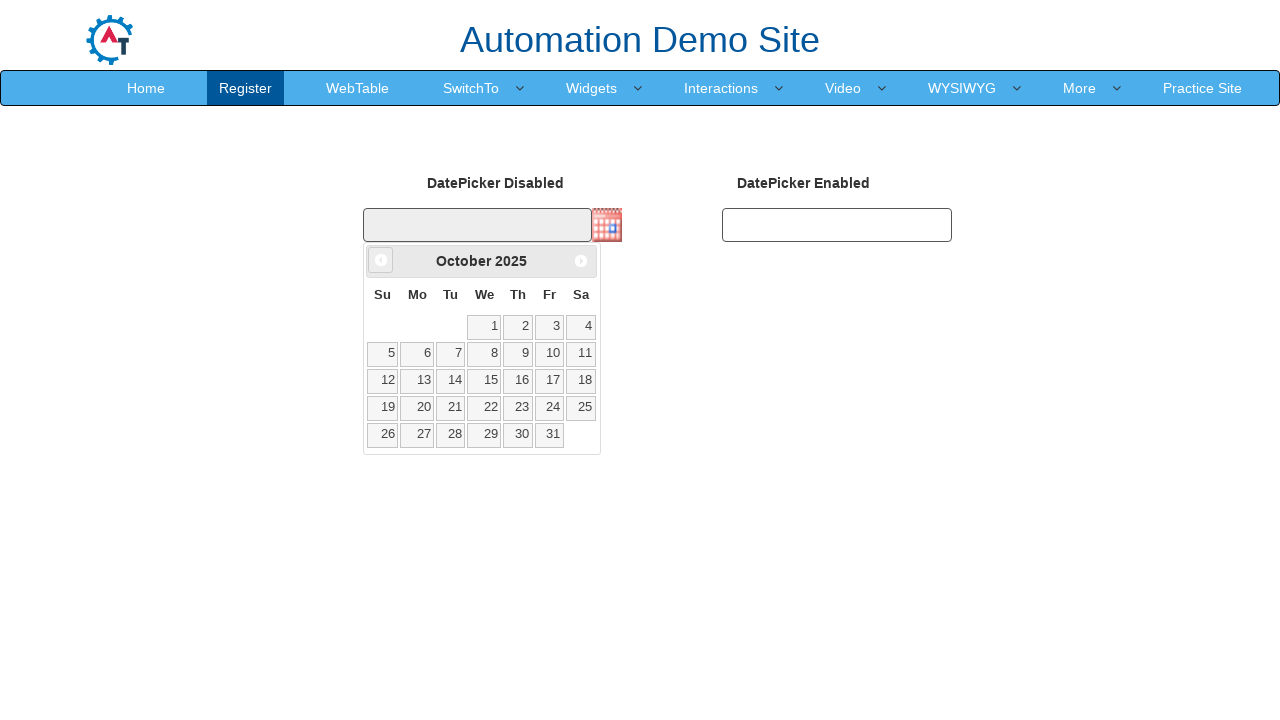

Clicked previous month button to navigate backwards from October 2025 at (381, 260) on #ui-datepicker-div > div > a.ui-datepicker-prev > span
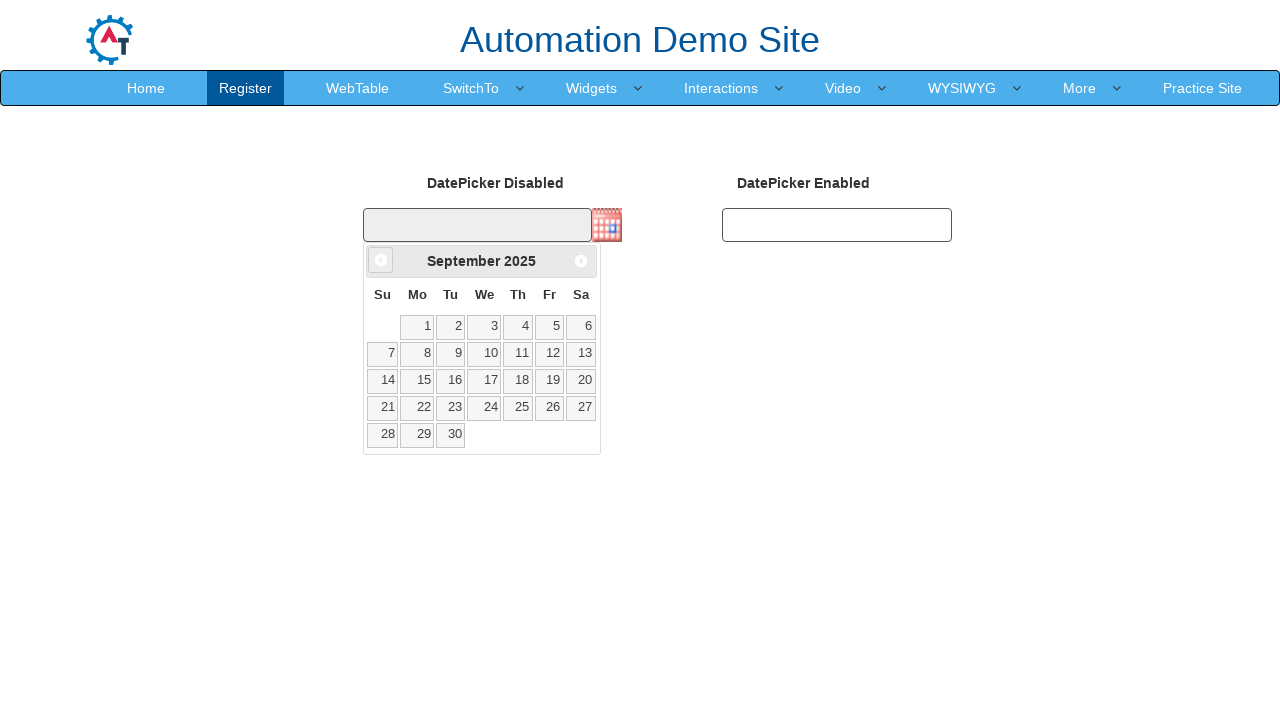

Waited 500ms for month transition animation
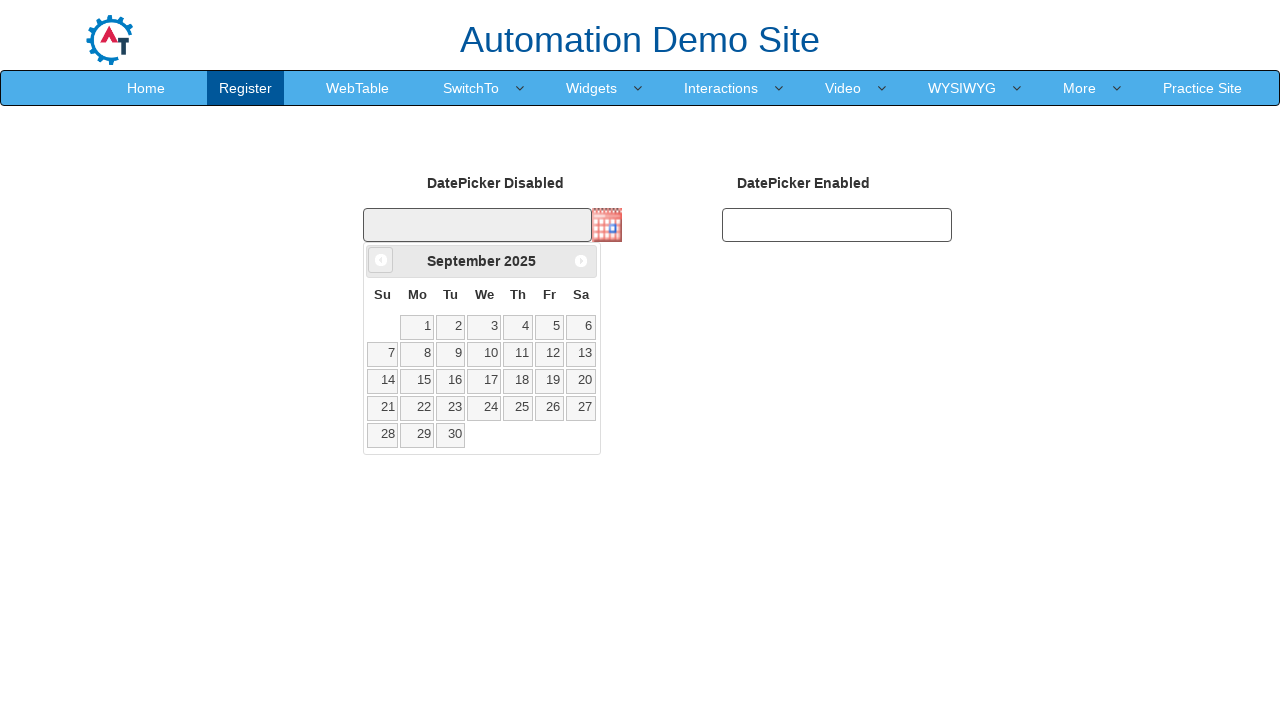

Waited for date picker calendar to be visible
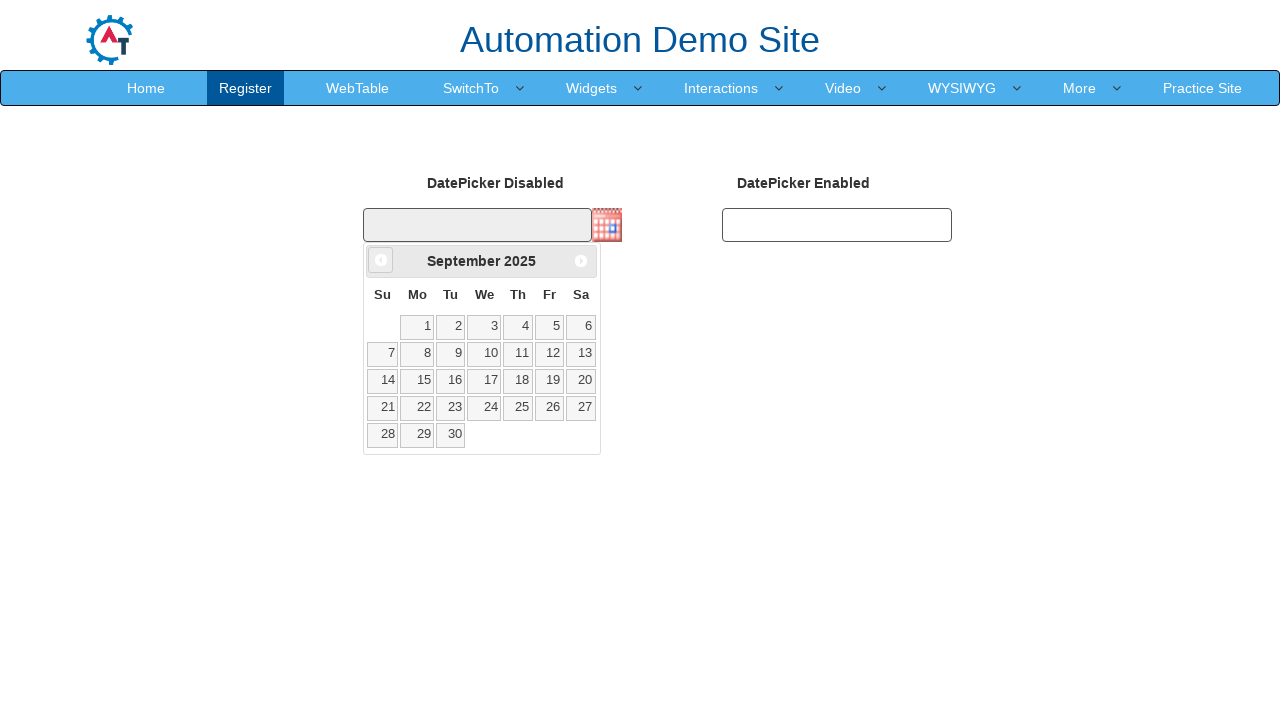

Retrieved current date from calendar: September 2025
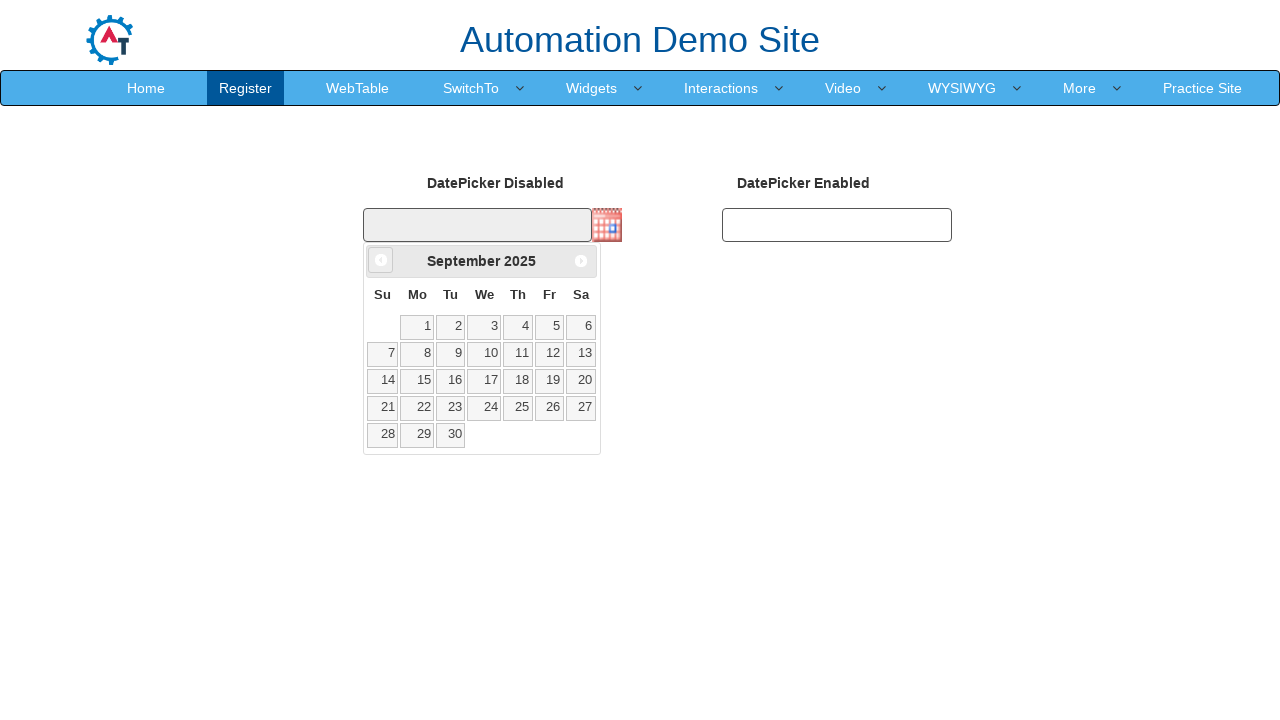

Clicked previous month button to navigate backwards from September 2025 at (381, 260) on #ui-datepicker-div > div > a.ui-datepicker-prev > span
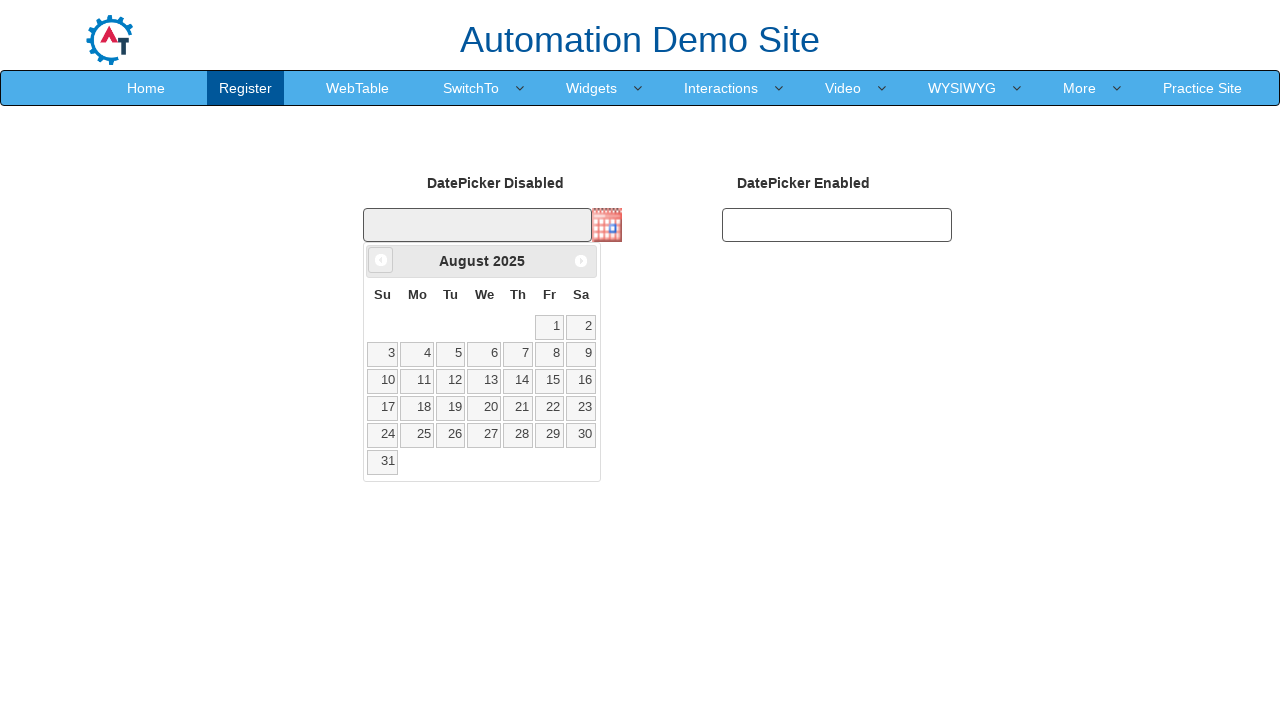

Waited 500ms for month transition animation
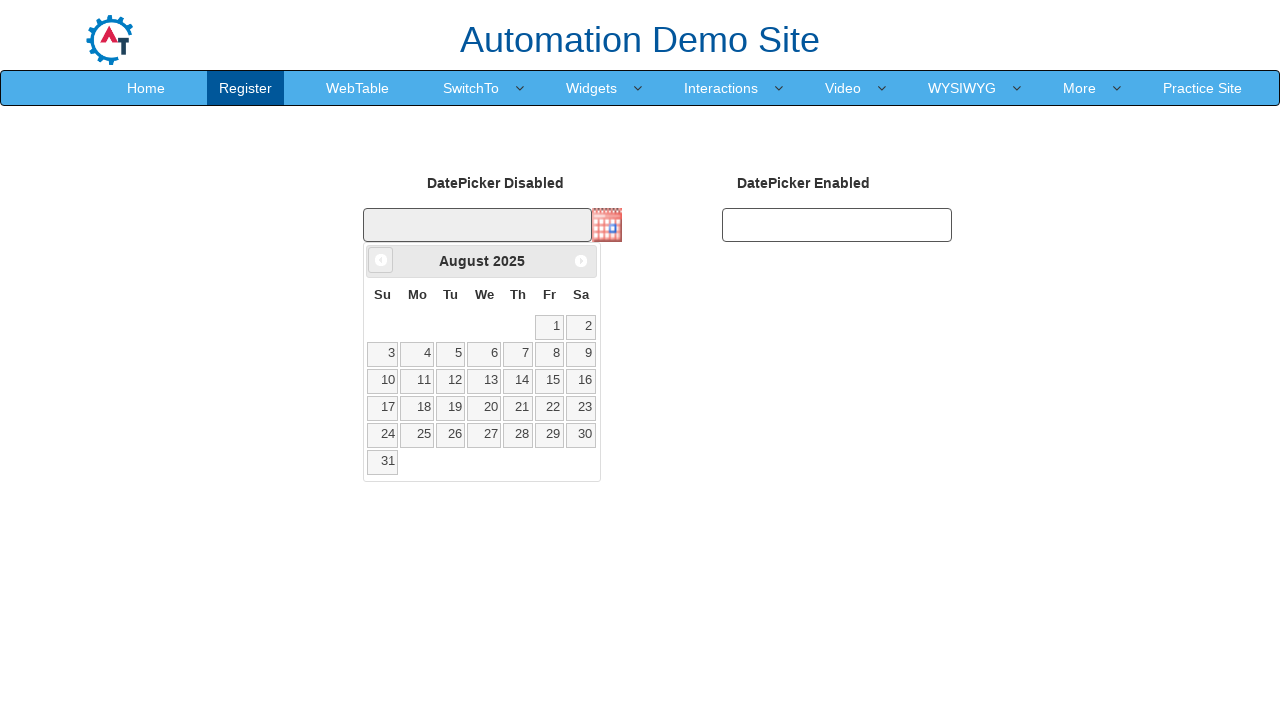

Waited for date picker calendar to be visible
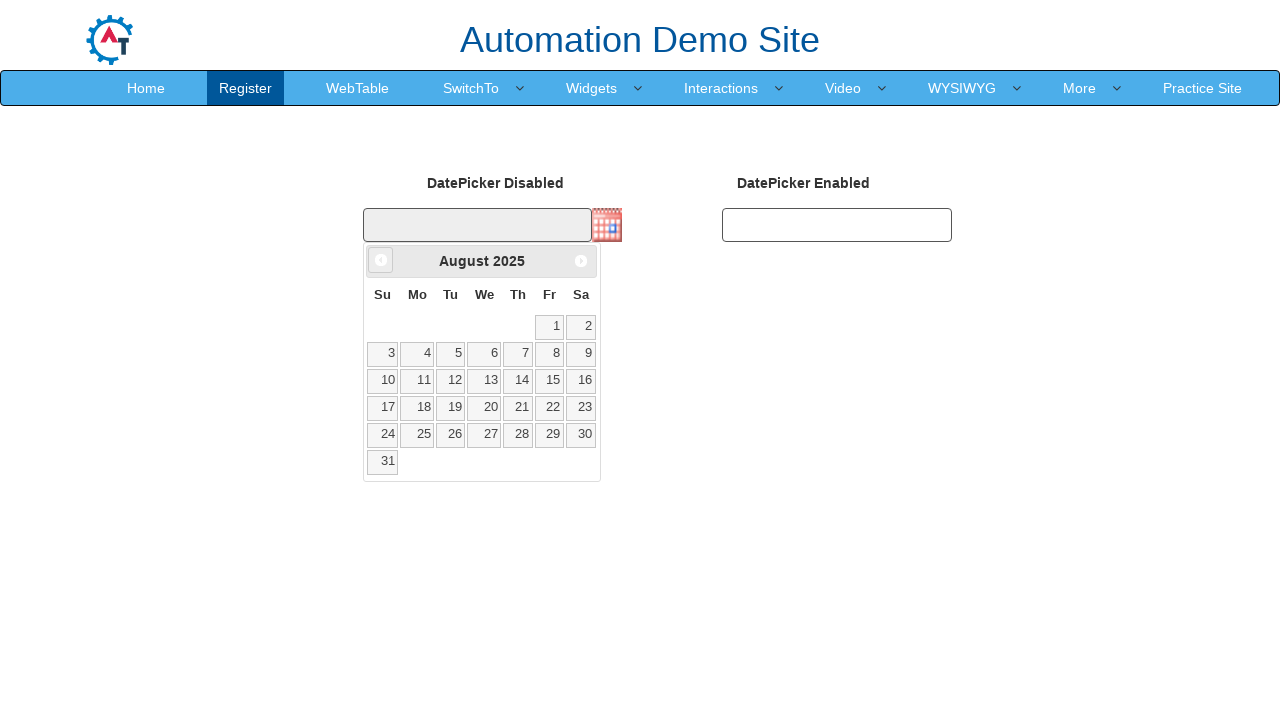

Retrieved current date from calendar: August 2025
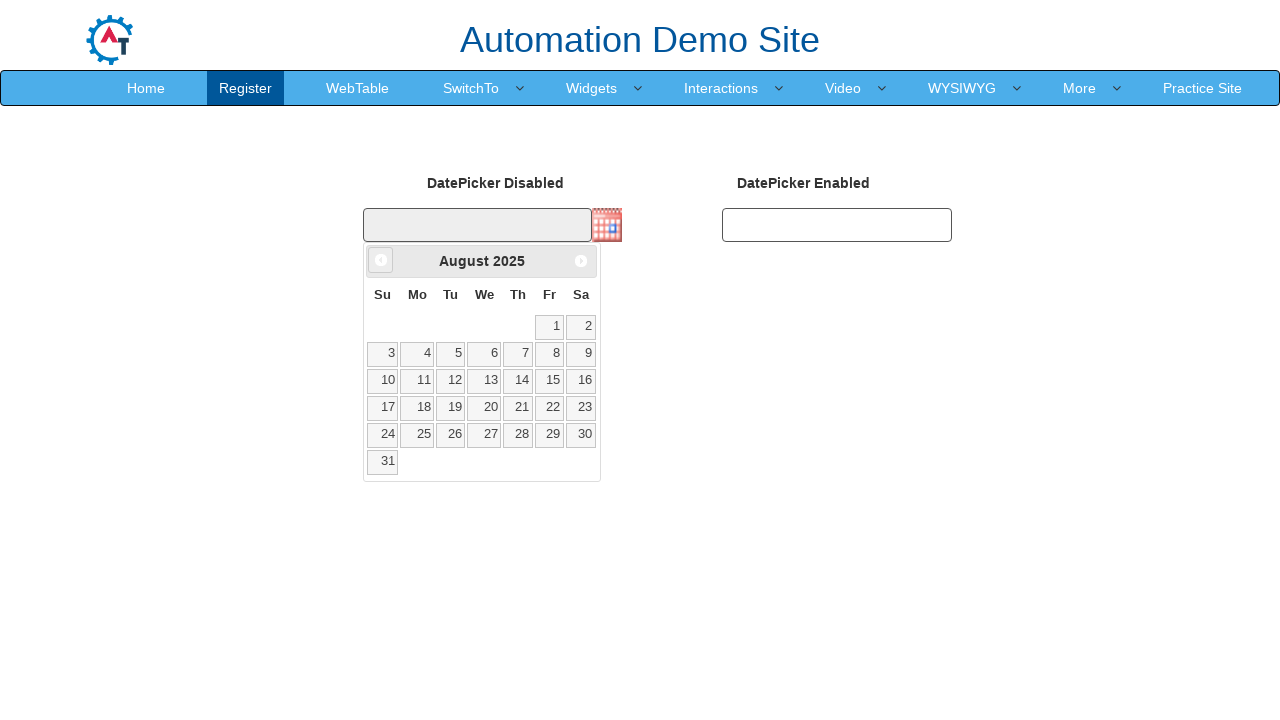

Clicked previous month button to navigate backwards from August 2025 at (381, 260) on #ui-datepicker-div > div > a.ui-datepicker-prev > span
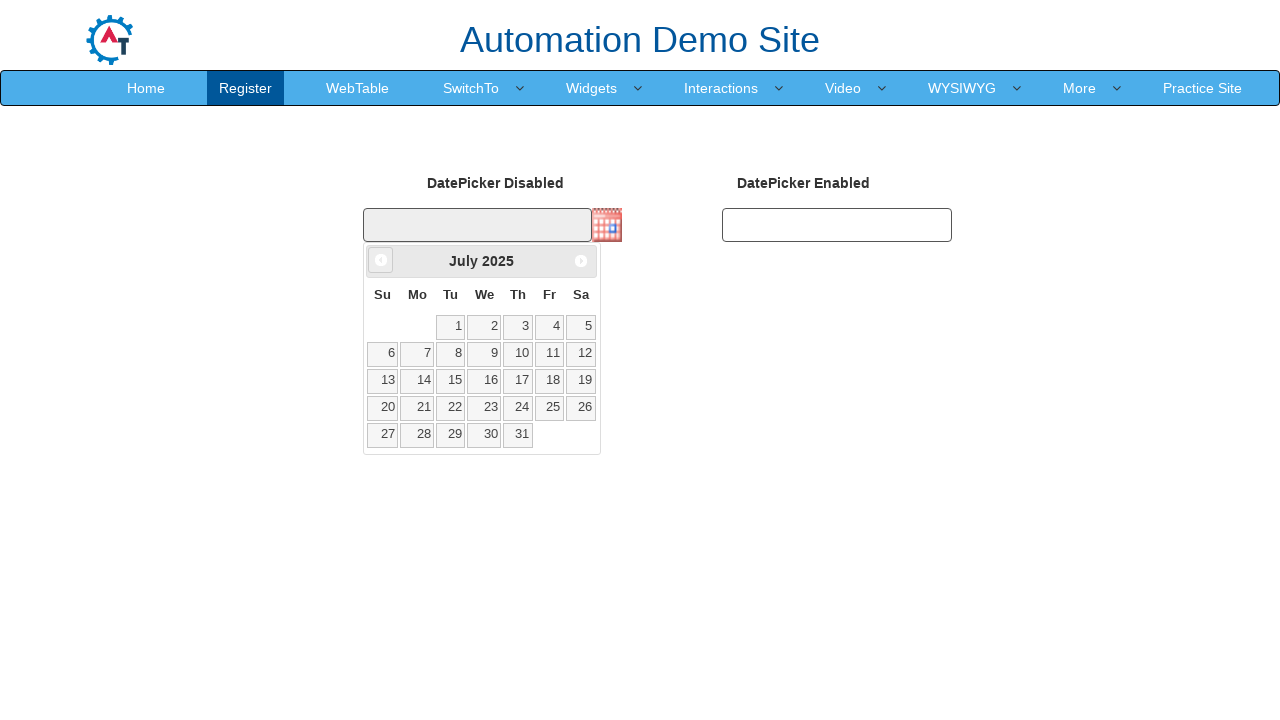

Waited 500ms for month transition animation
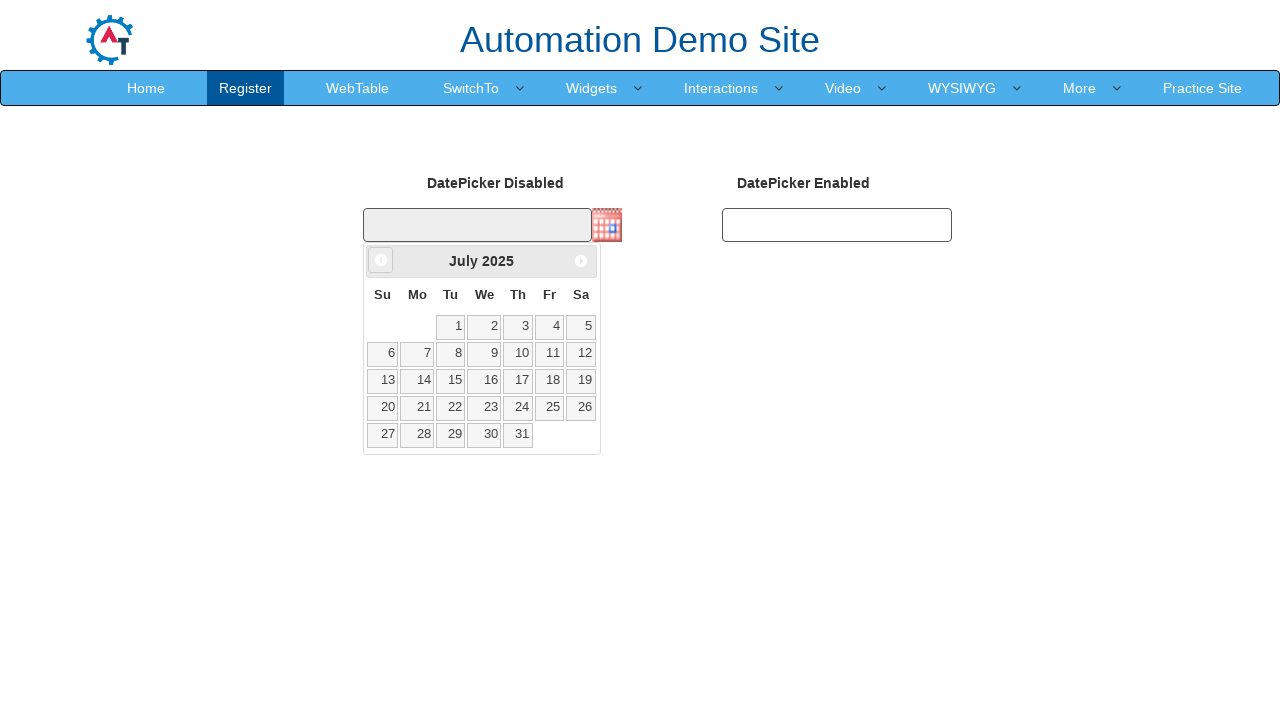

Waited for date picker calendar to be visible
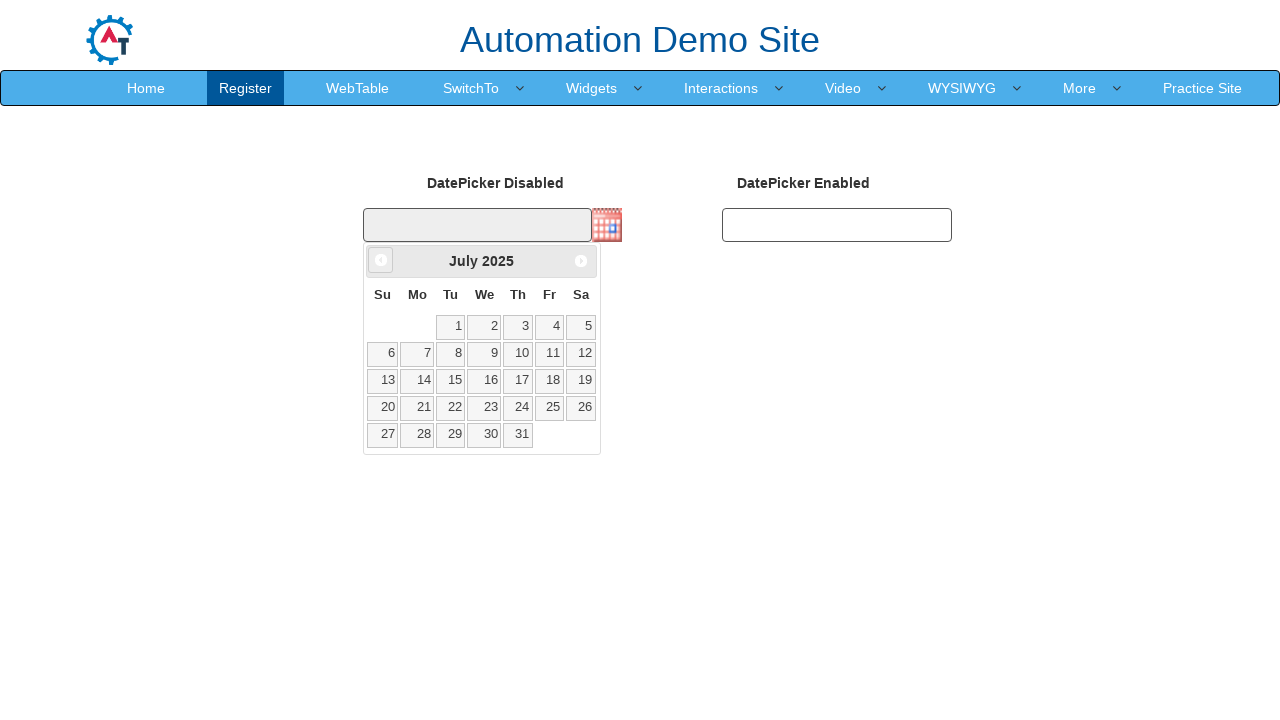

Retrieved current date from calendar: July 2025
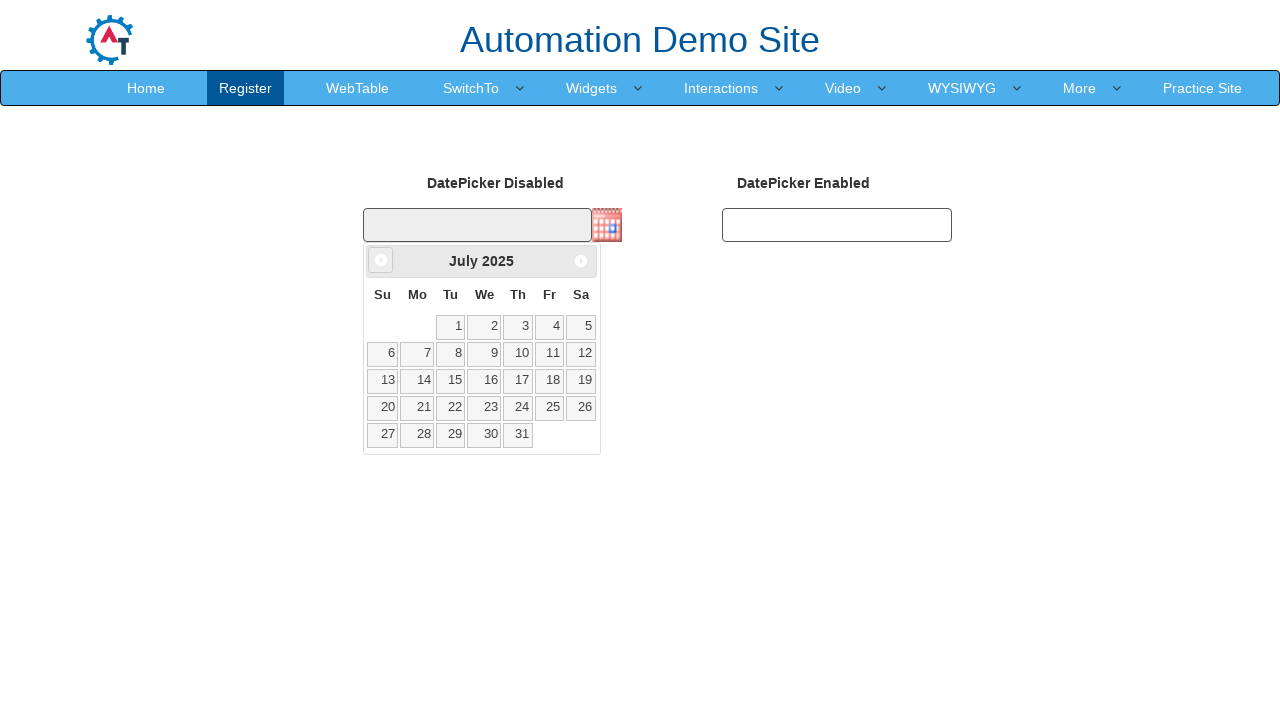

Clicked previous month button to navigate backwards from July 2025 at (381, 260) on #ui-datepicker-div > div > a.ui-datepicker-prev > span
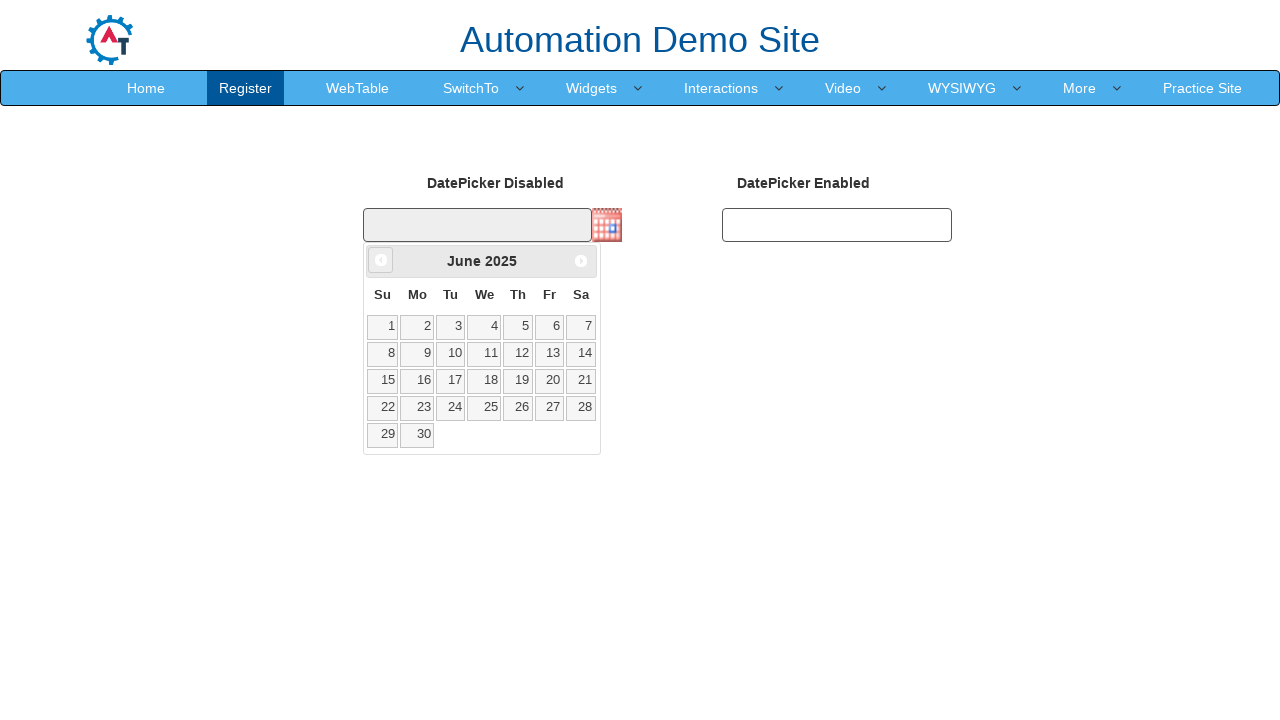

Waited 500ms for month transition animation
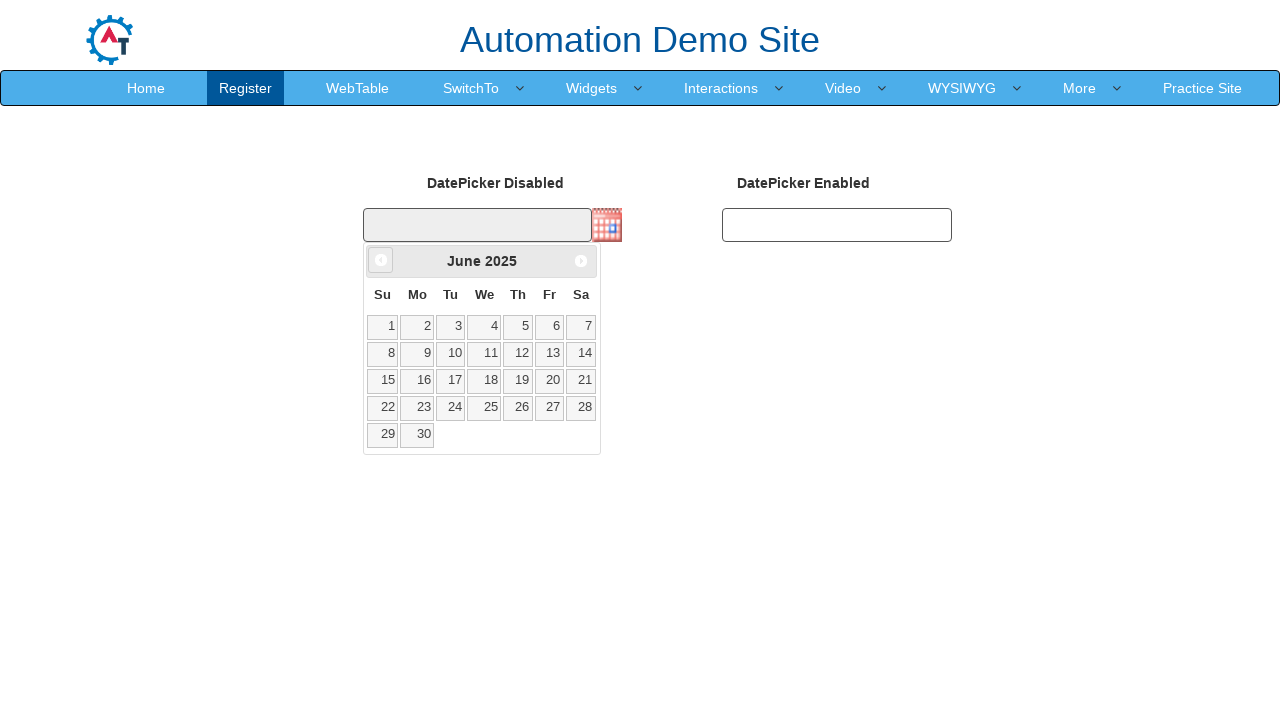

Waited for date picker calendar to be visible
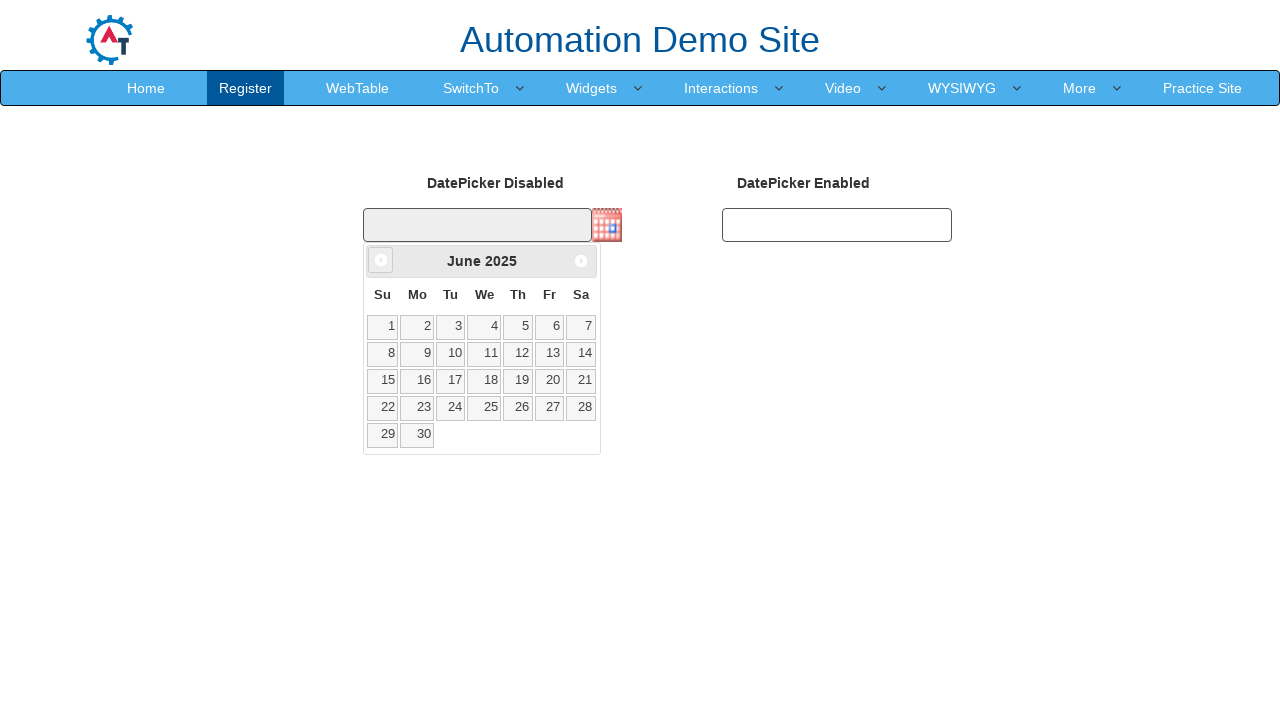

Retrieved current date from calendar: June 2025
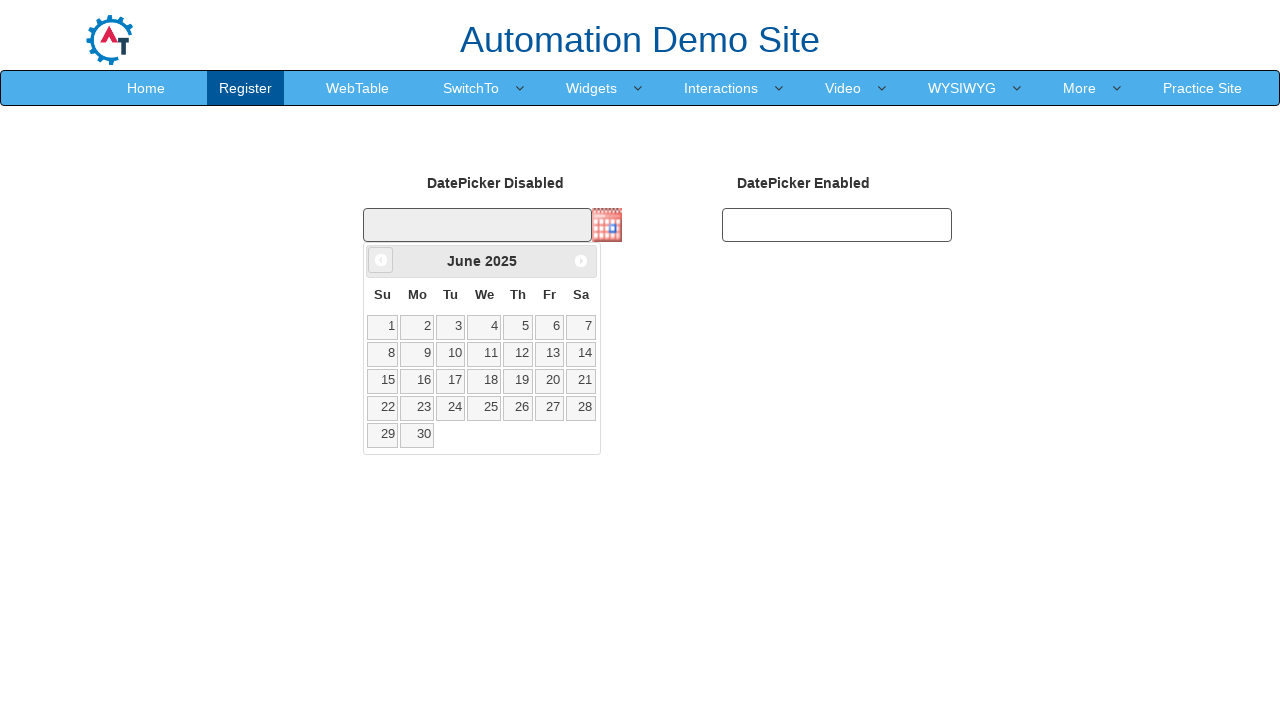

Clicked previous month button to navigate backwards from June 2025 at (381, 260) on #ui-datepicker-div > div > a.ui-datepicker-prev > span
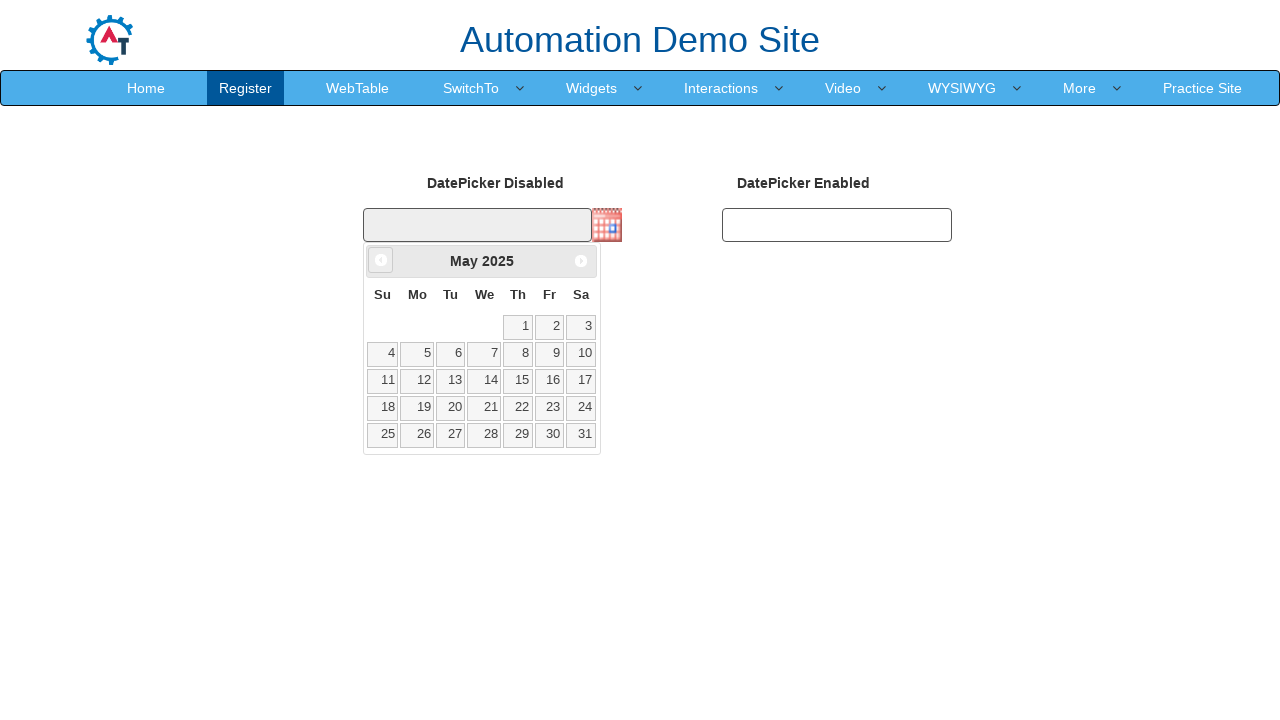

Waited 500ms for month transition animation
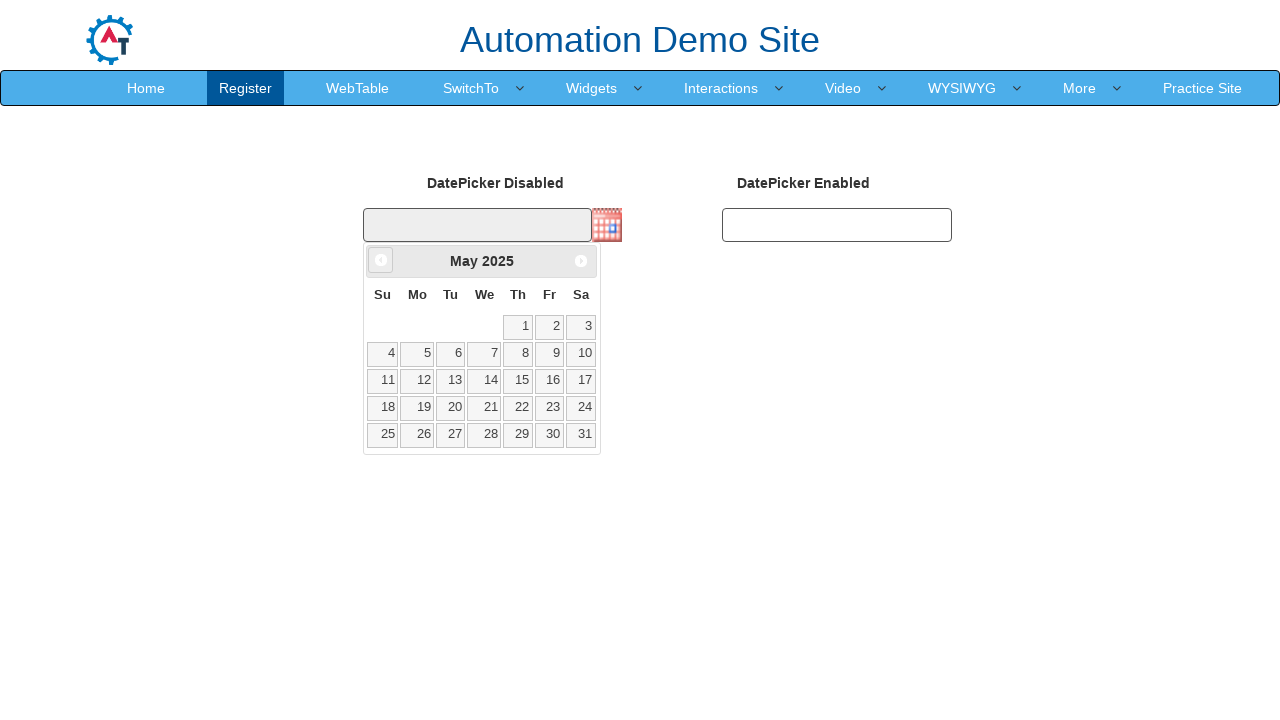

Waited for date picker calendar to be visible
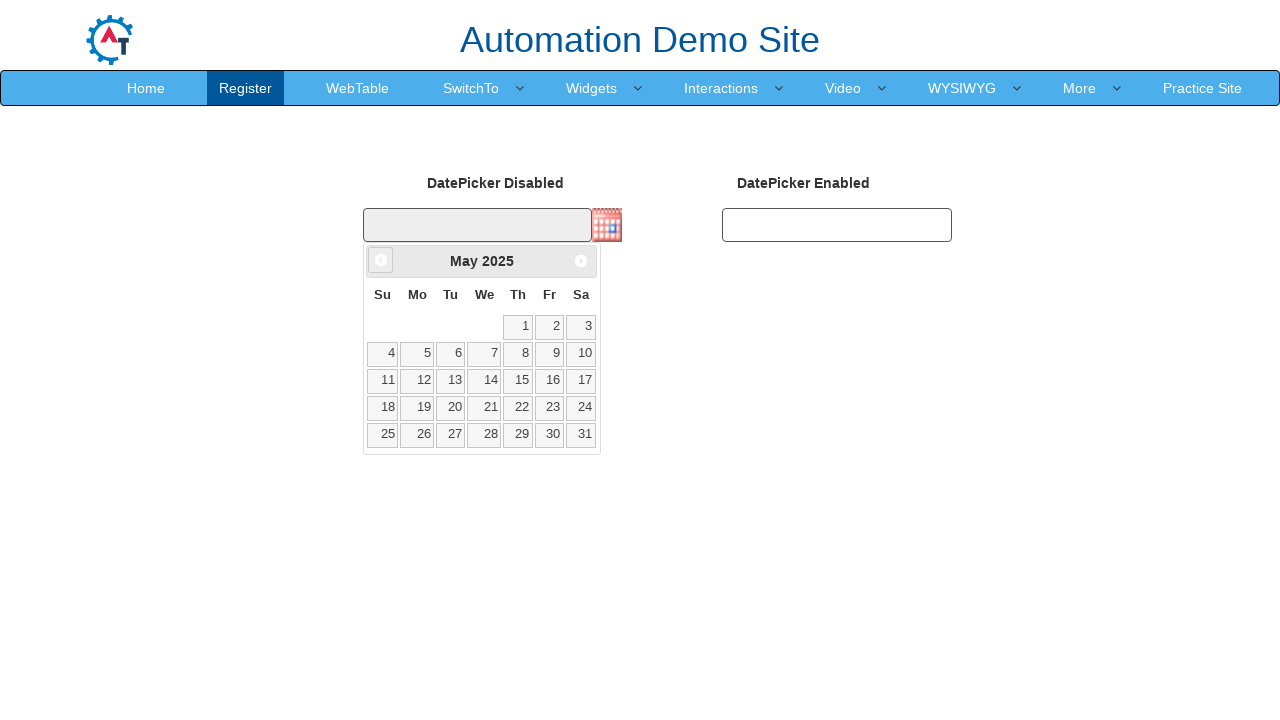

Retrieved current date from calendar: May 2025
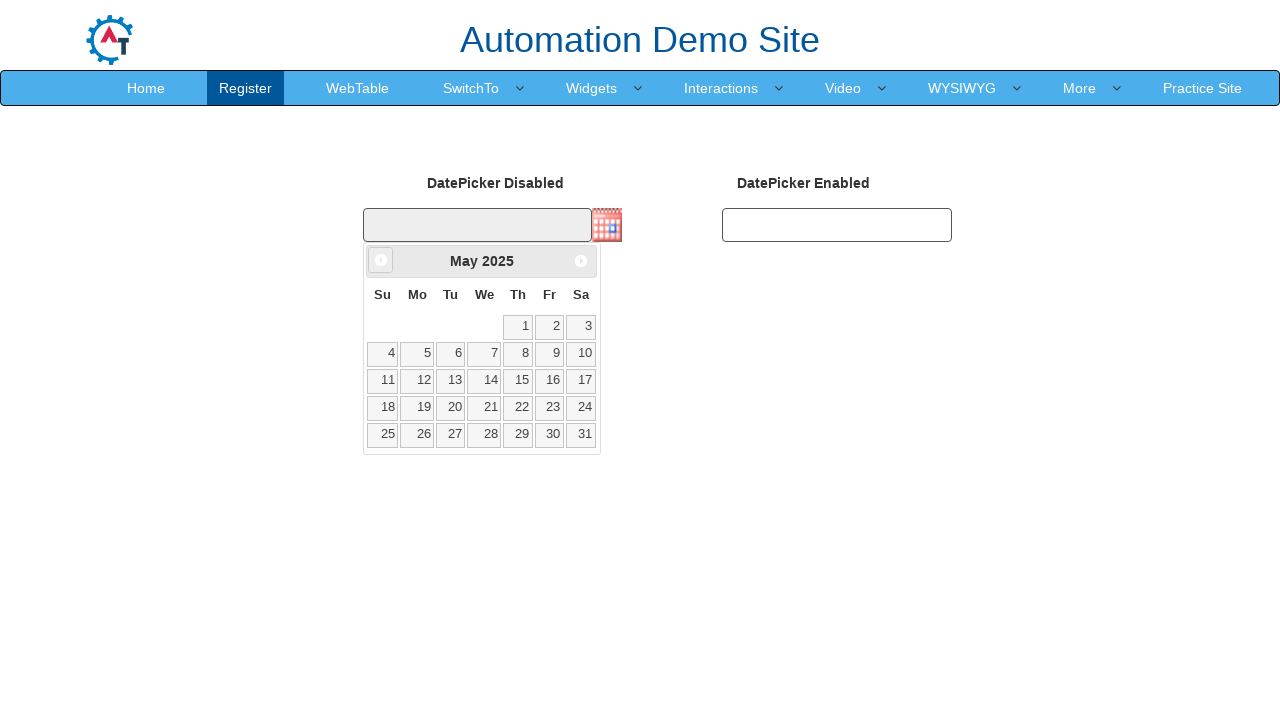

Clicked previous month button to navigate backwards from May 2025 at (381, 260) on #ui-datepicker-div > div > a.ui-datepicker-prev > span
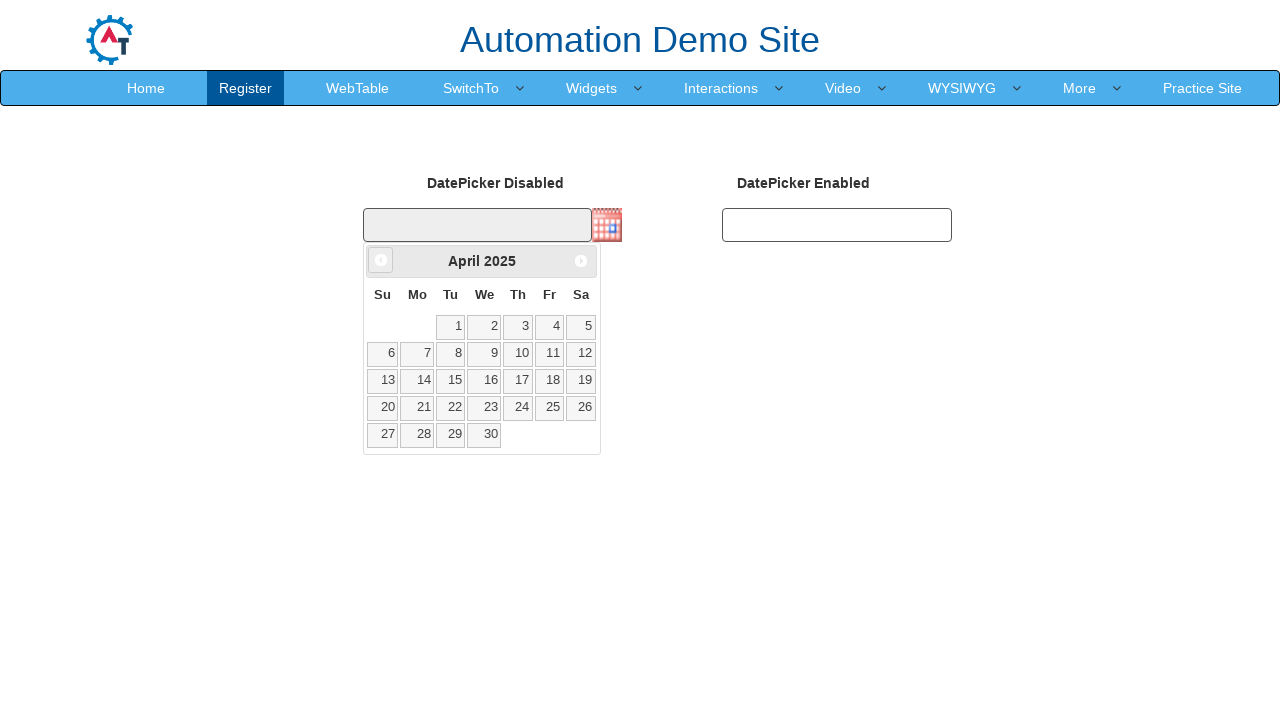

Waited 500ms for month transition animation
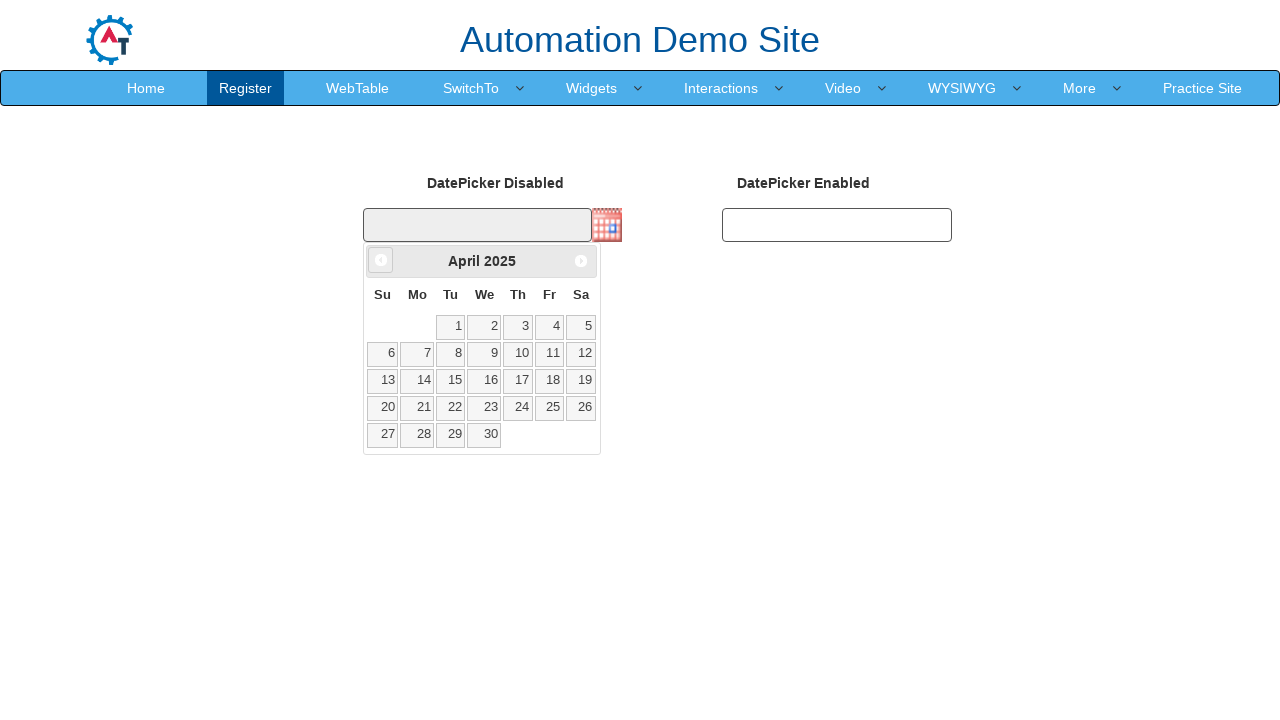

Waited for date picker calendar to be visible
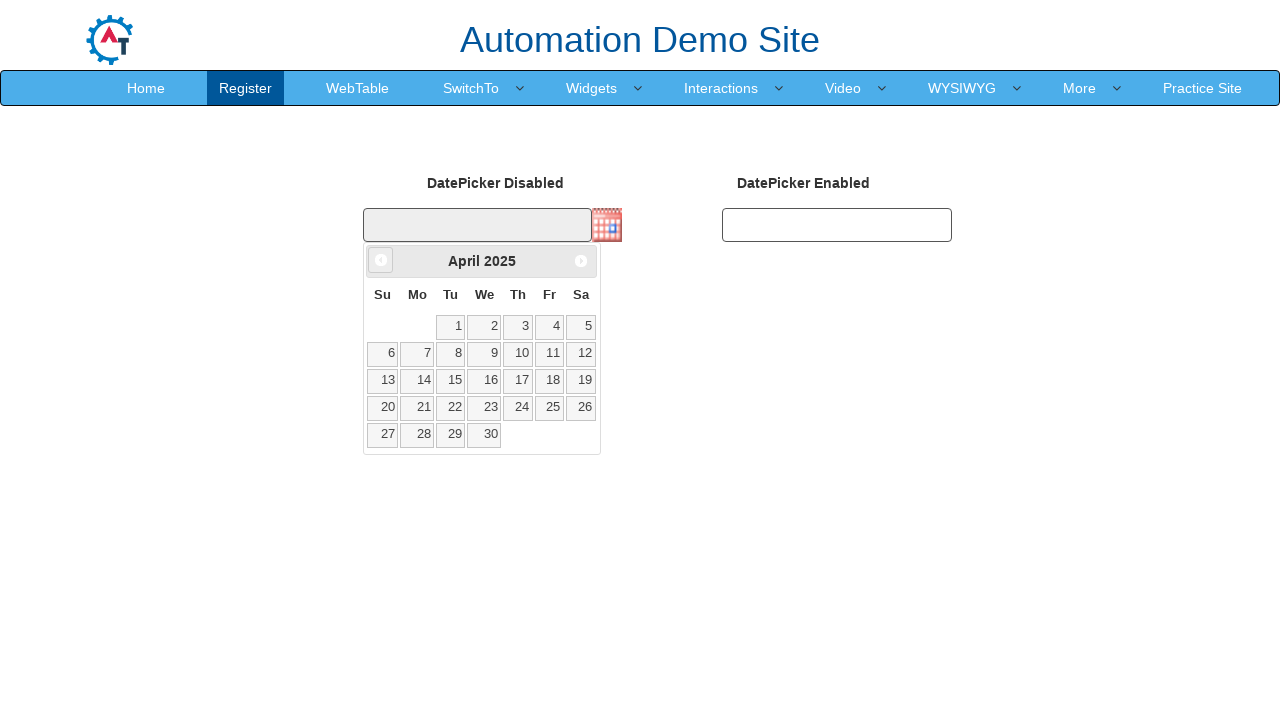

Retrieved current date from calendar: April 2025
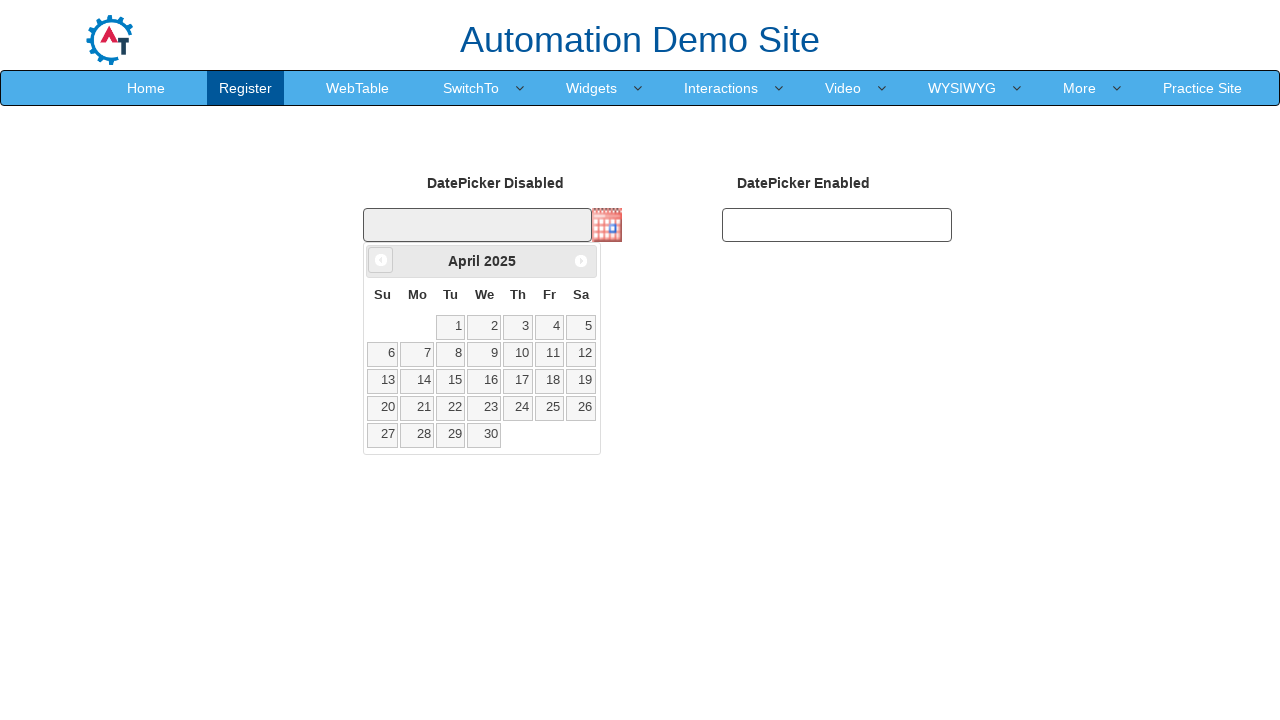

Clicked previous month button to navigate backwards from April 2025 at (381, 260) on #ui-datepicker-div > div > a.ui-datepicker-prev > span
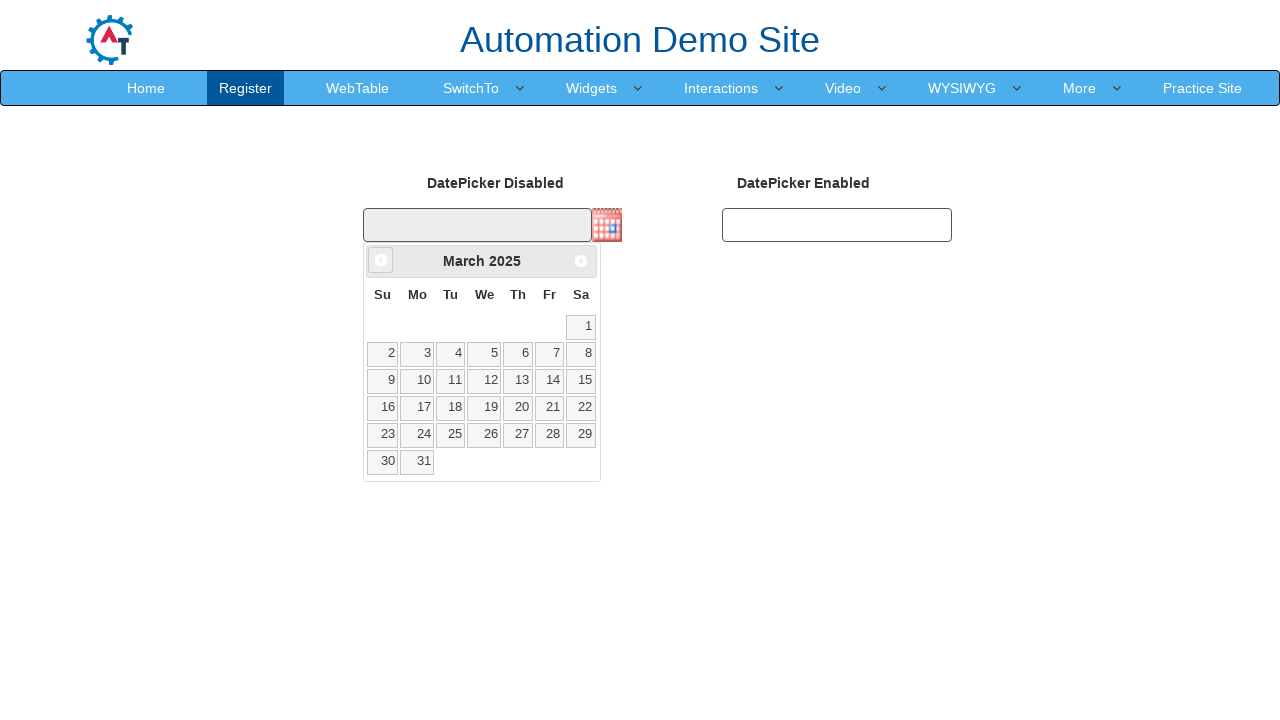

Waited 500ms for month transition animation
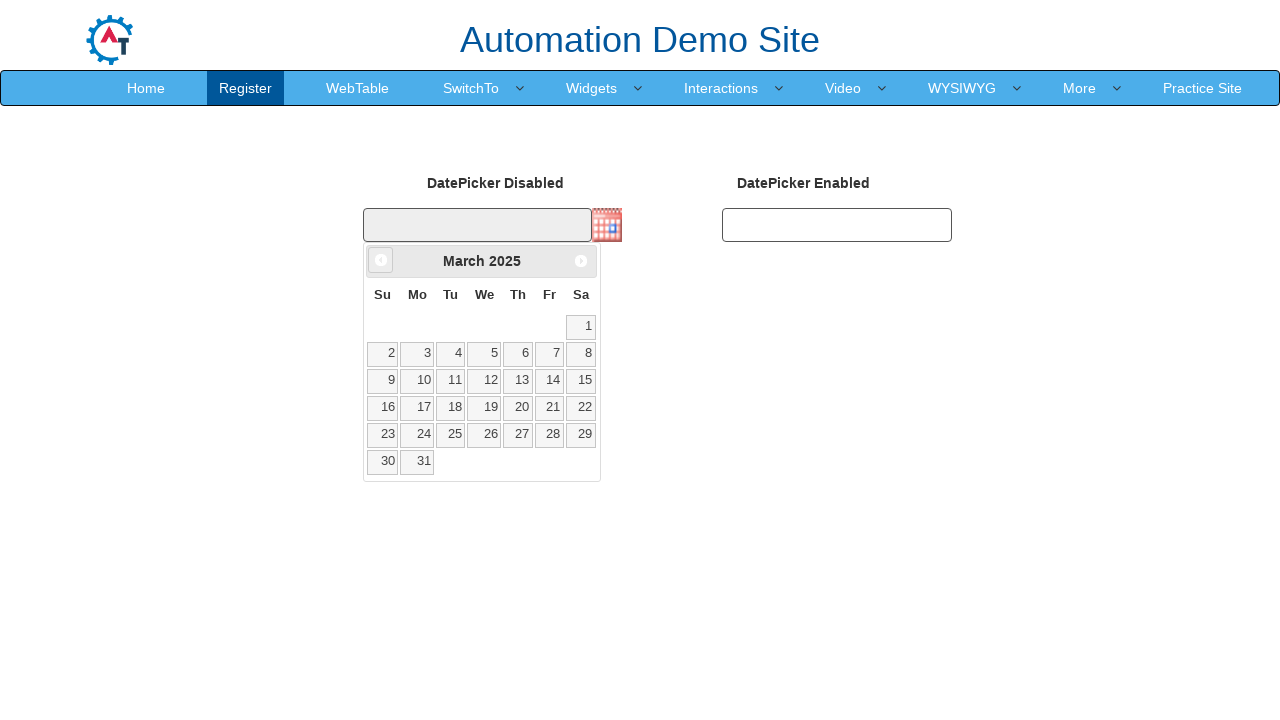

Waited for date picker calendar to be visible
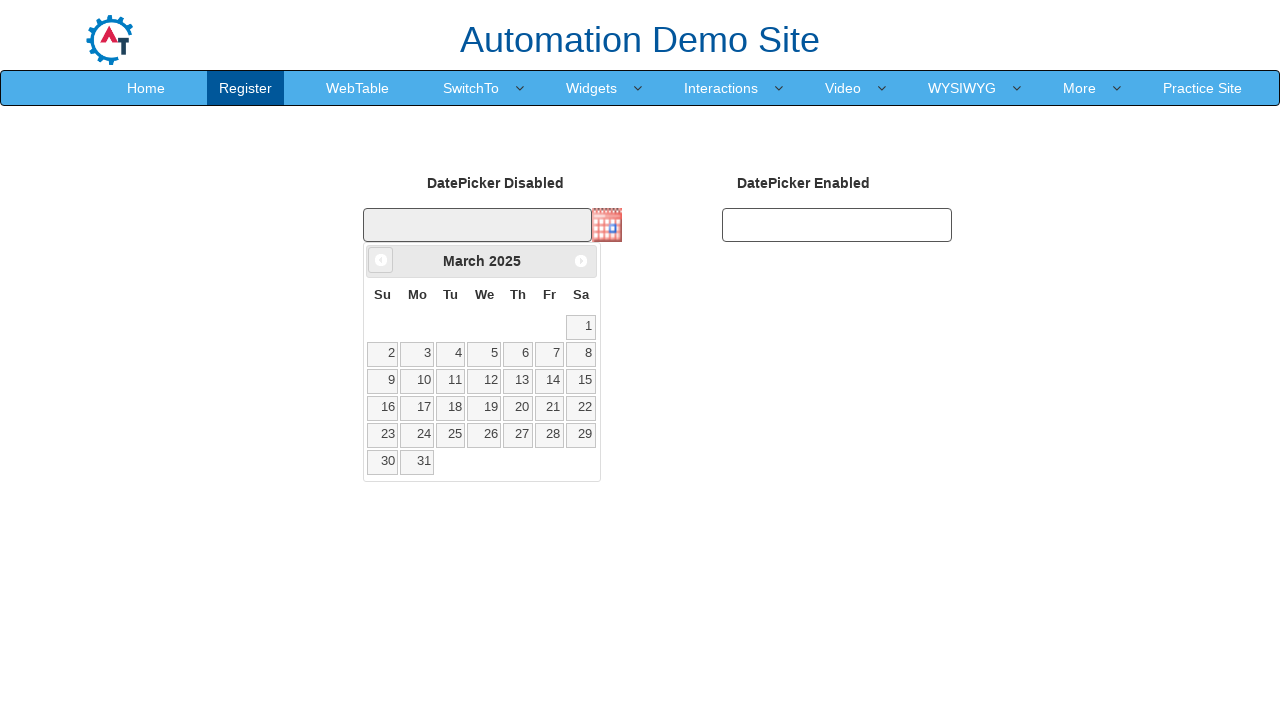

Retrieved current date from calendar: March 2025
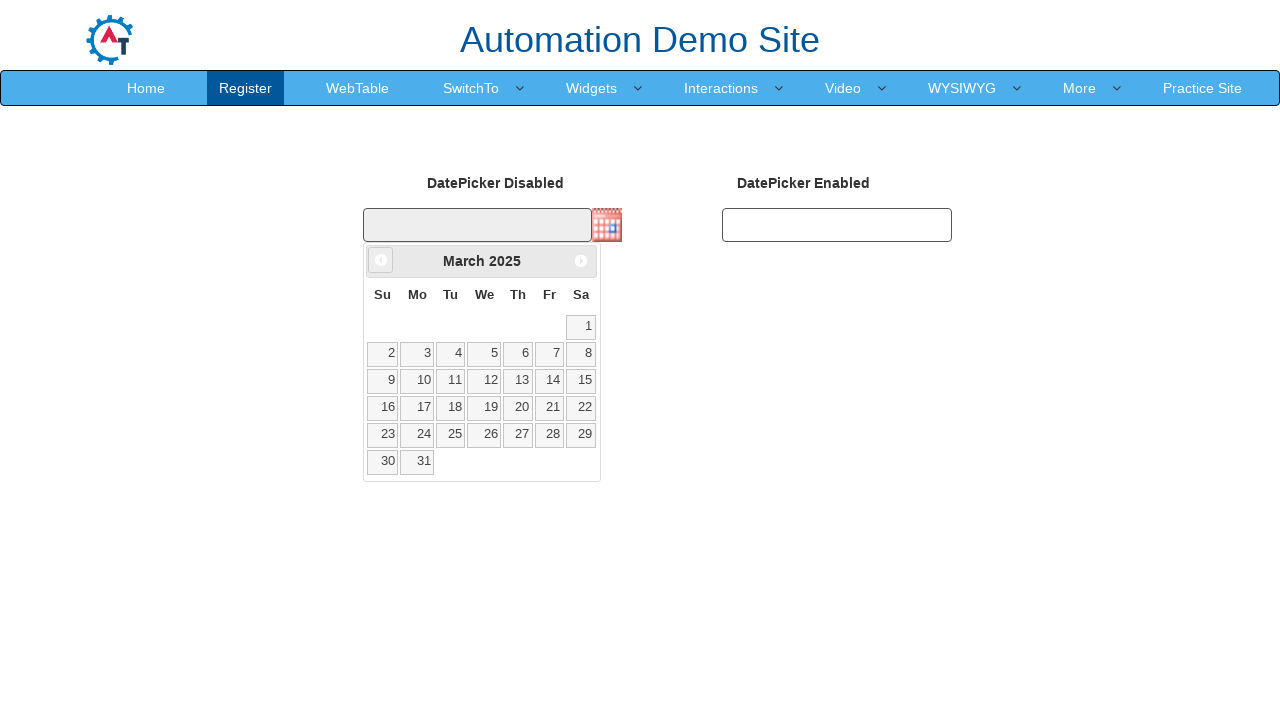

Clicked previous month button to navigate backwards from March 2025 at (381, 260) on #ui-datepicker-div > div > a.ui-datepicker-prev > span
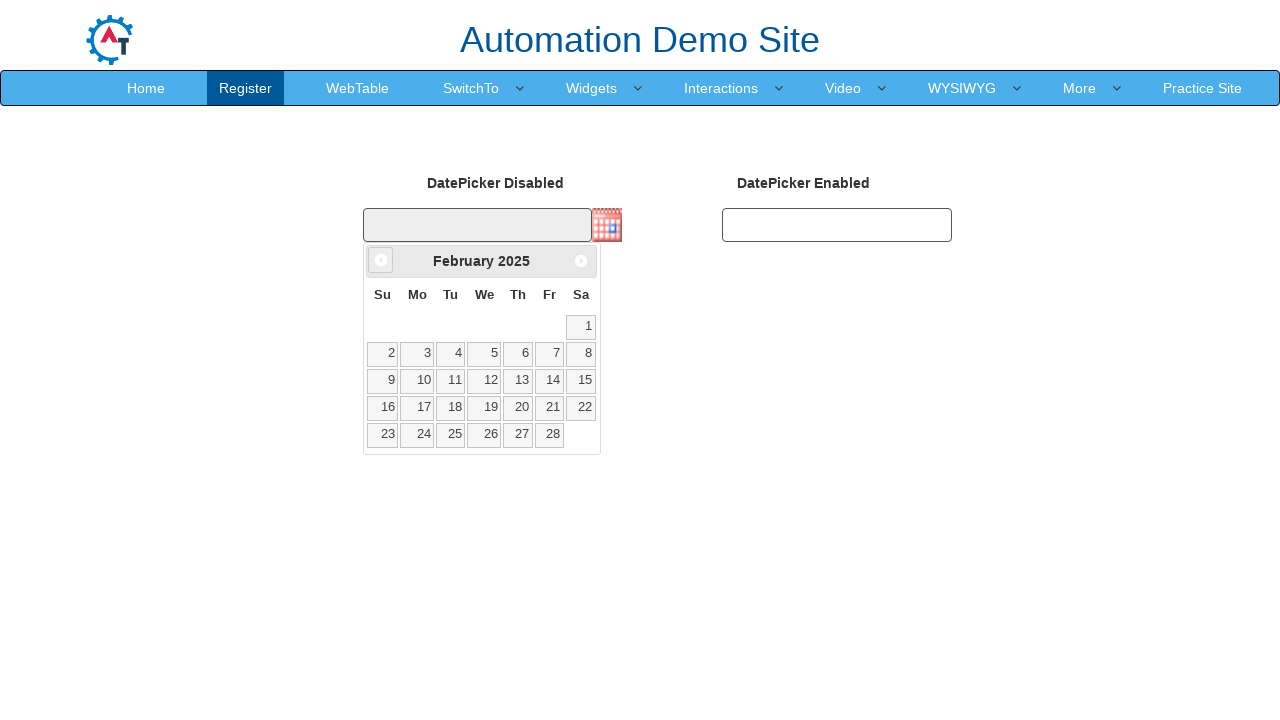

Waited 500ms for month transition animation
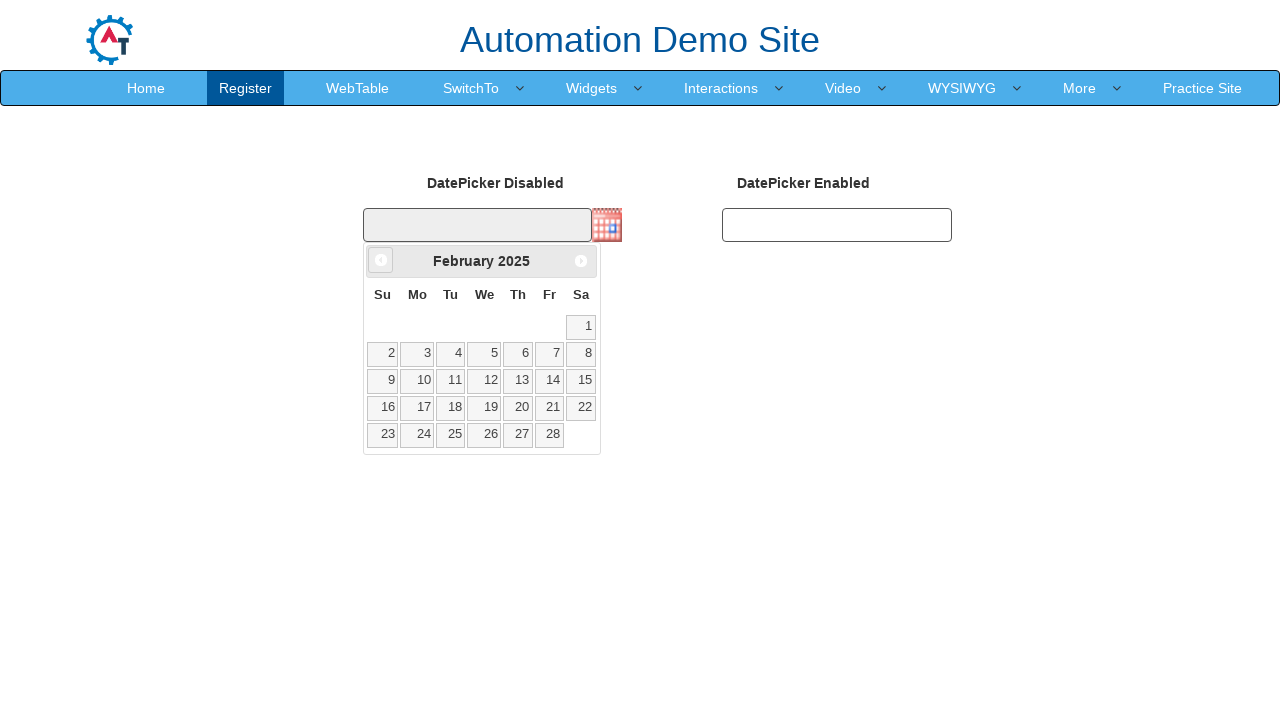

Waited for date picker calendar to be visible
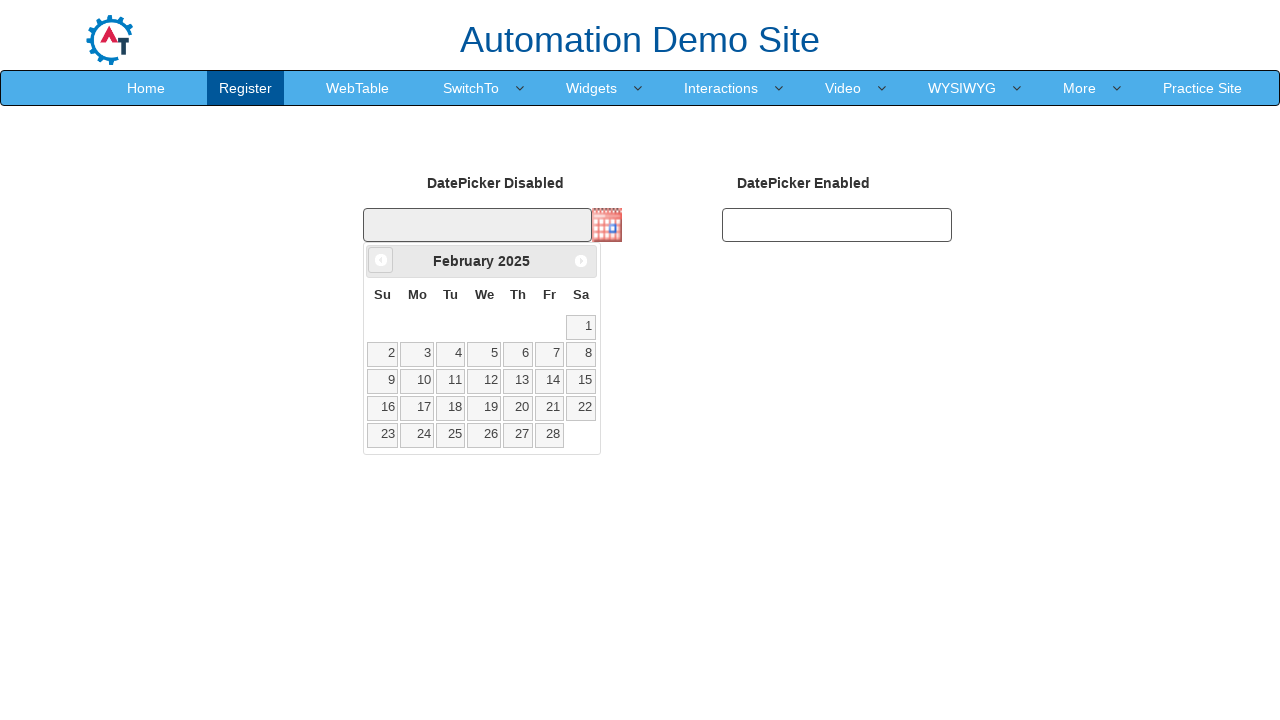

Retrieved current date from calendar: February 2025
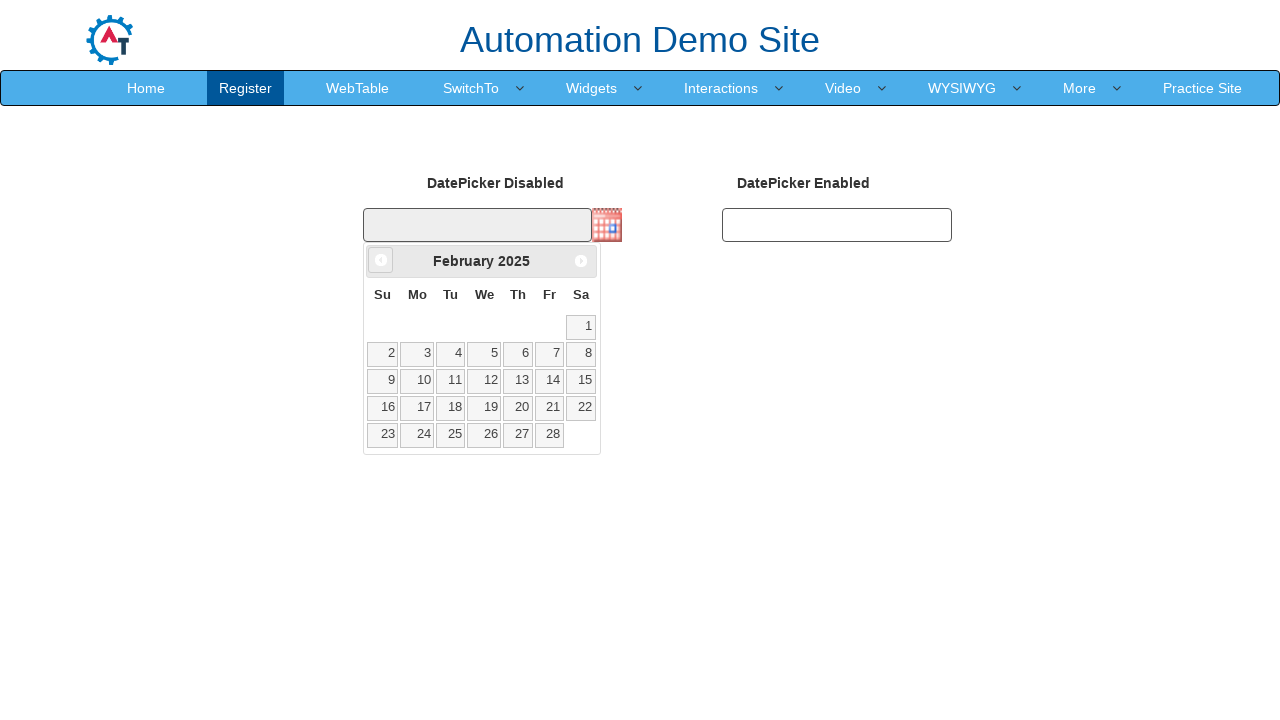

Clicked previous month button to navigate backwards from February 2025 at (381, 260) on #ui-datepicker-div > div > a.ui-datepicker-prev > span
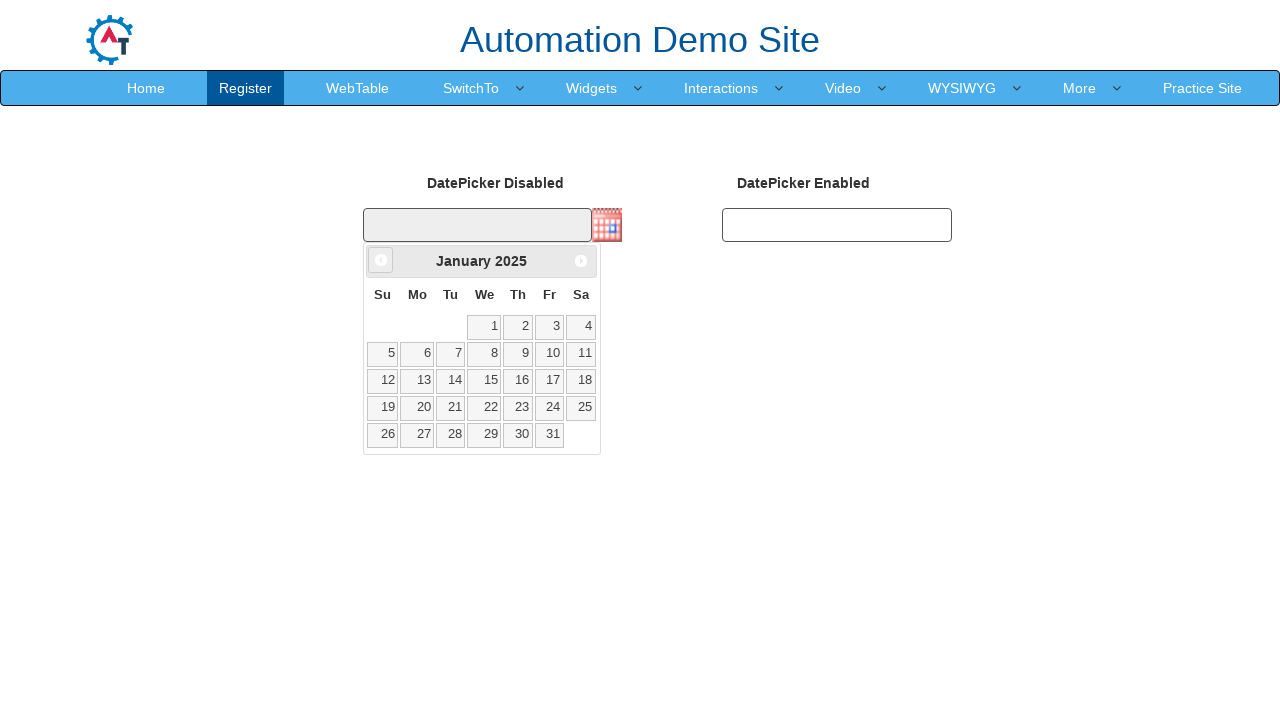

Waited 500ms for month transition animation
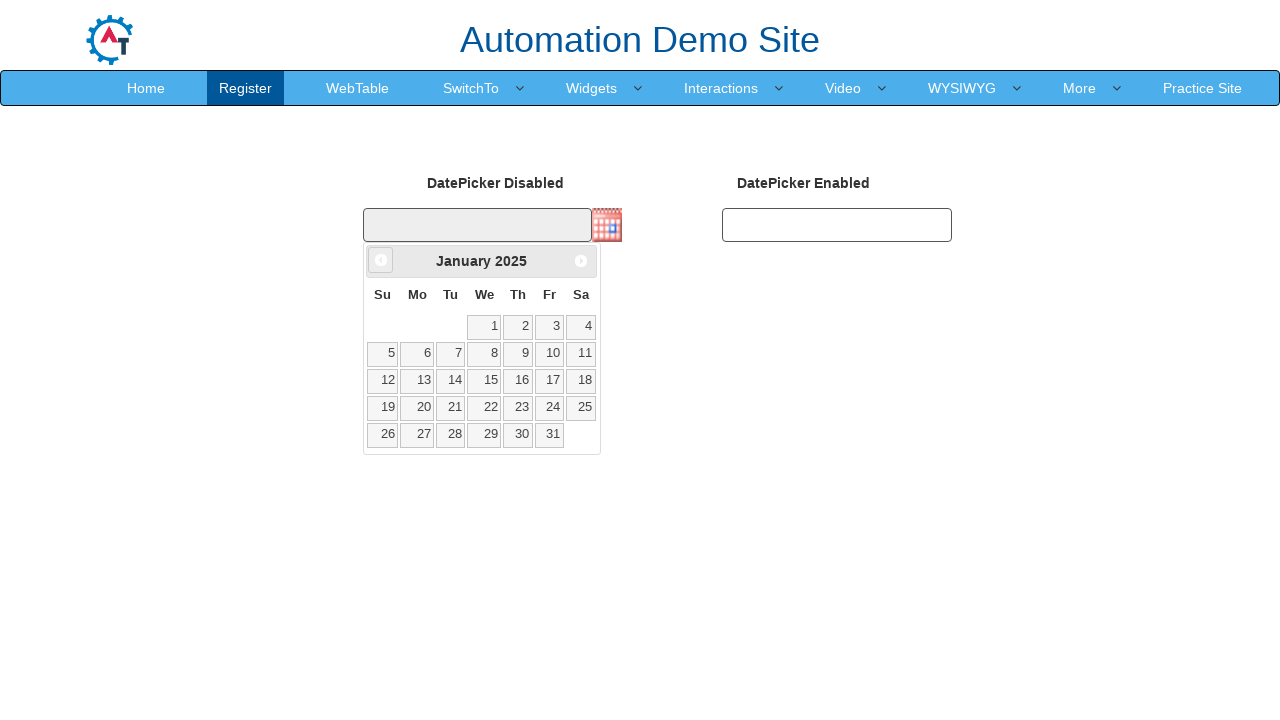

Waited for date picker calendar to be visible
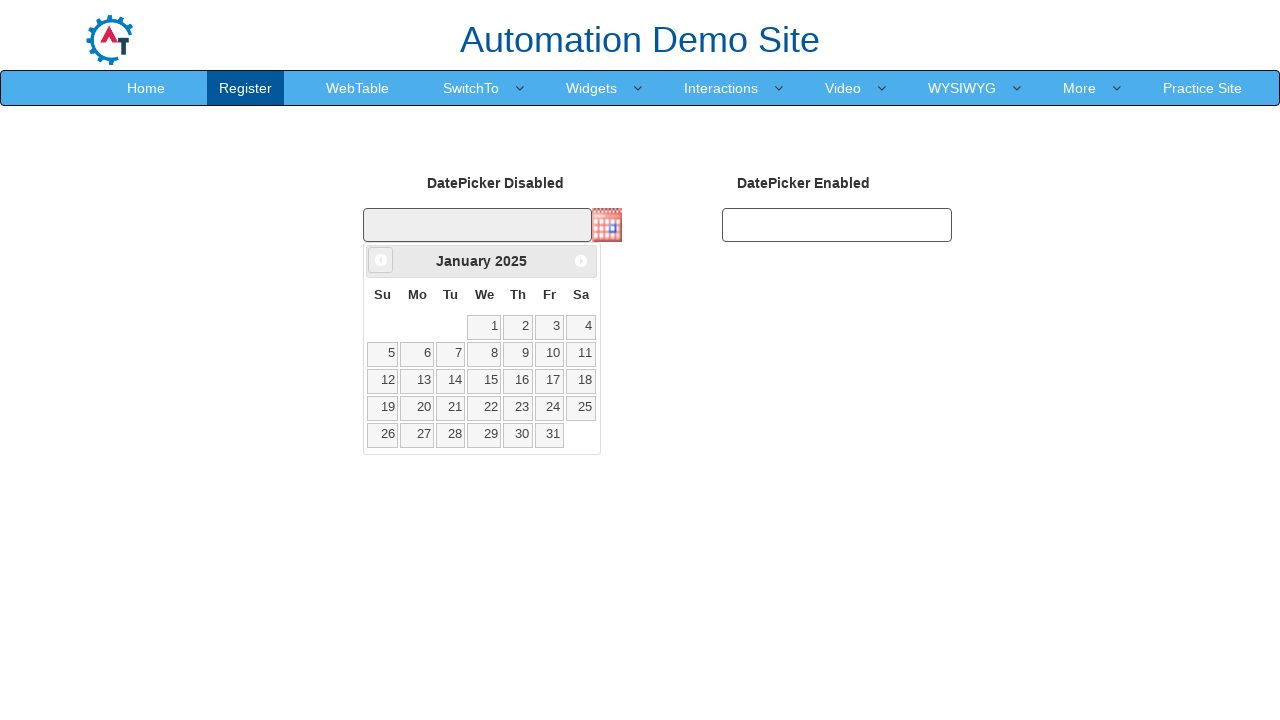

Retrieved current date from calendar: January 2025
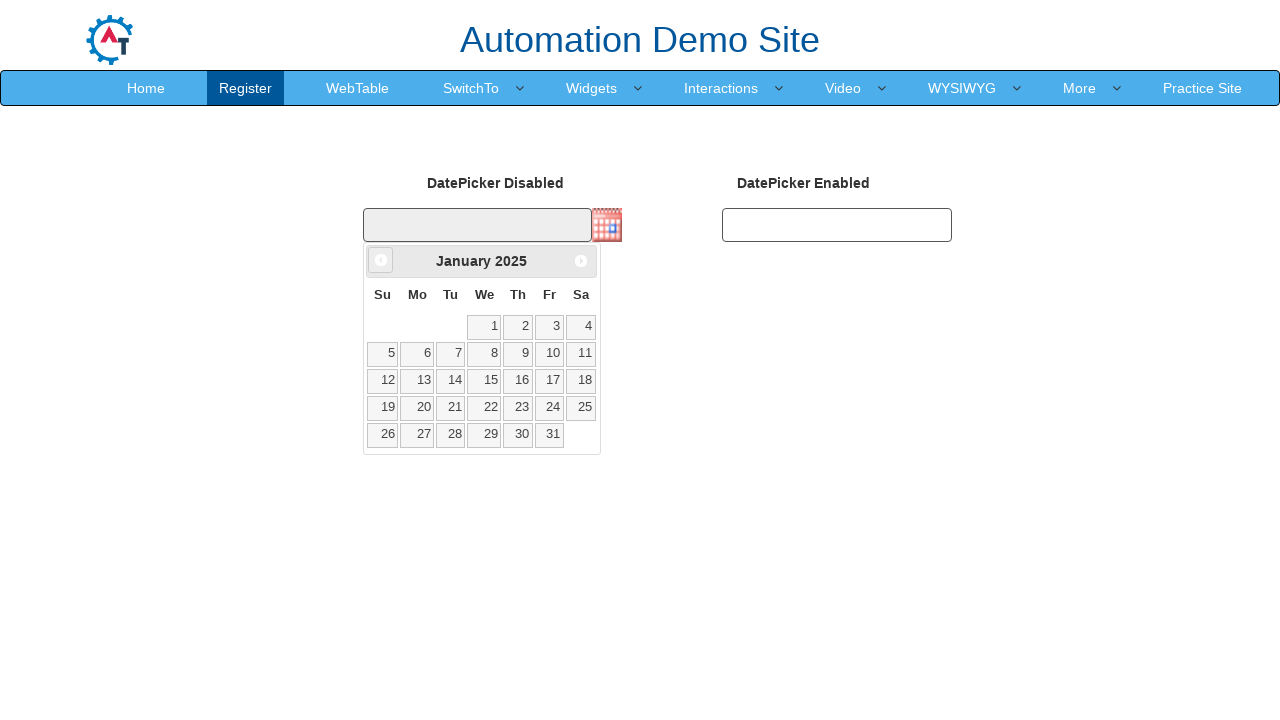

Clicked previous month button to navigate backwards from January 2025 at (381, 260) on #ui-datepicker-div > div > a.ui-datepicker-prev > span
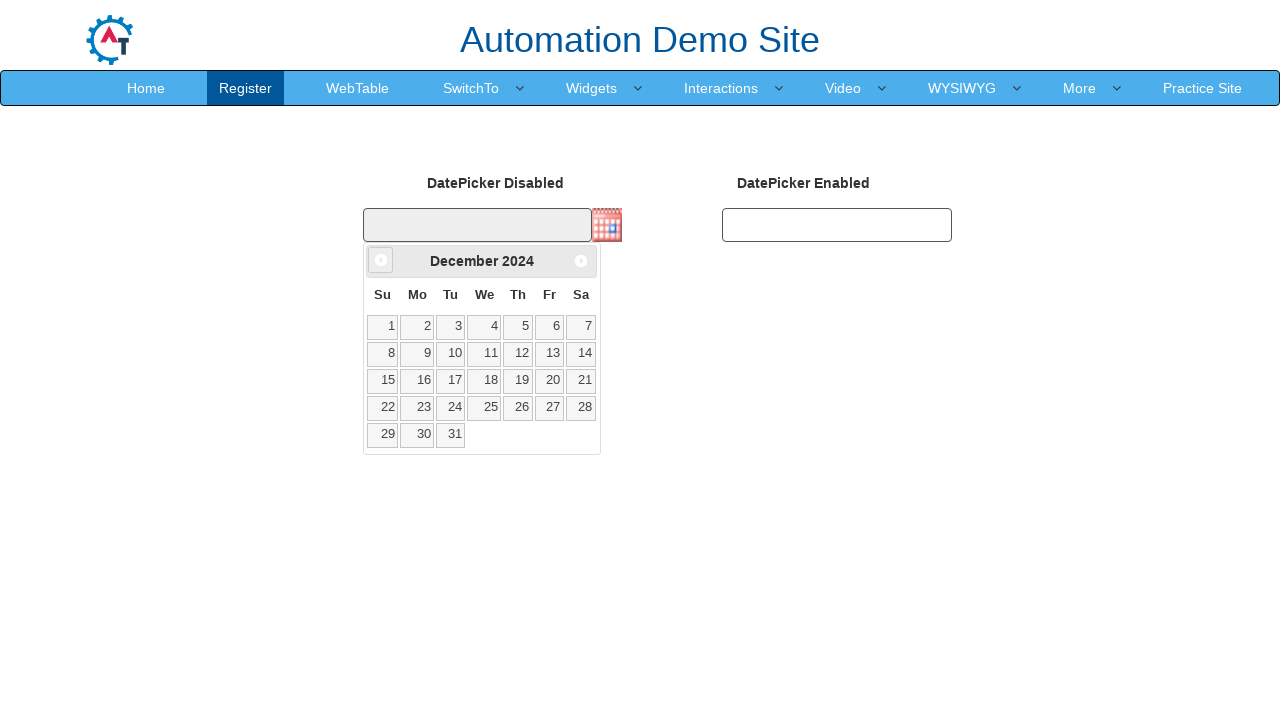

Waited 500ms for month transition animation
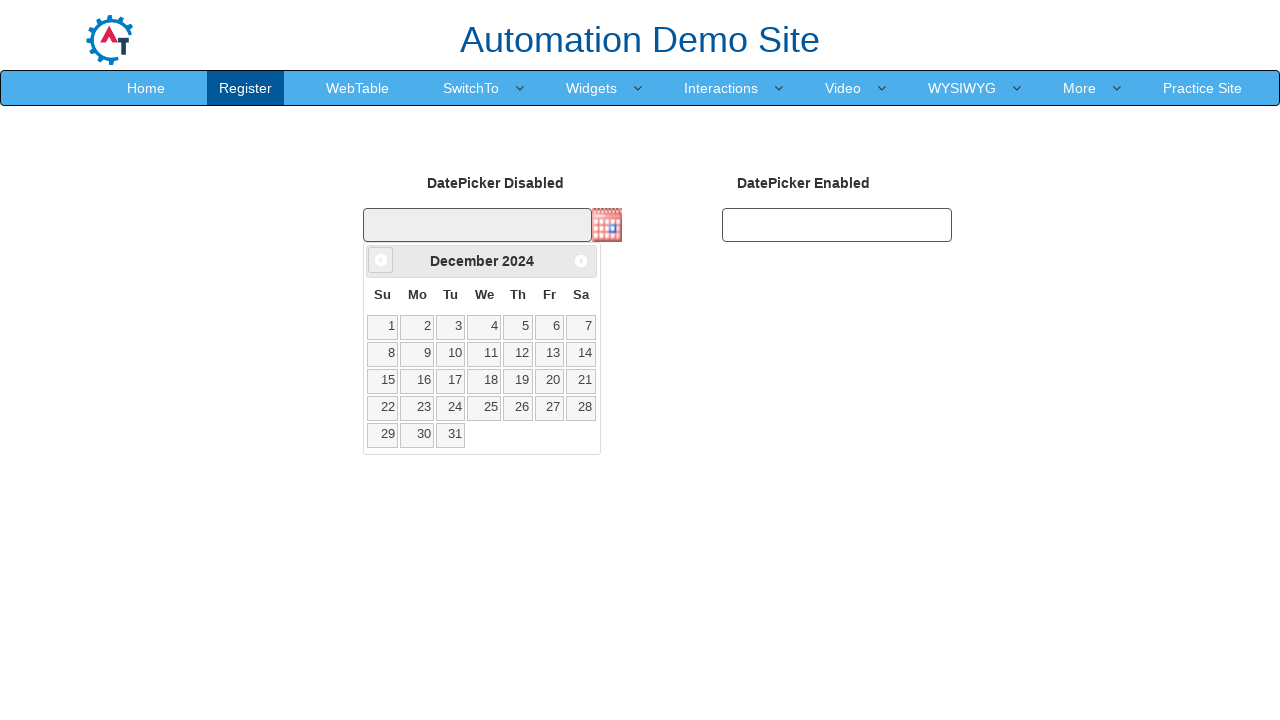

Waited for date picker calendar to be visible
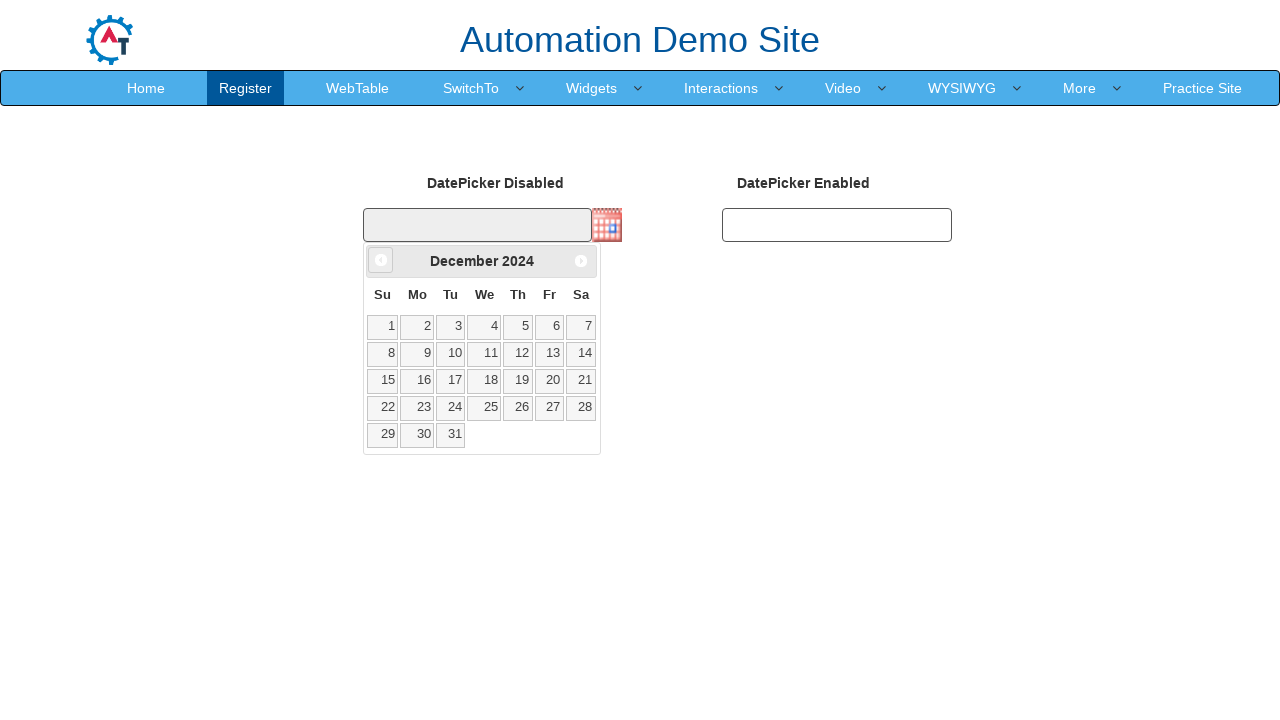

Retrieved current date from calendar: December 2024
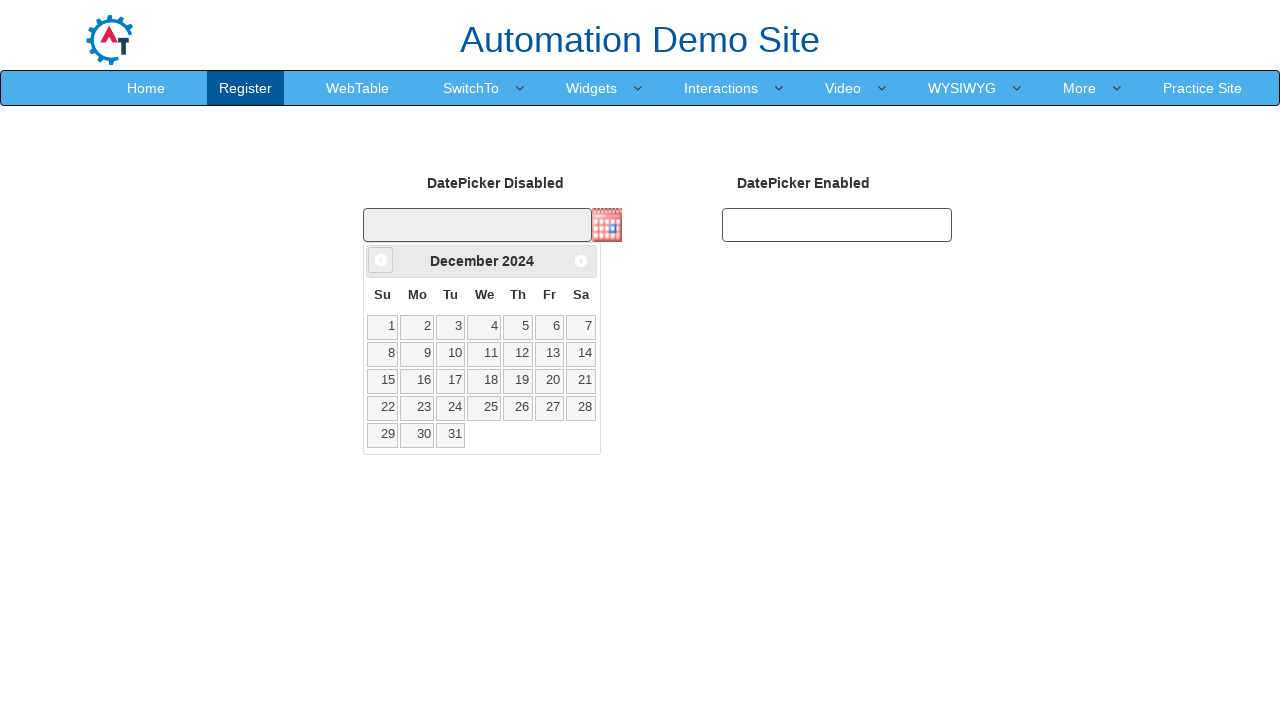

Clicked previous month button to navigate backwards from December 2024 at (381, 260) on #ui-datepicker-div > div > a.ui-datepicker-prev > span
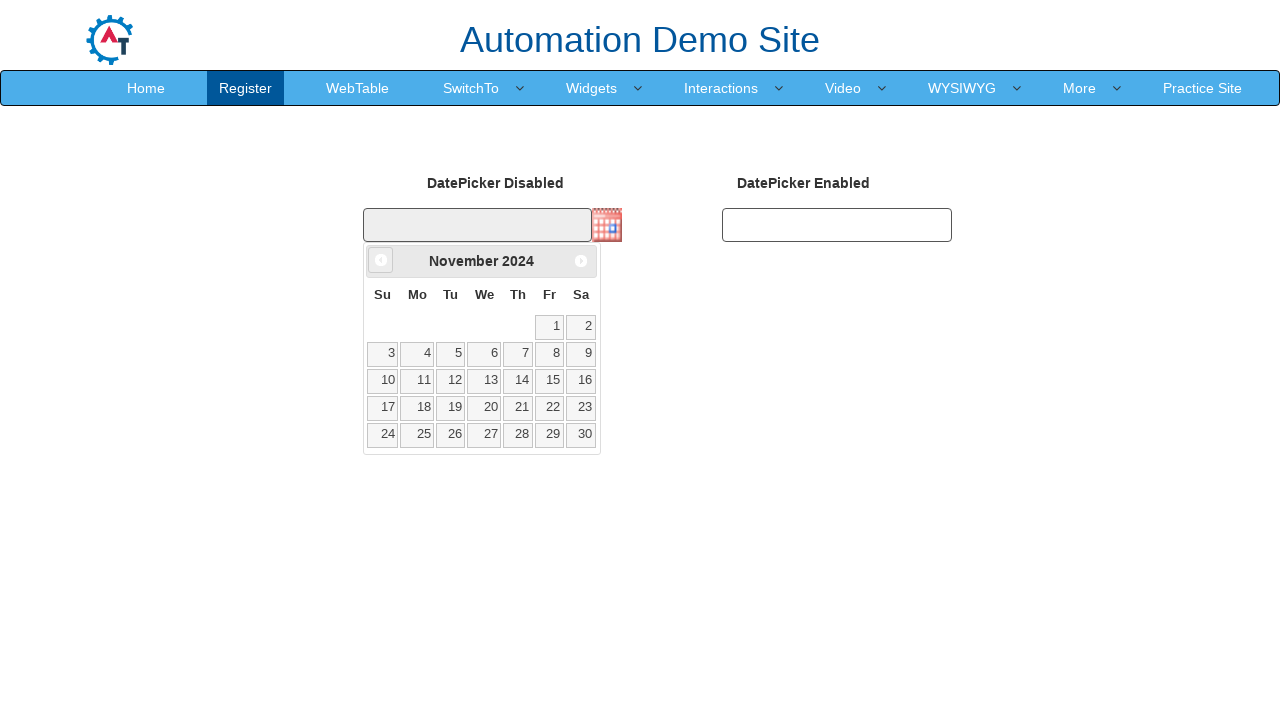

Waited 500ms for month transition animation
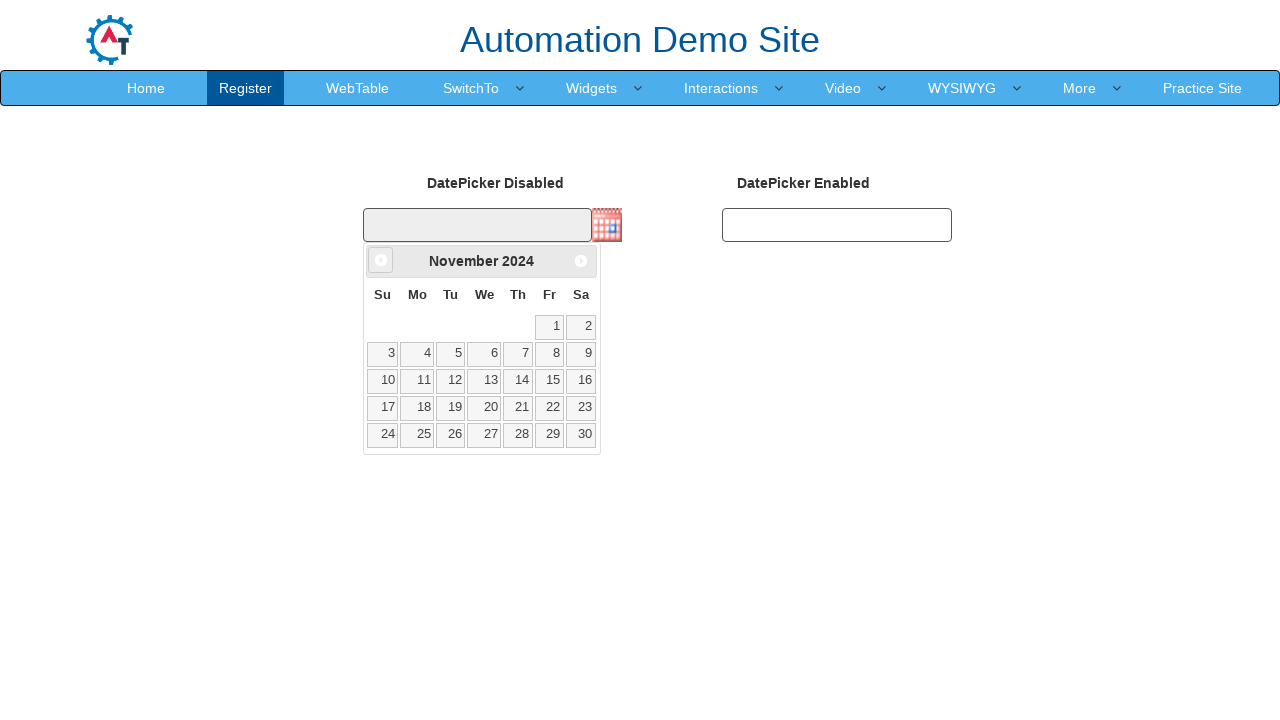

Waited for date picker calendar to be visible
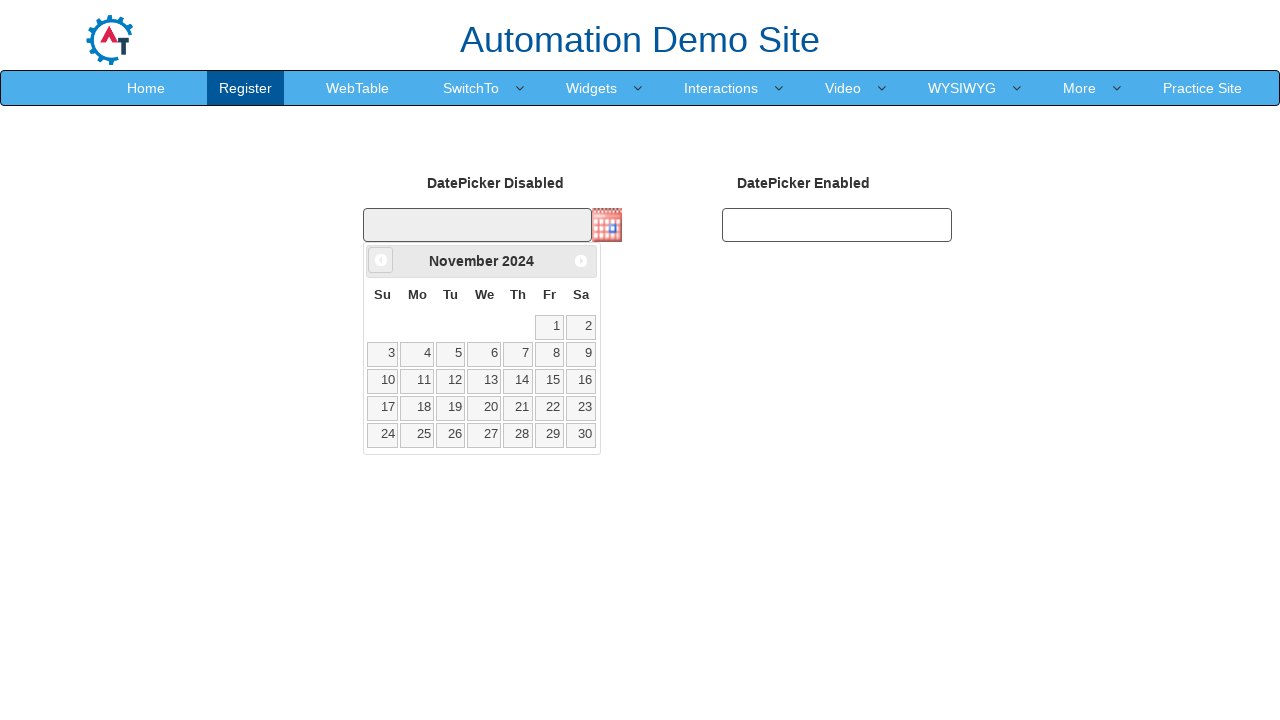

Retrieved current date from calendar: November 2024
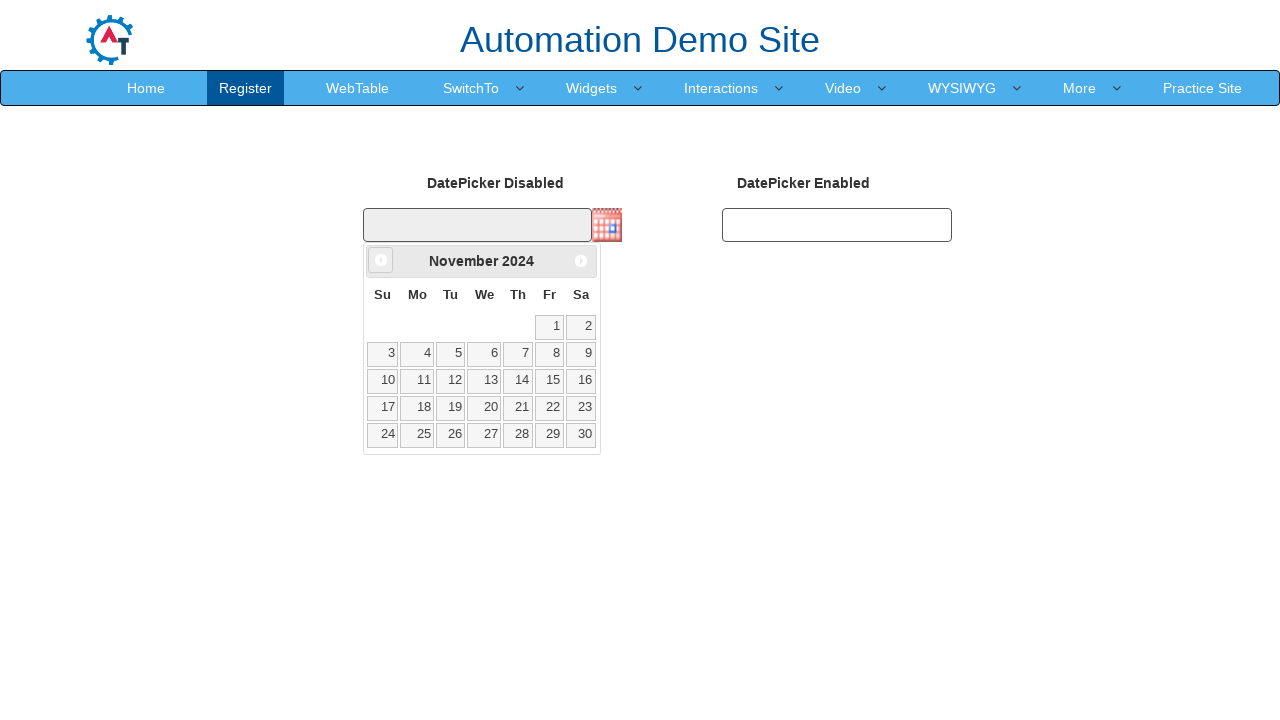

Clicked previous month button to navigate backwards from November 2024 at (381, 260) on #ui-datepicker-div > div > a.ui-datepicker-prev > span
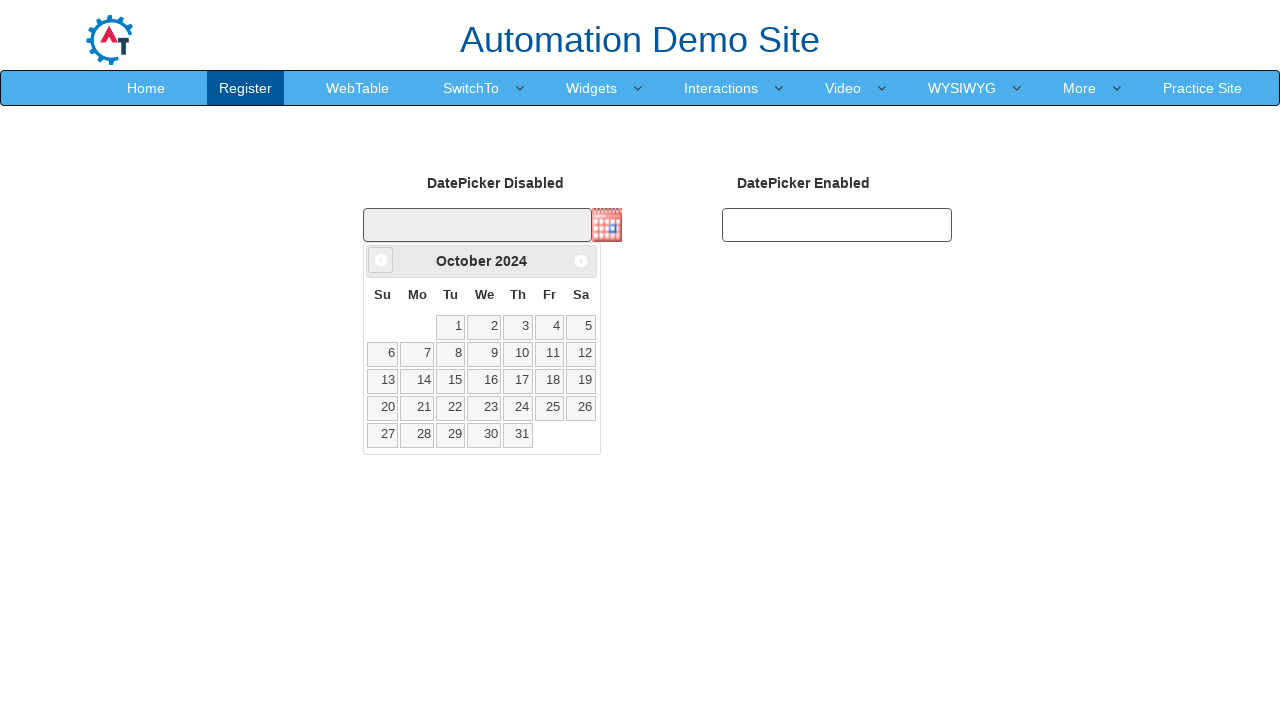

Waited 500ms for month transition animation
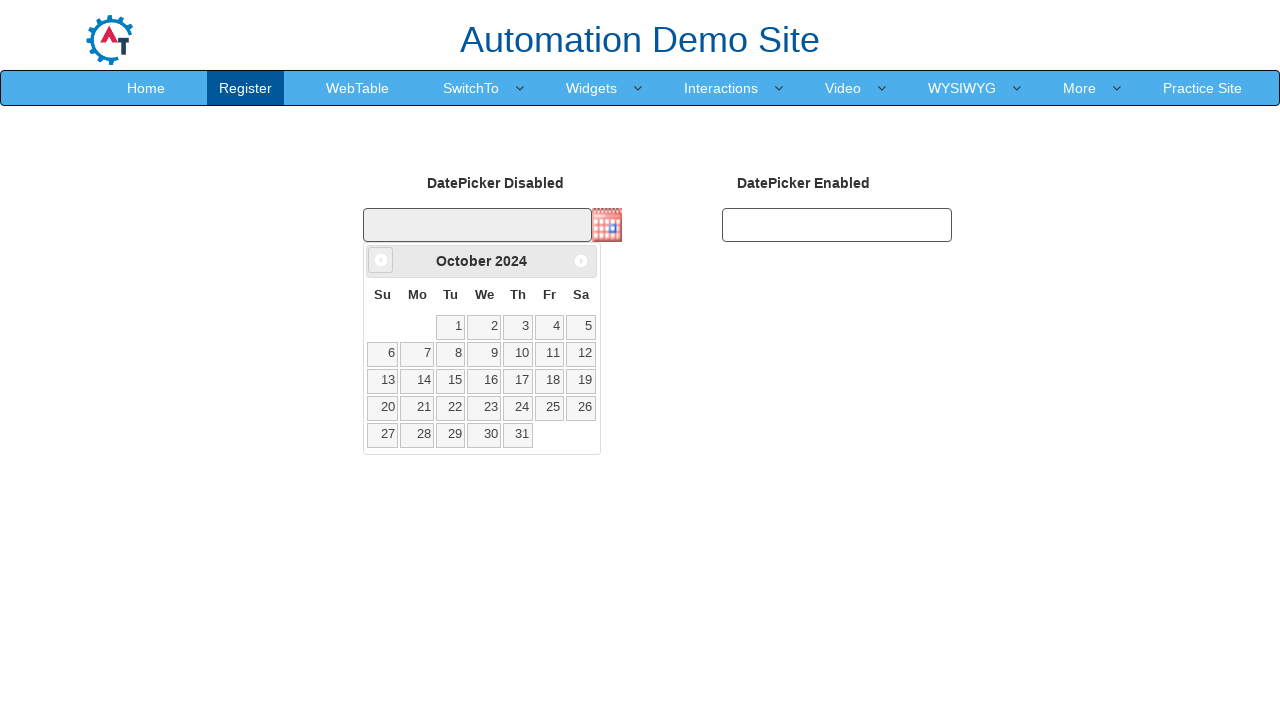

Waited for date picker calendar to be visible
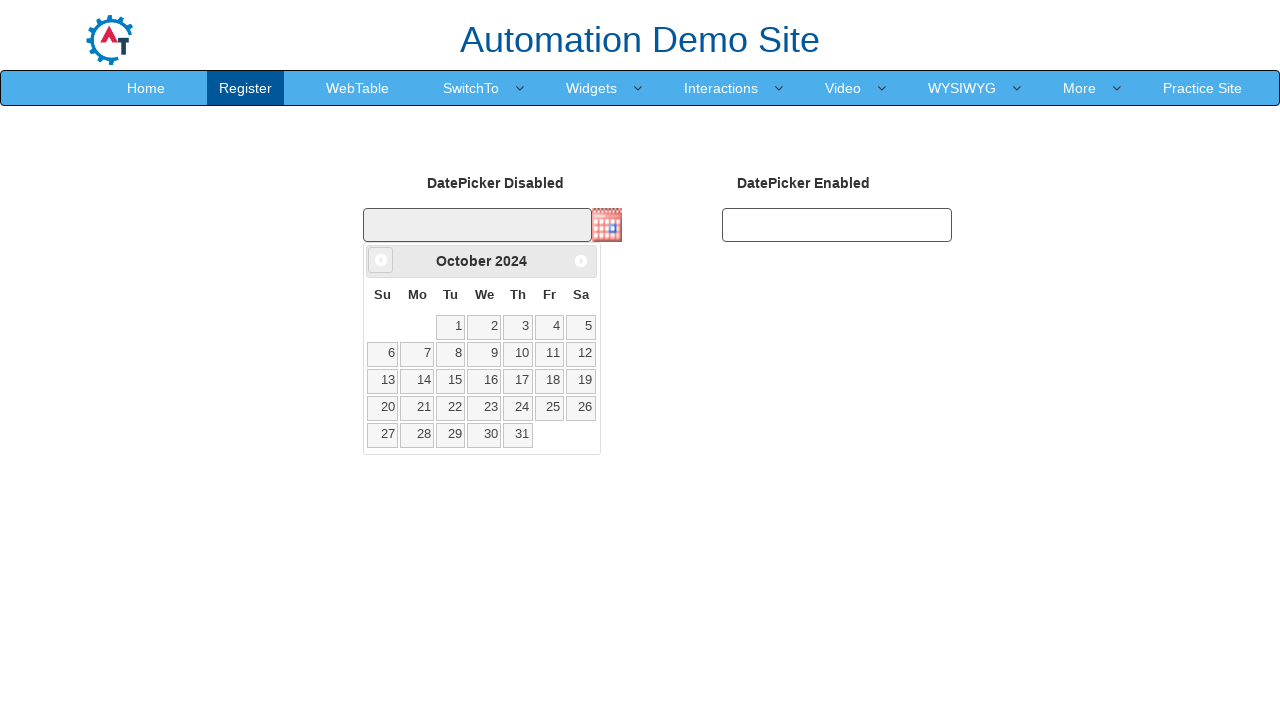

Retrieved current date from calendar: October 2024
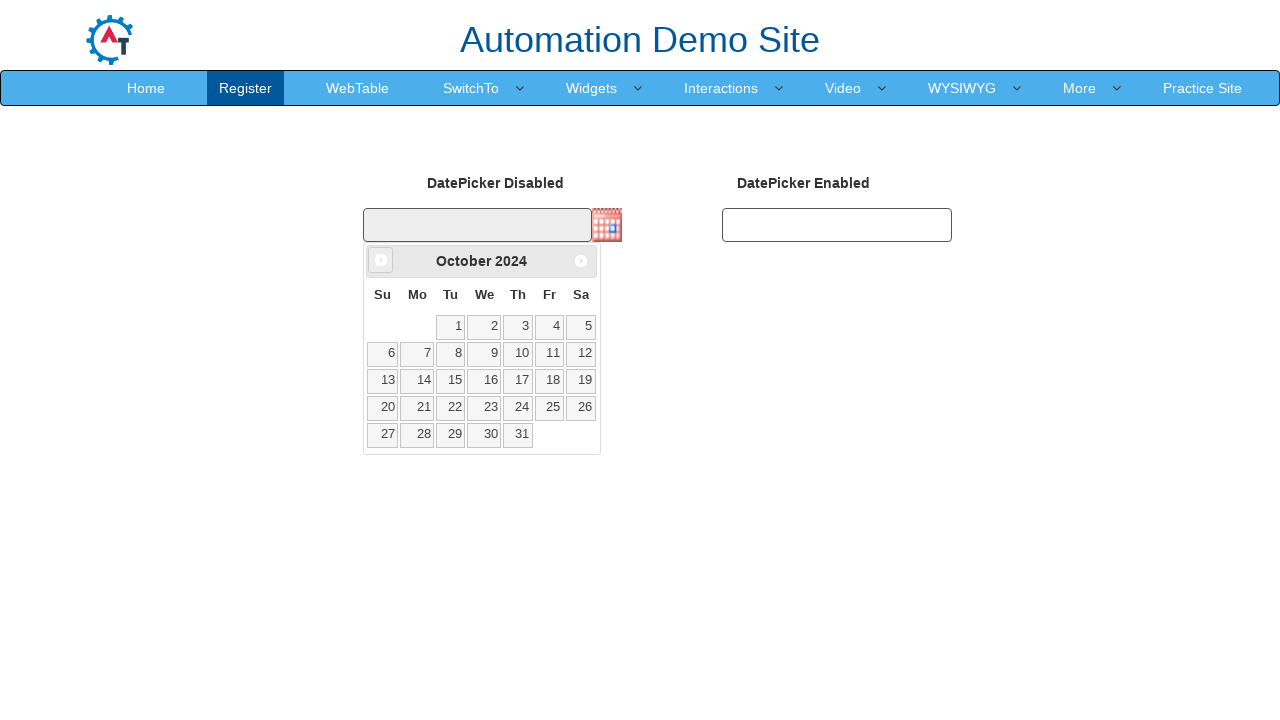

Clicked previous month button to navigate backwards from October 2024 at (381, 260) on #ui-datepicker-div > div > a.ui-datepicker-prev > span
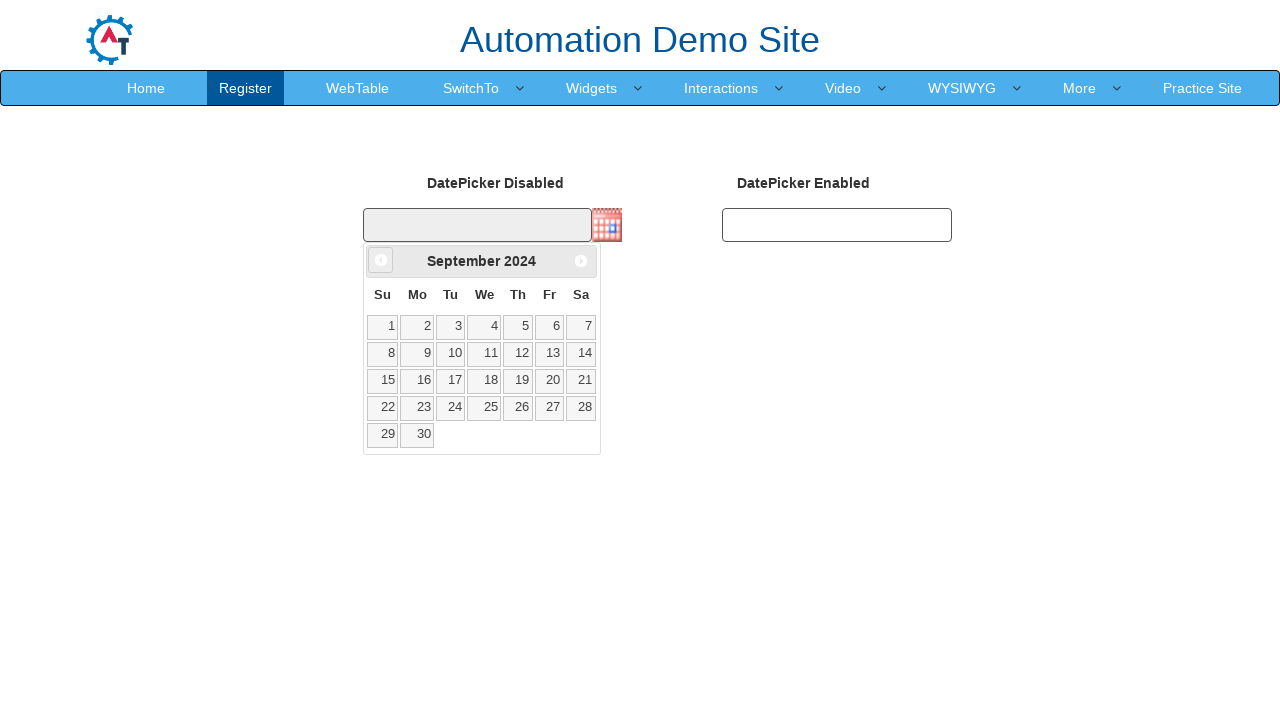

Waited 500ms for month transition animation
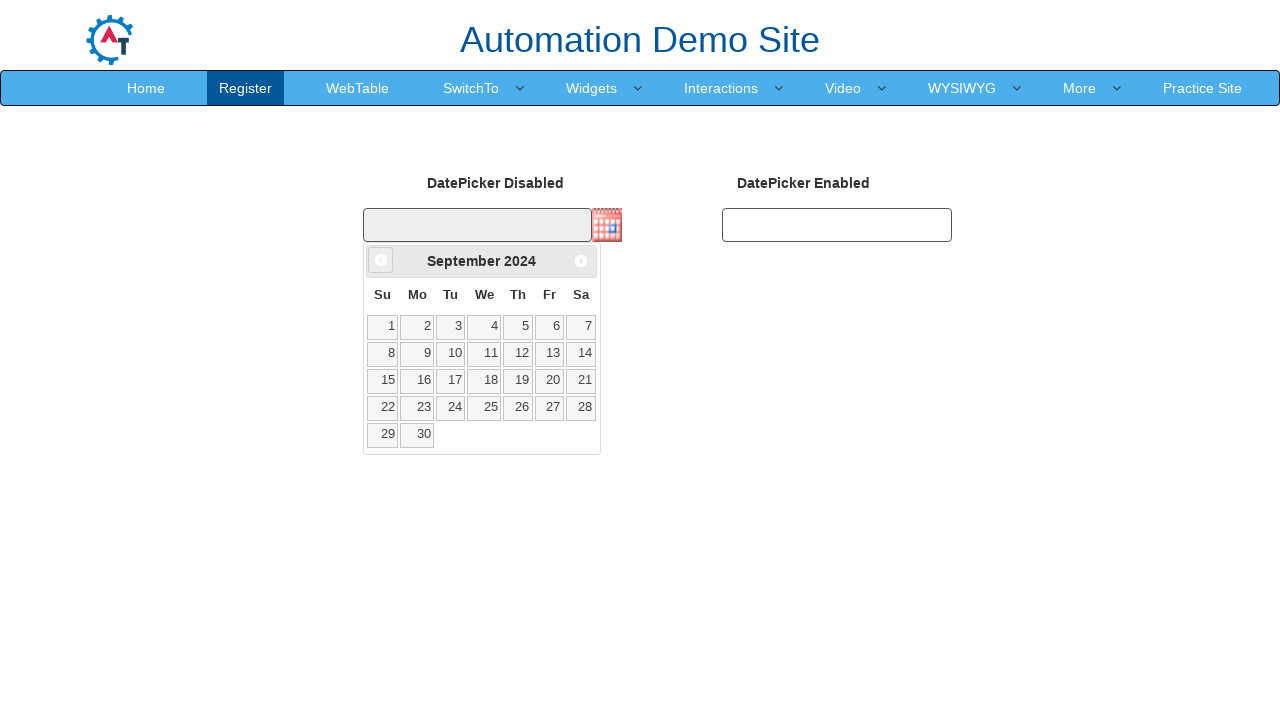

Waited for date picker calendar to be visible
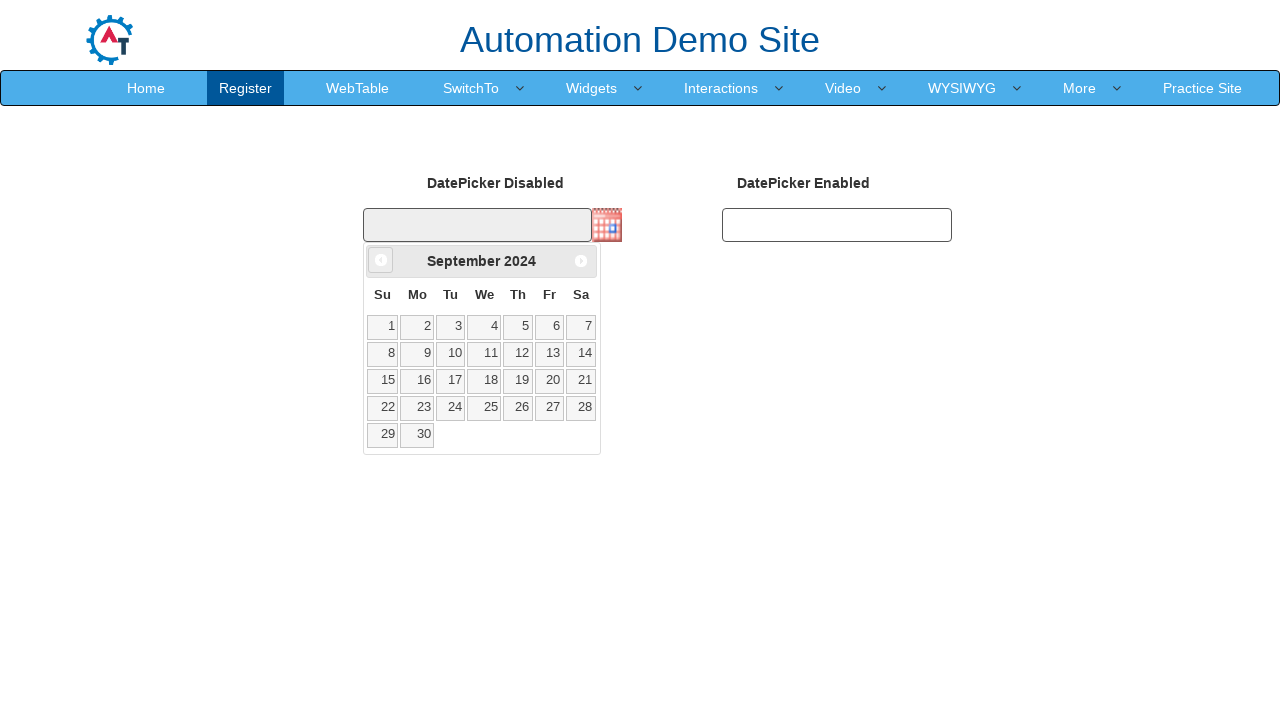

Retrieved current date from calendar: September 2024
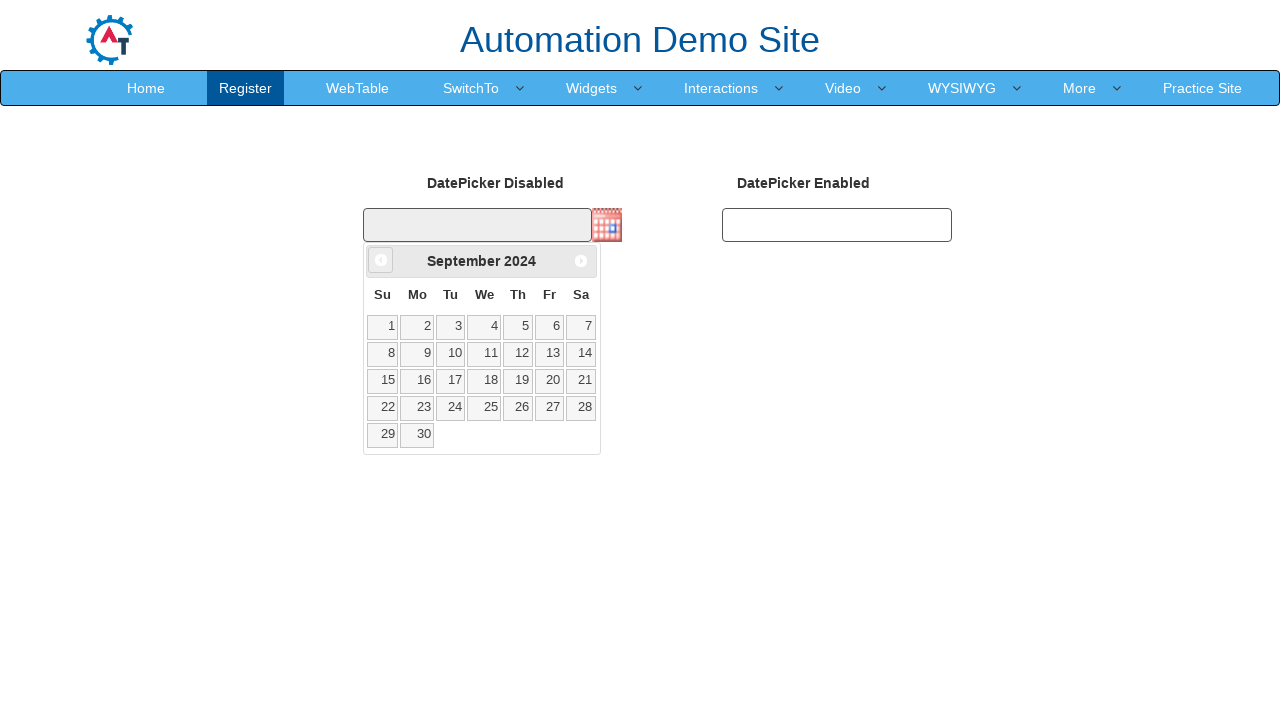

Clicked previous month button to navigate backwards from September 2024 at (381, 260) on #ui-datepicker-div > div > a.ui-datepicker-prev > span
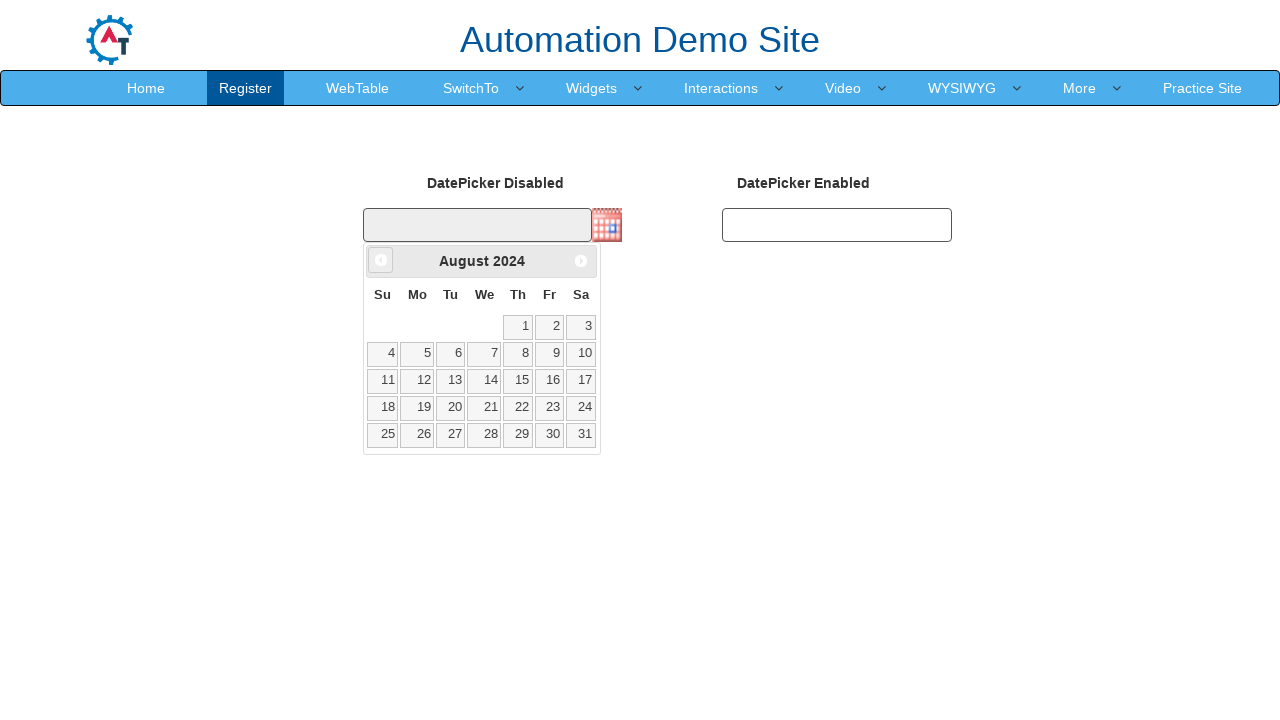

Waited 500ms for month transition animation
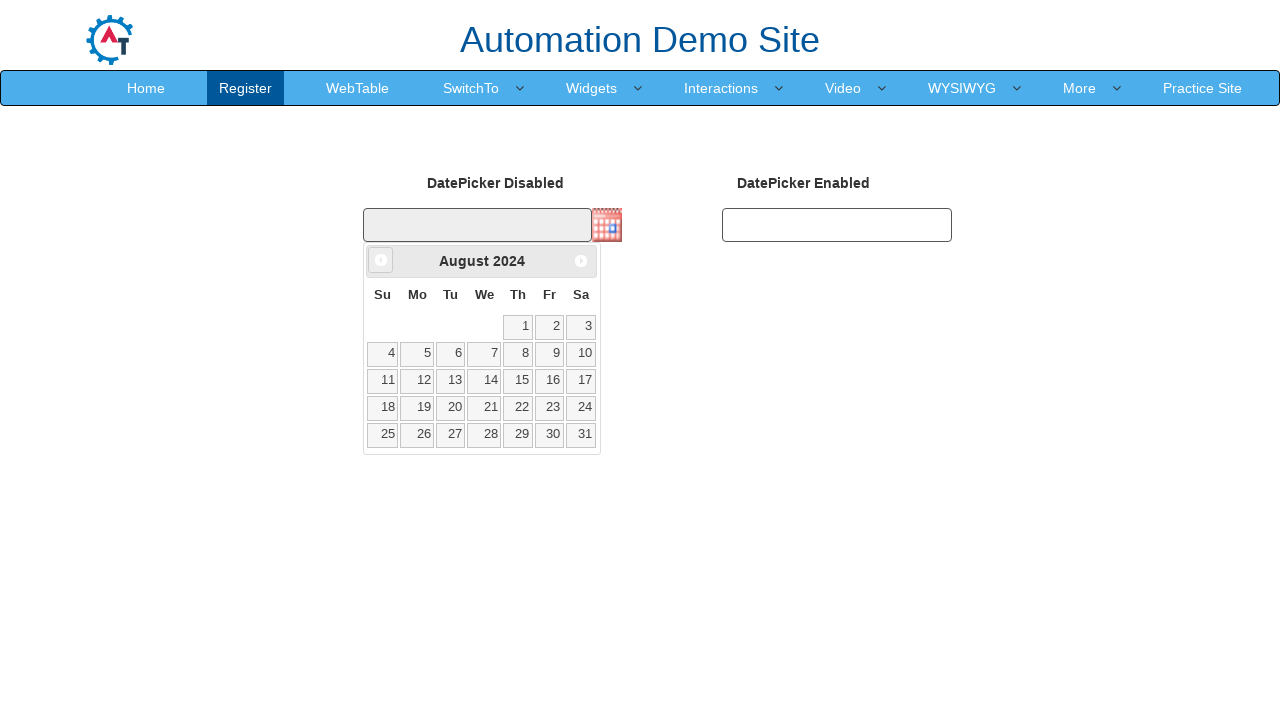

Waited for date picker calendar to be visible
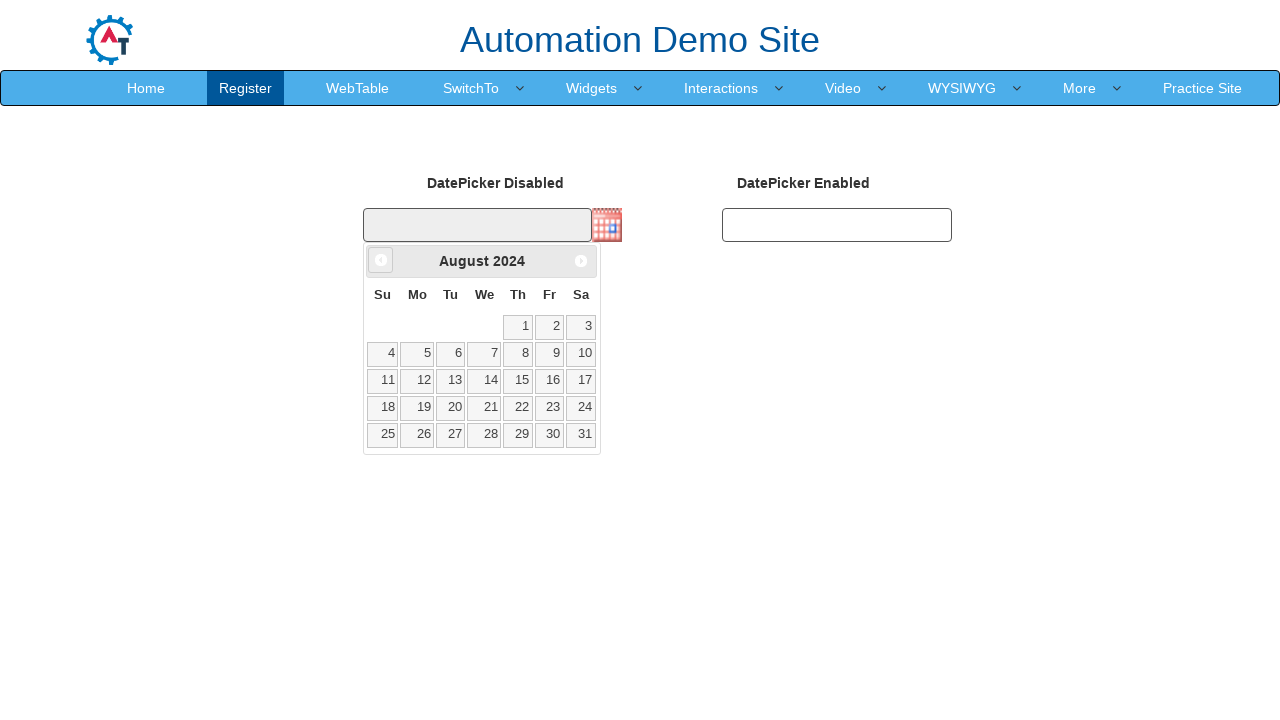

Retrieved current date from calendar: August 2024
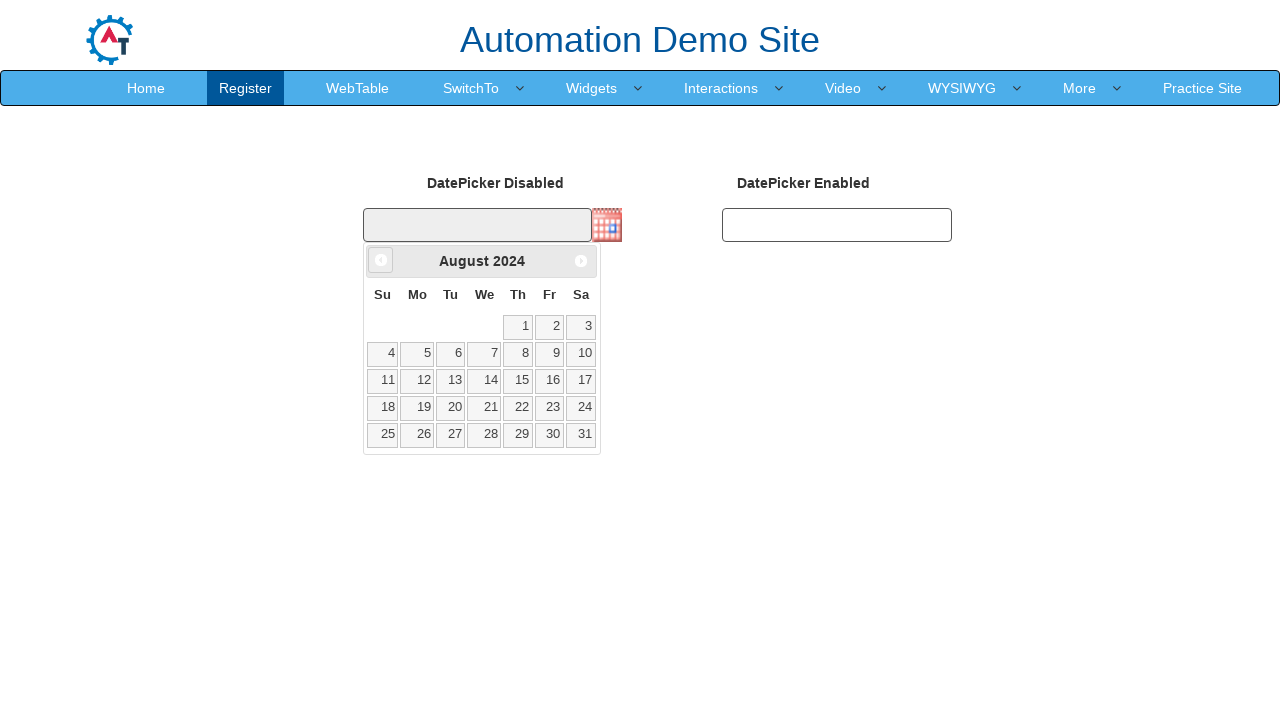

Clicked previous month button to navigate backwards from August 2024 at (381, 260) on #ui-datepicker-div > div > a.ui-datepicker-prev > span
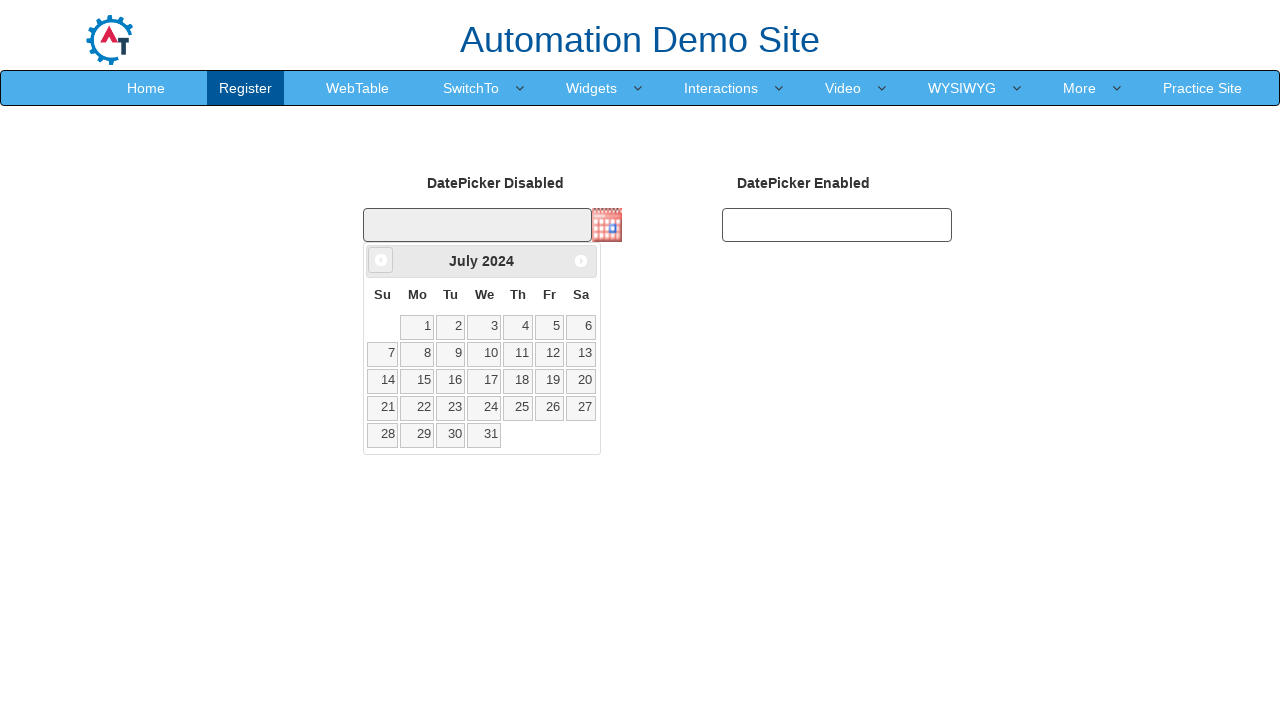

Waited 500ms for month transition animation
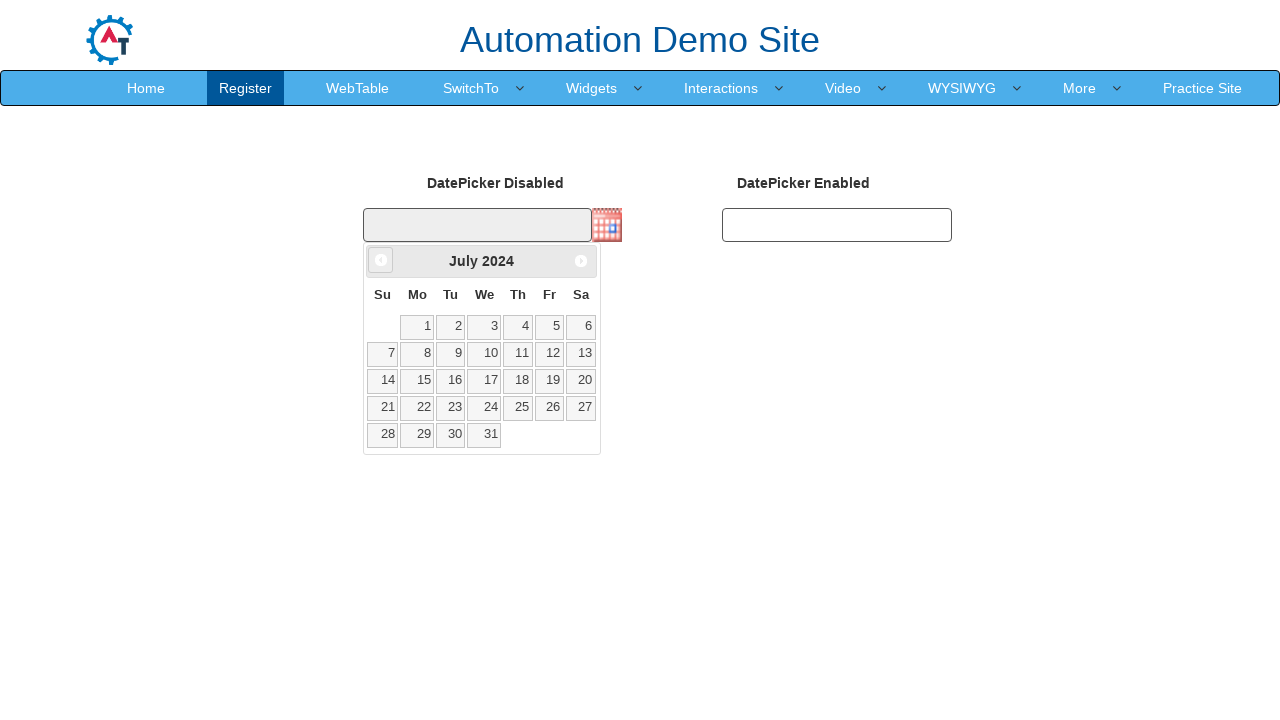

Waited for date picker calendar to be visible
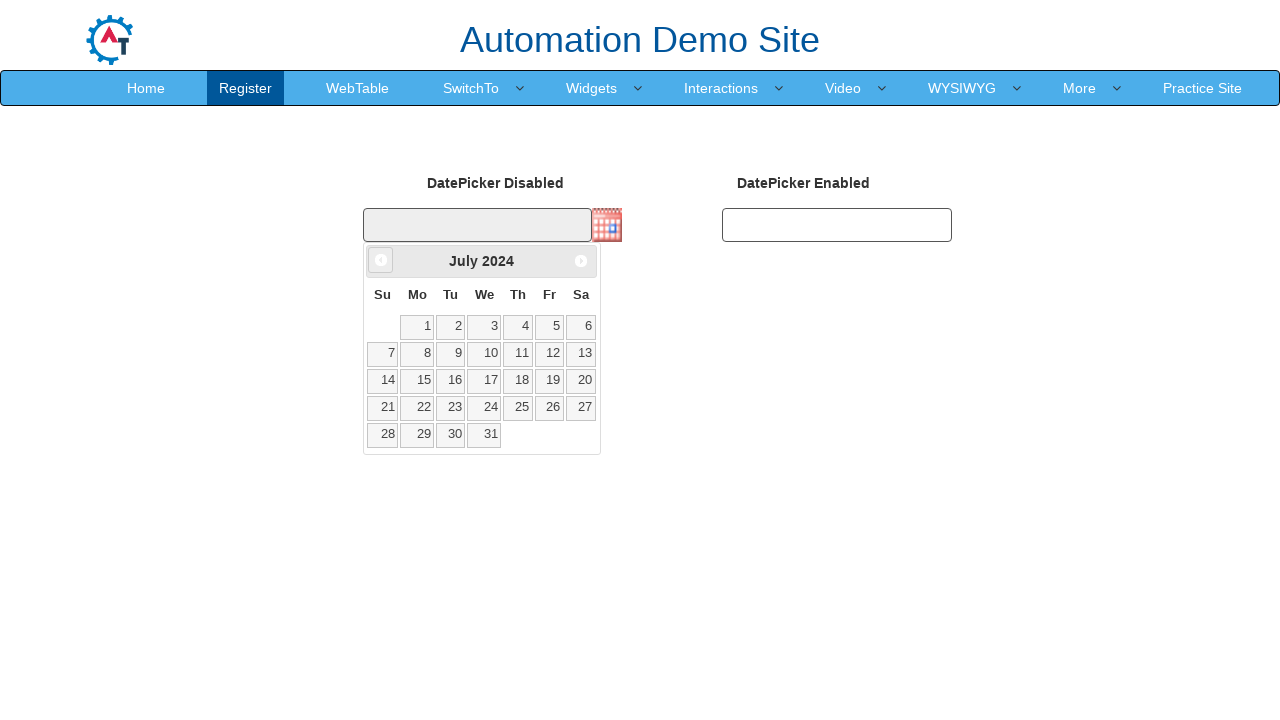

Retrieved current date from calendar: July 2024
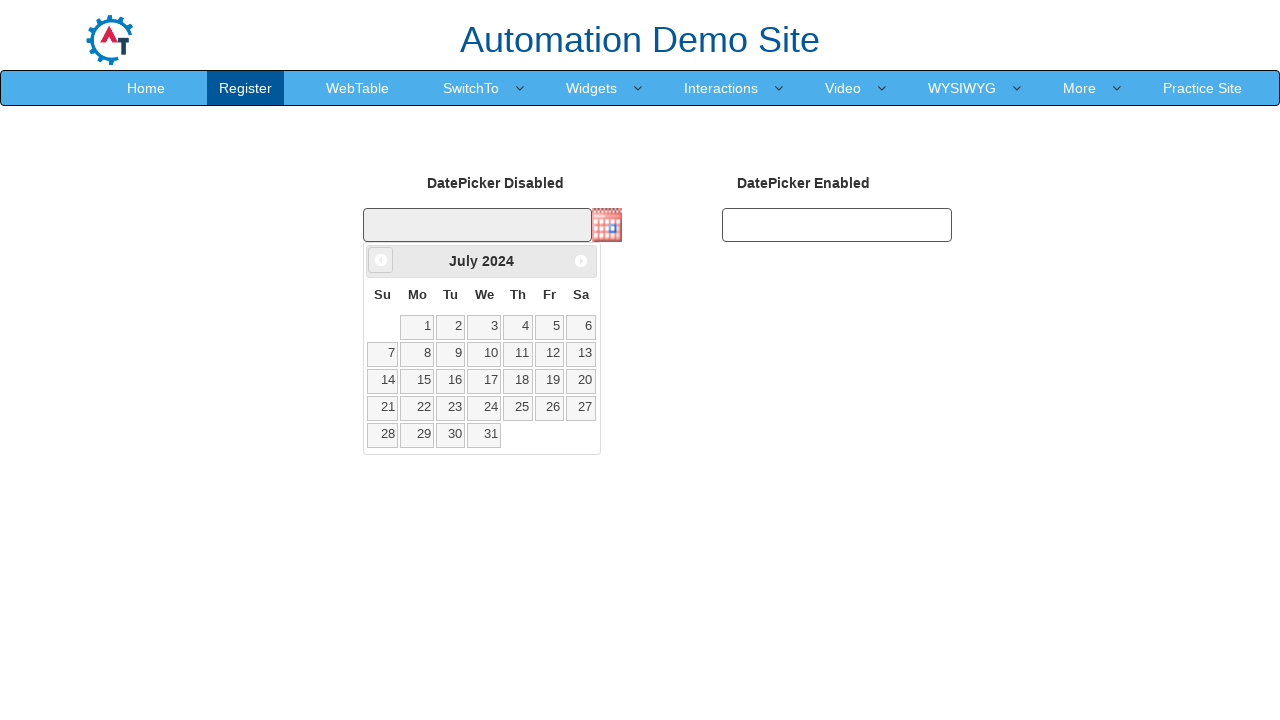

Clicked previous month button to navigate backwards from July 2024 at (381, 260) on #ui-datepicker-div > div > a.ui-datepicker-prev > span
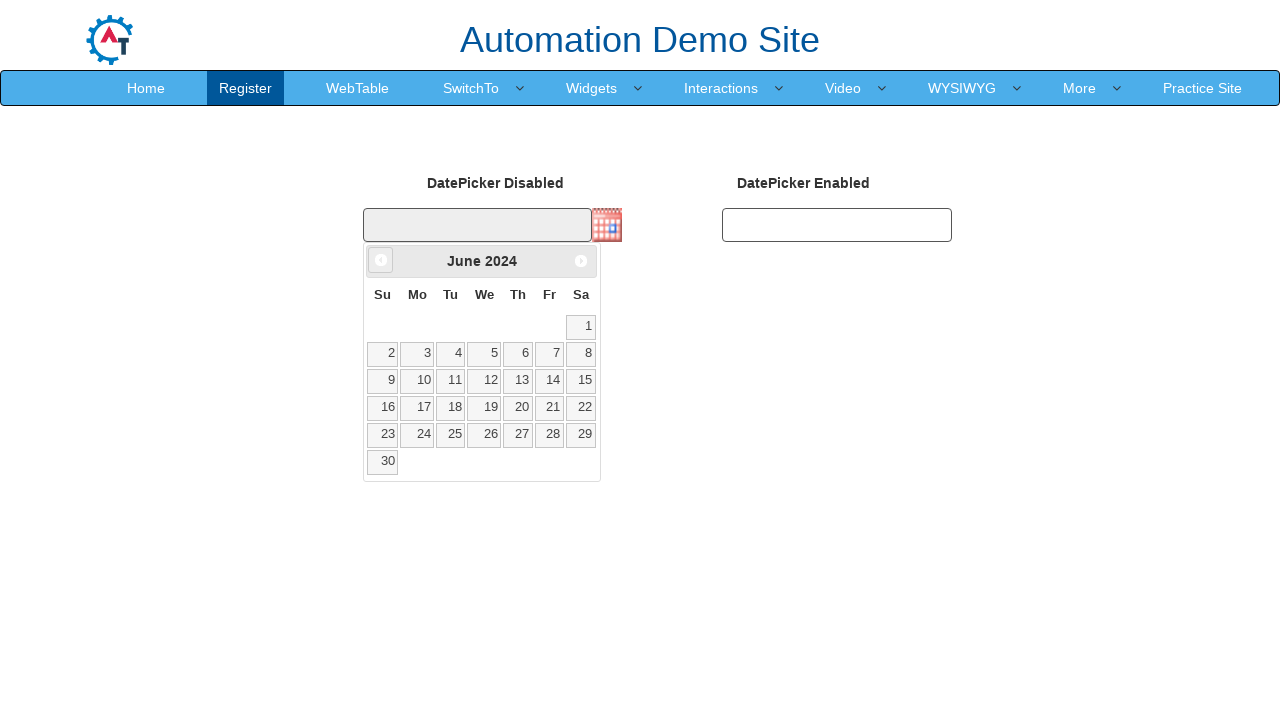

Waited 500ms for month transition animation
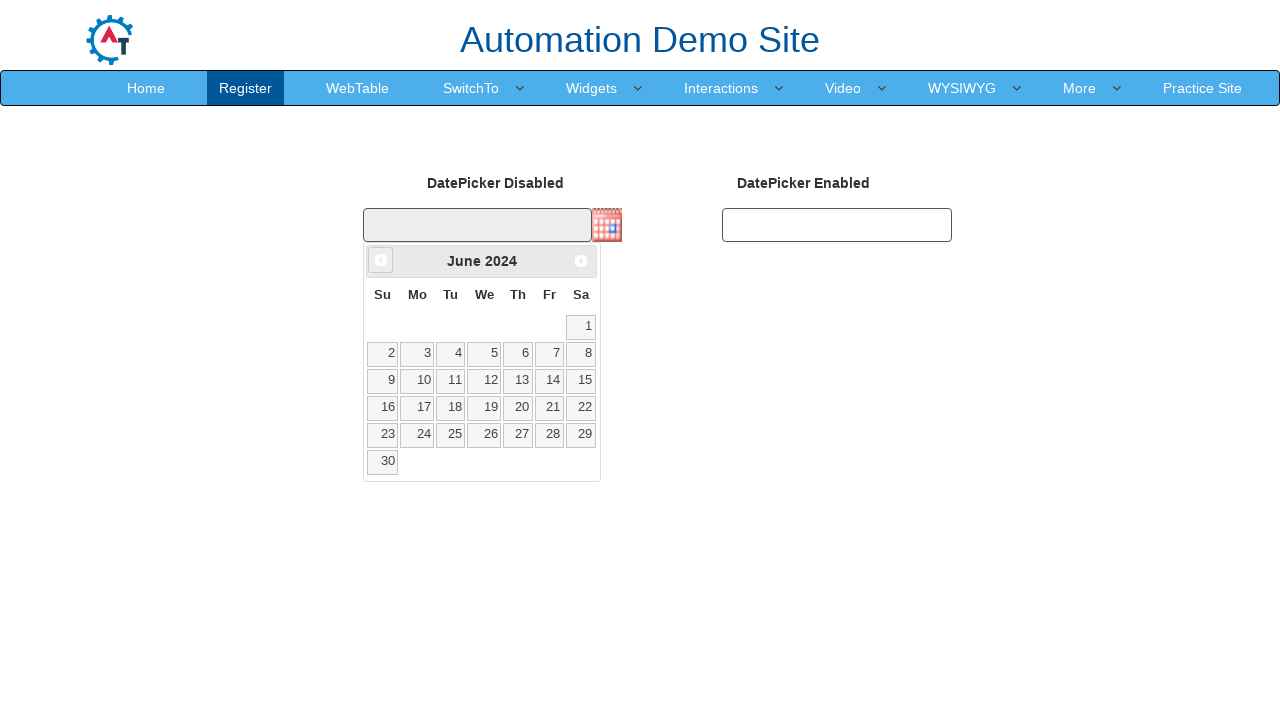

Waited for date picker calendar to be visible
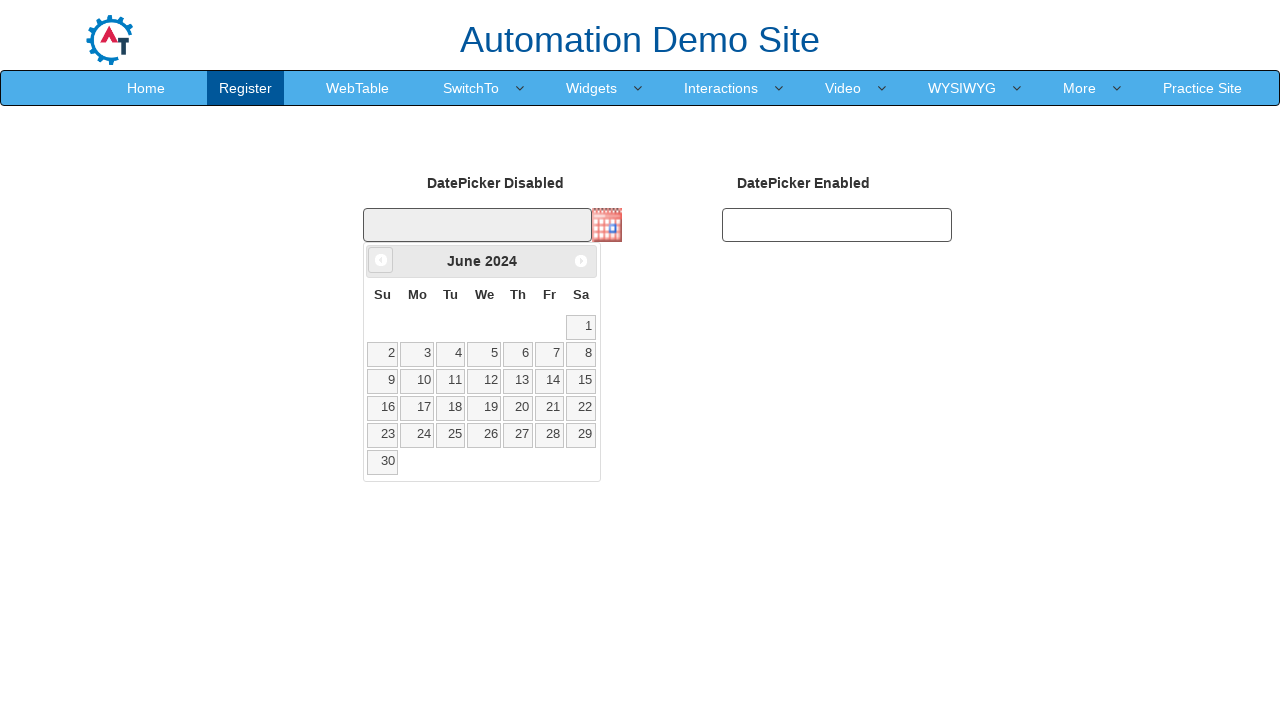

Retrieved current date from calendar: June 2024
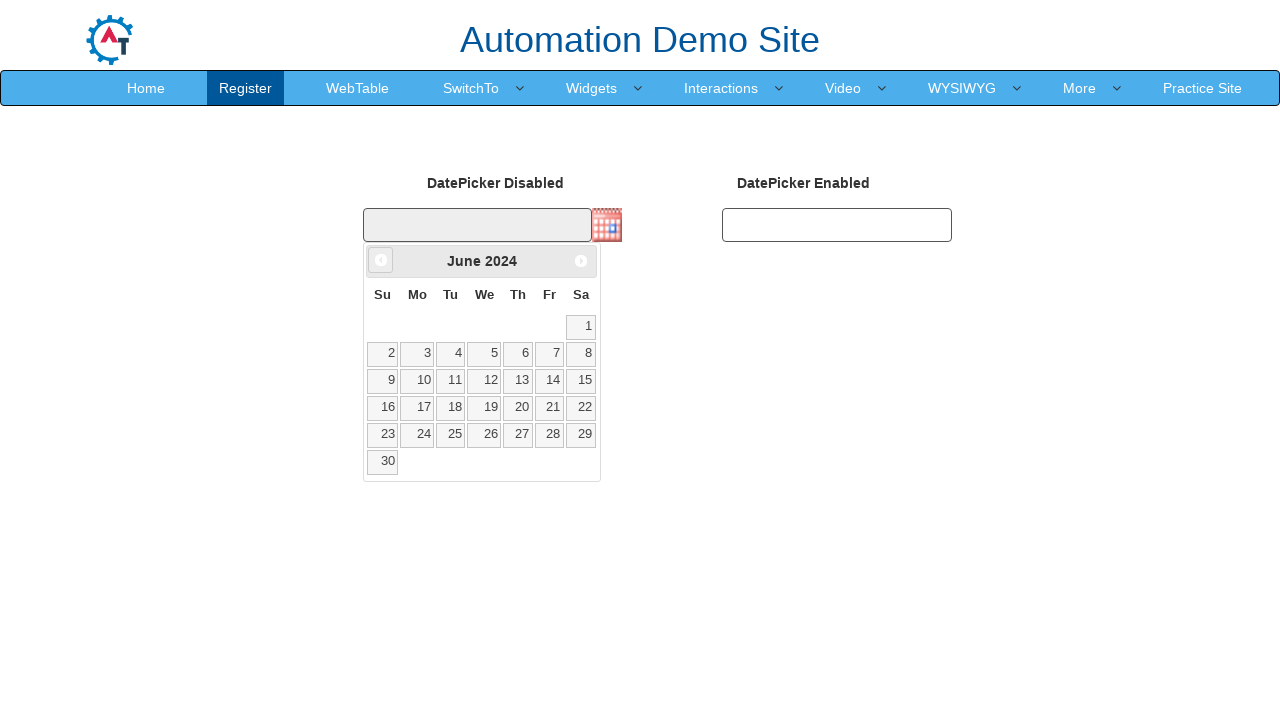

Clicked previous month button to navigate backwards from June 2024 at (381, 260) on #ui-datepicker-div > div > a.ui-datepicker-prev > span
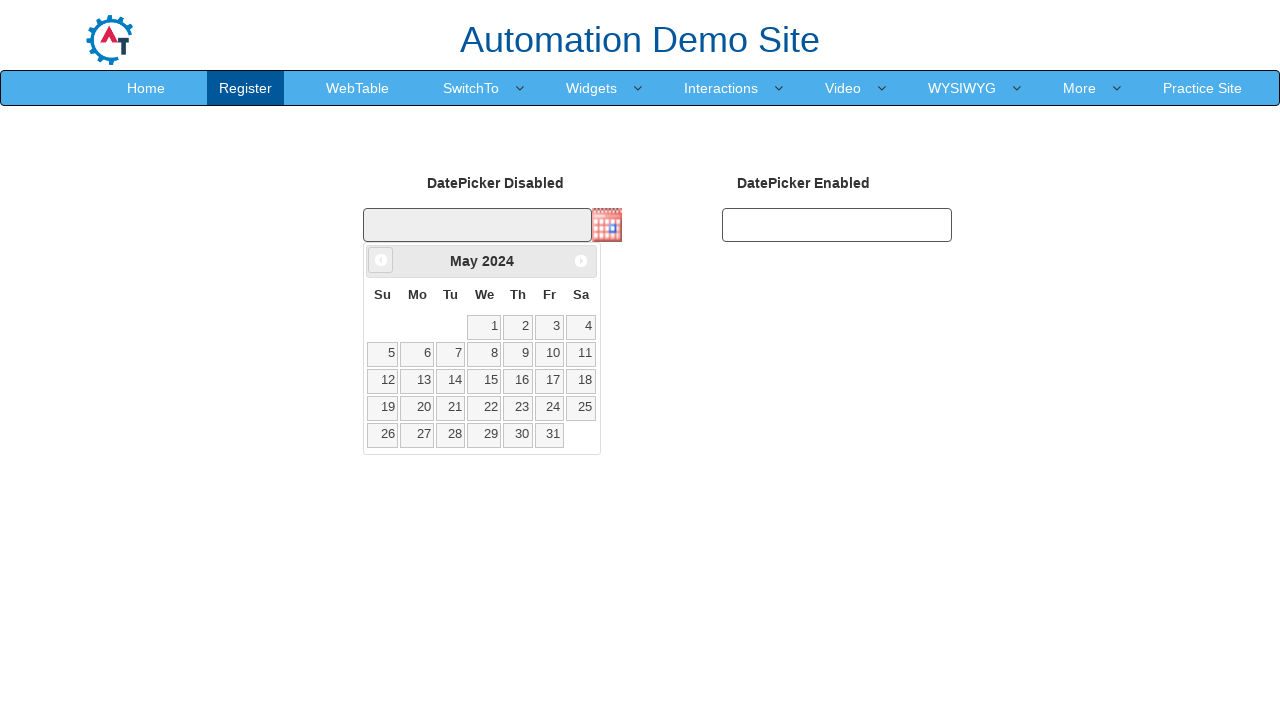

Waited 500ms for month transition animation
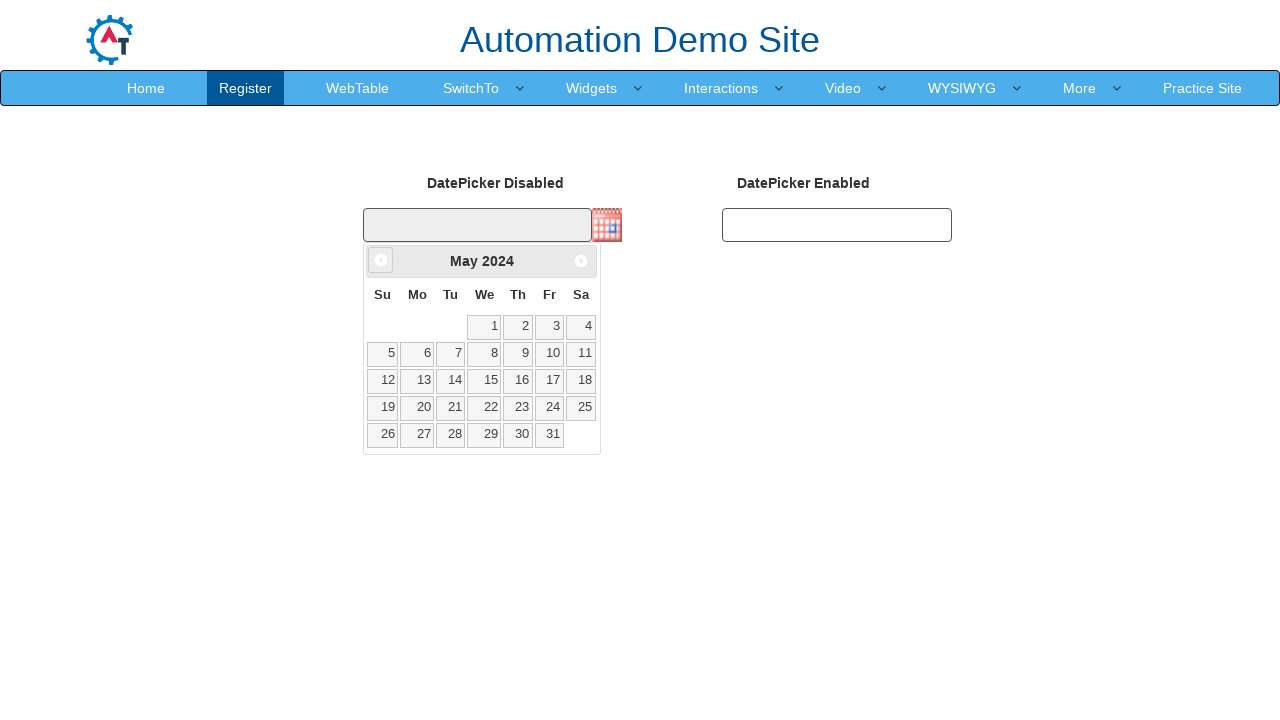

Waited for date picker calendar to be visible
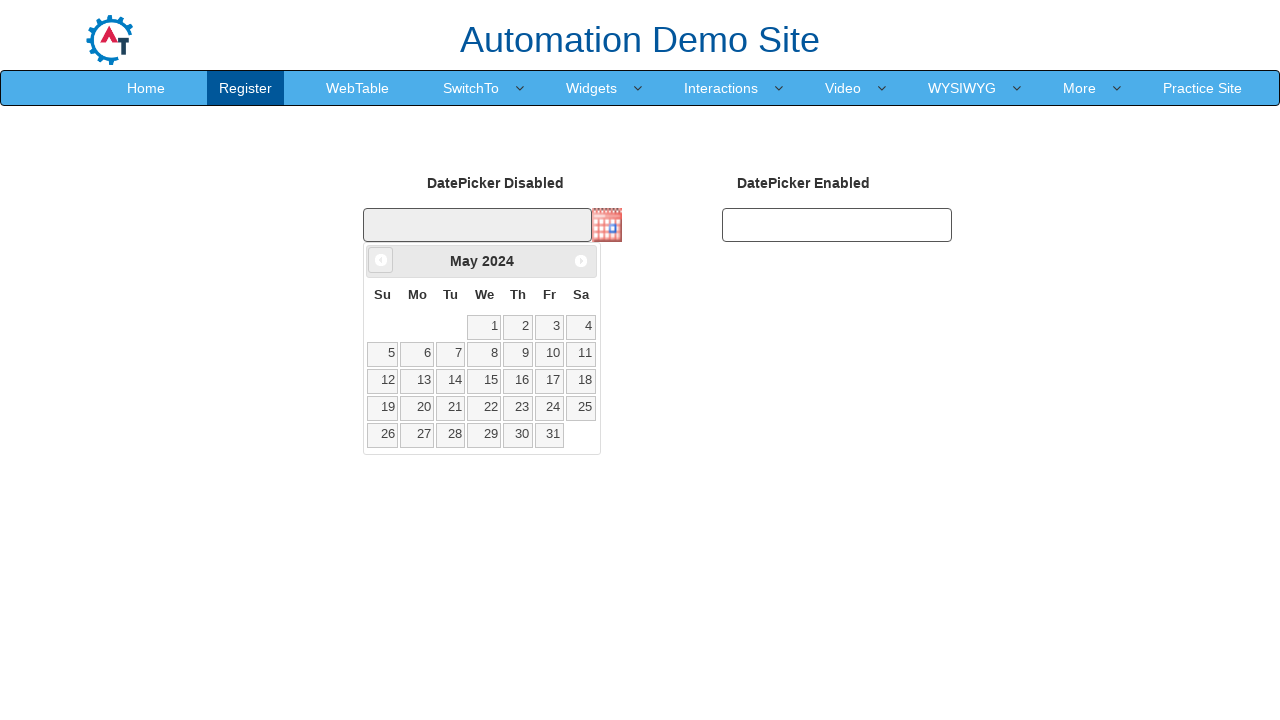

Retrieved current date from calendar: May 2024
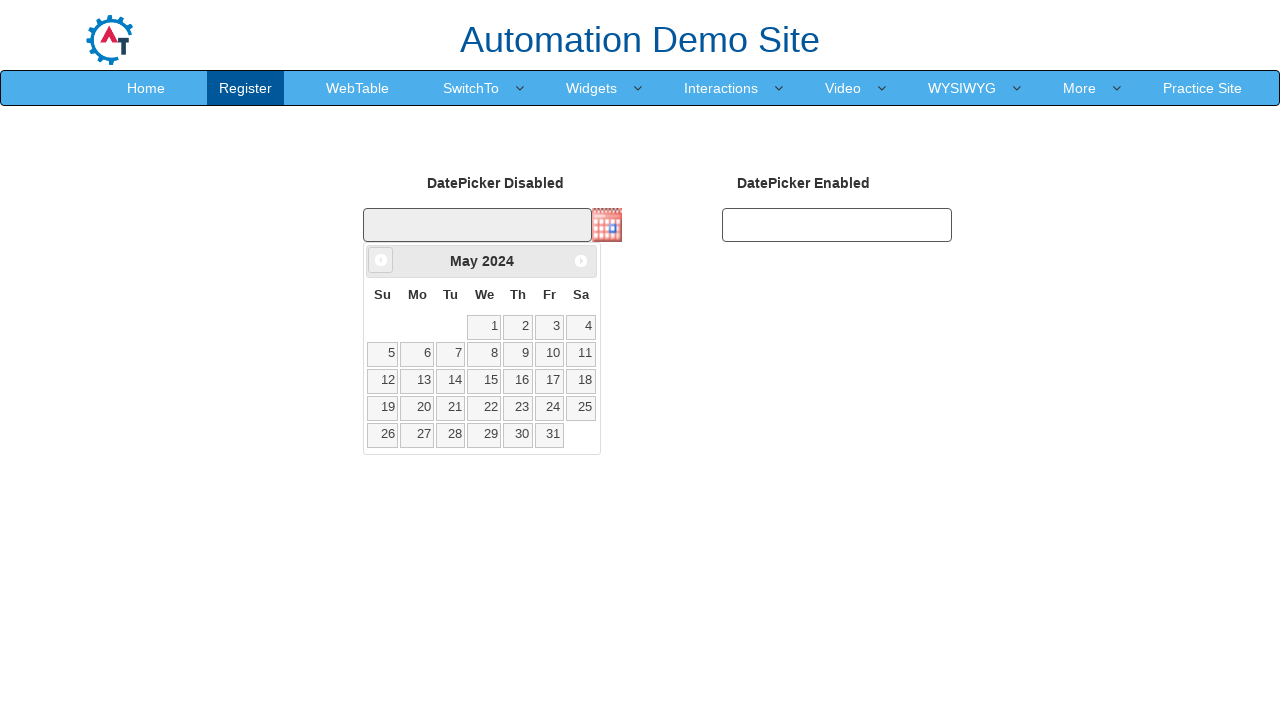

Clicked previous month button to navigate backwards from May 2024 at (381, 260) on #ui-datepicker-div > div > a.ui-datepicker-prev > span
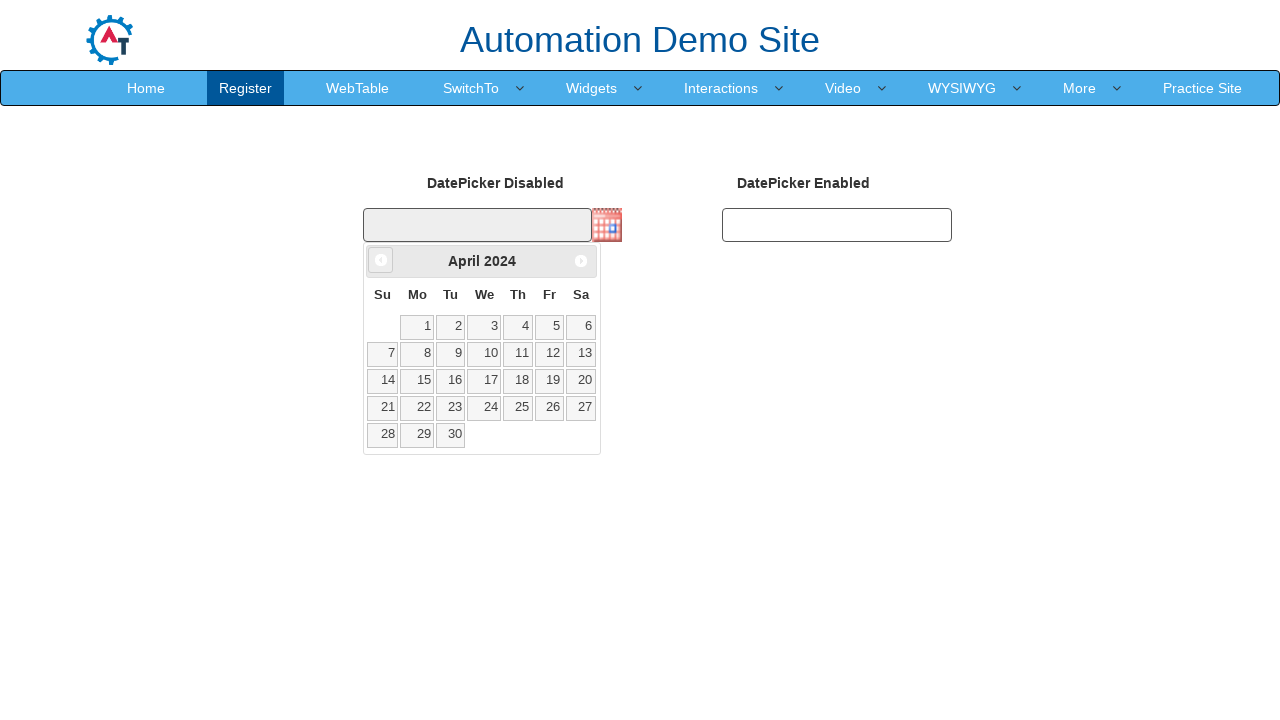

Waited 500ms for month transition animation
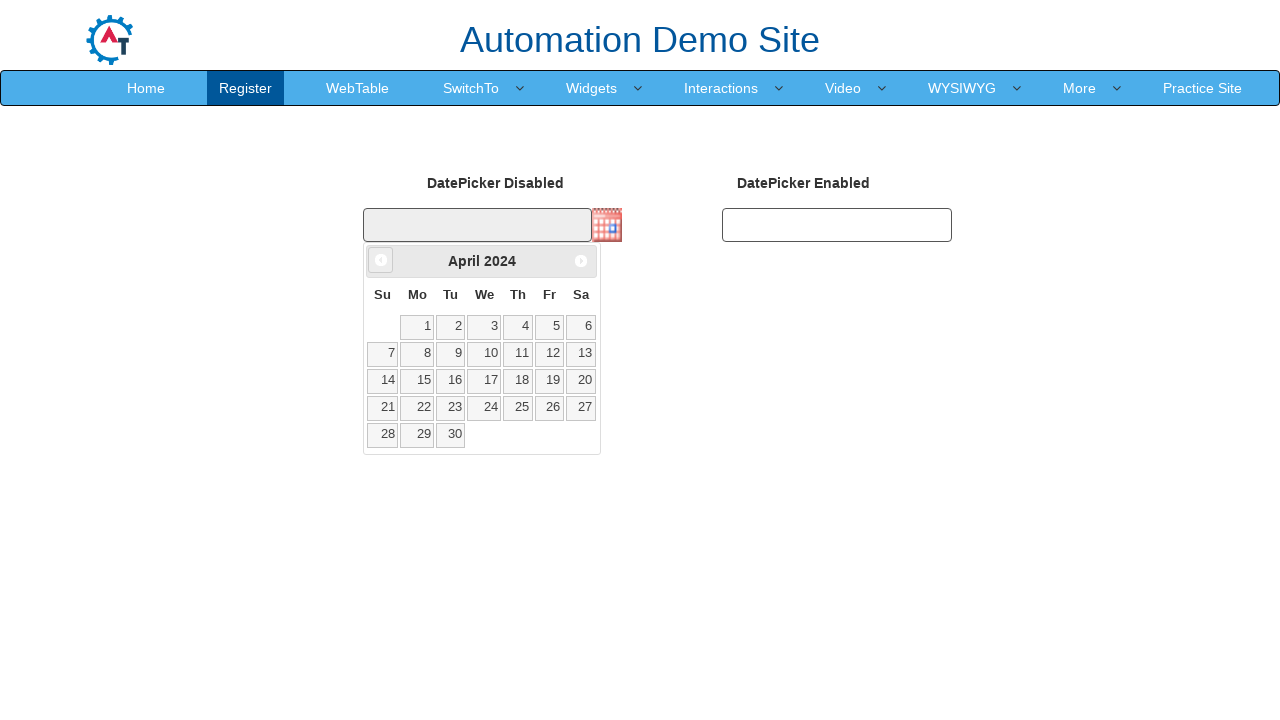

Waited for date picker calendar to be visible
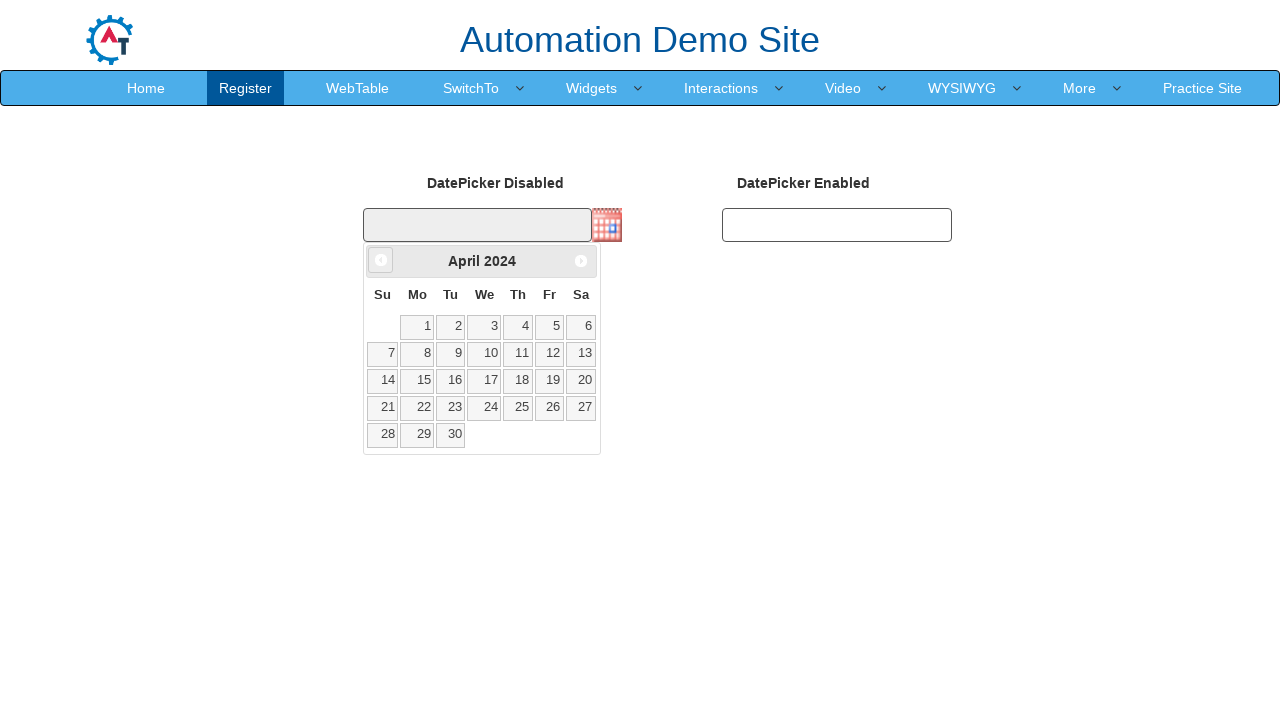

Retrieved current date from calendar: April 2024
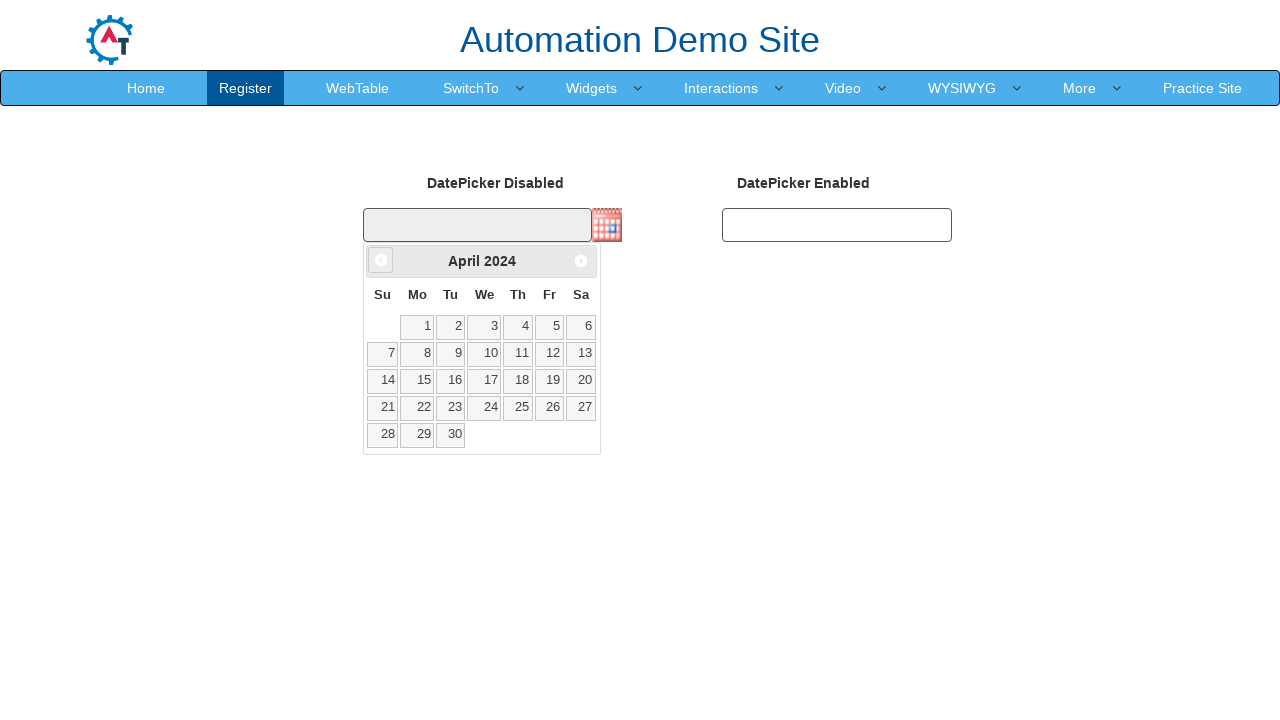

Clicked previous month button to navigate backwards from April 2024 at (381, 260) on #ui-datepicker-div > div > a.ui-datepicker-prev > span
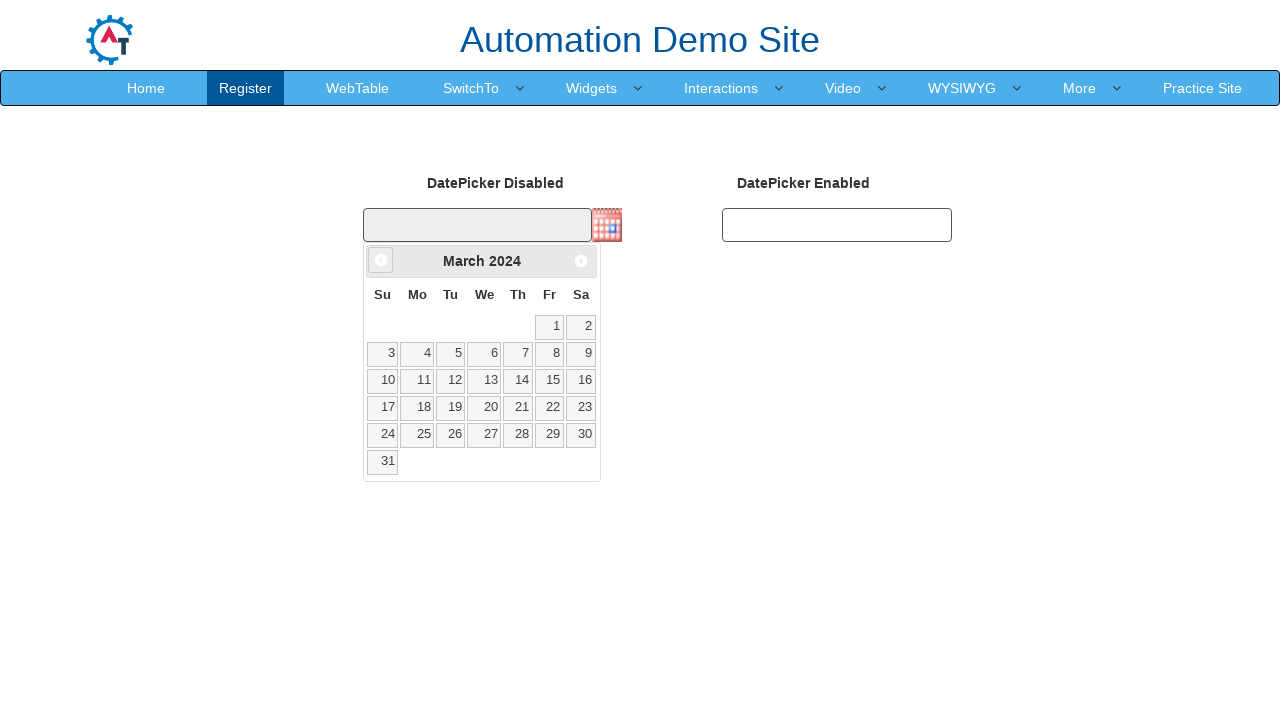

Waited 500ms for month transition animation
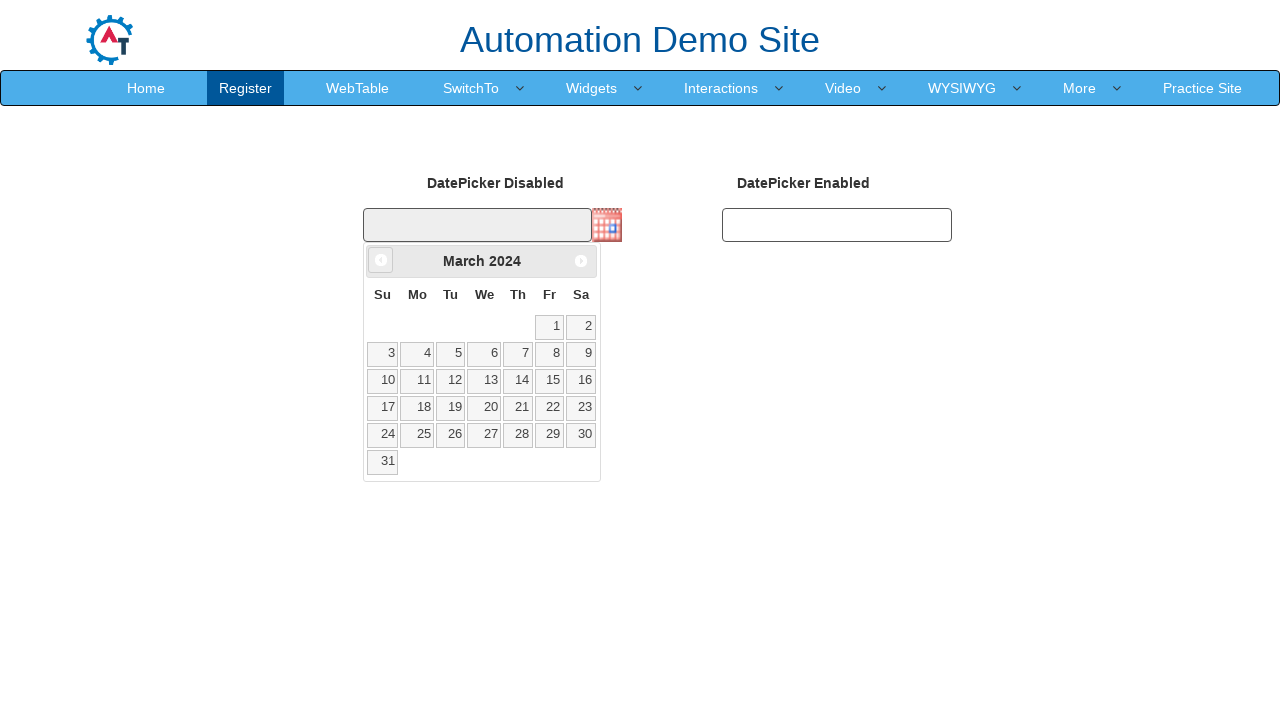

Waited for date picker calendar to be visible
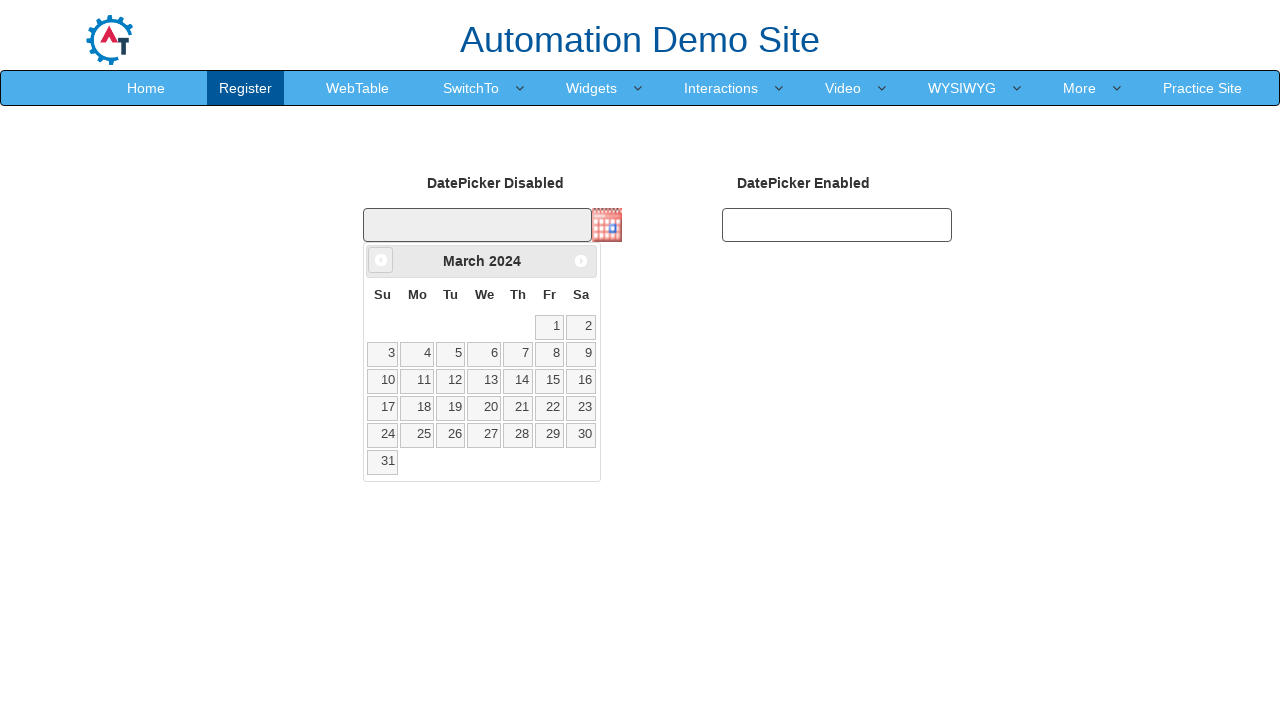

Retrieved current date from calendar: March 2024
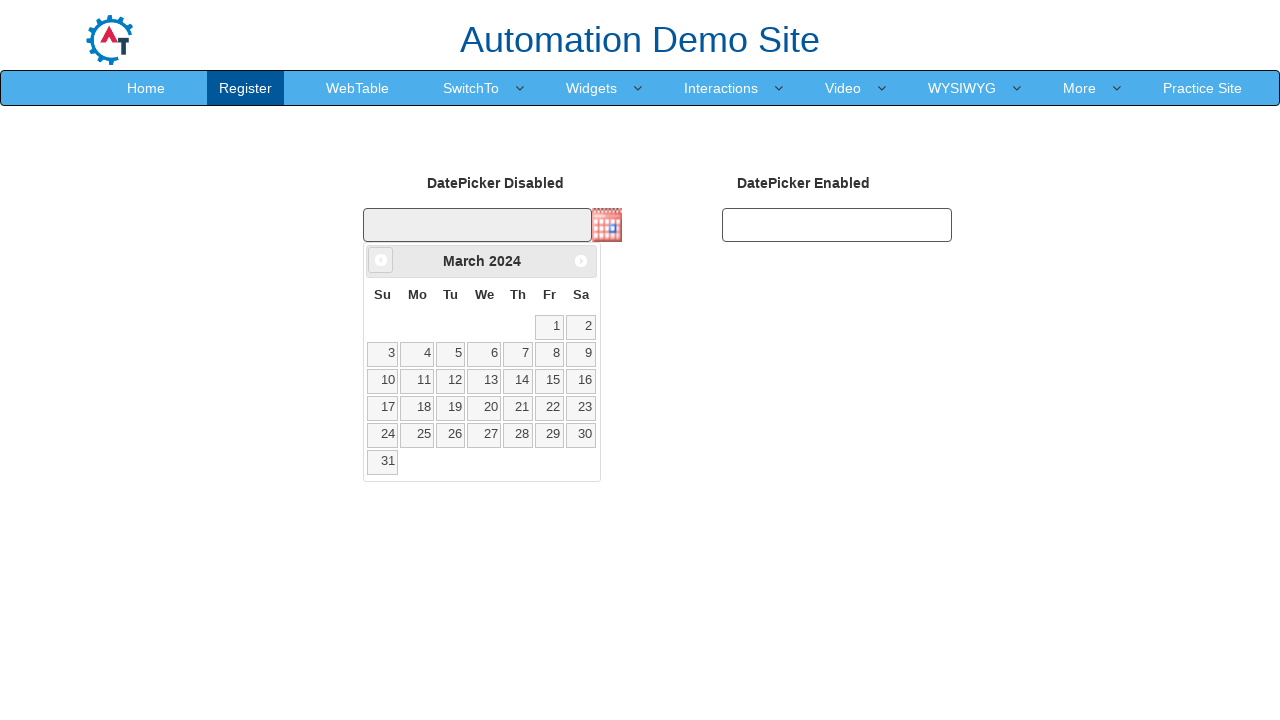

Clicked previous month button to navigate backwards from March 2024 at (381, 260) on #ui-datepicker-div > div > a.ui-datepicker-prev > span
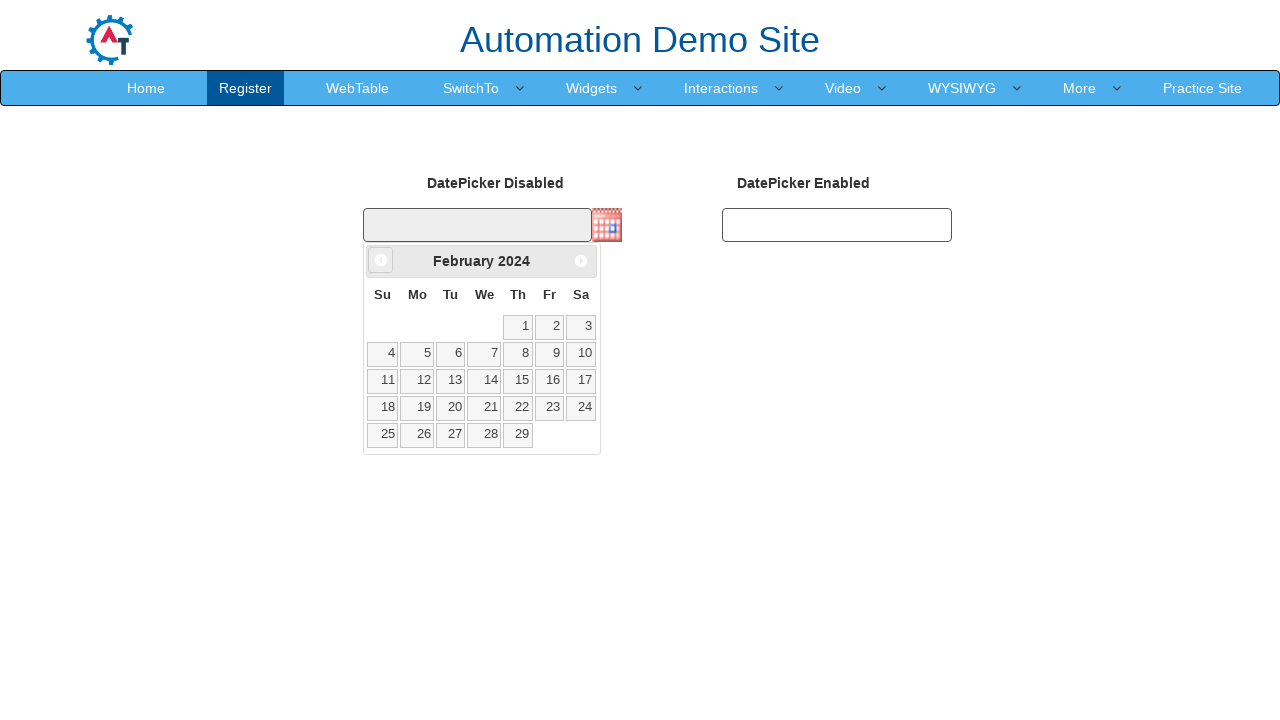

Waited 500ms for month transition animation
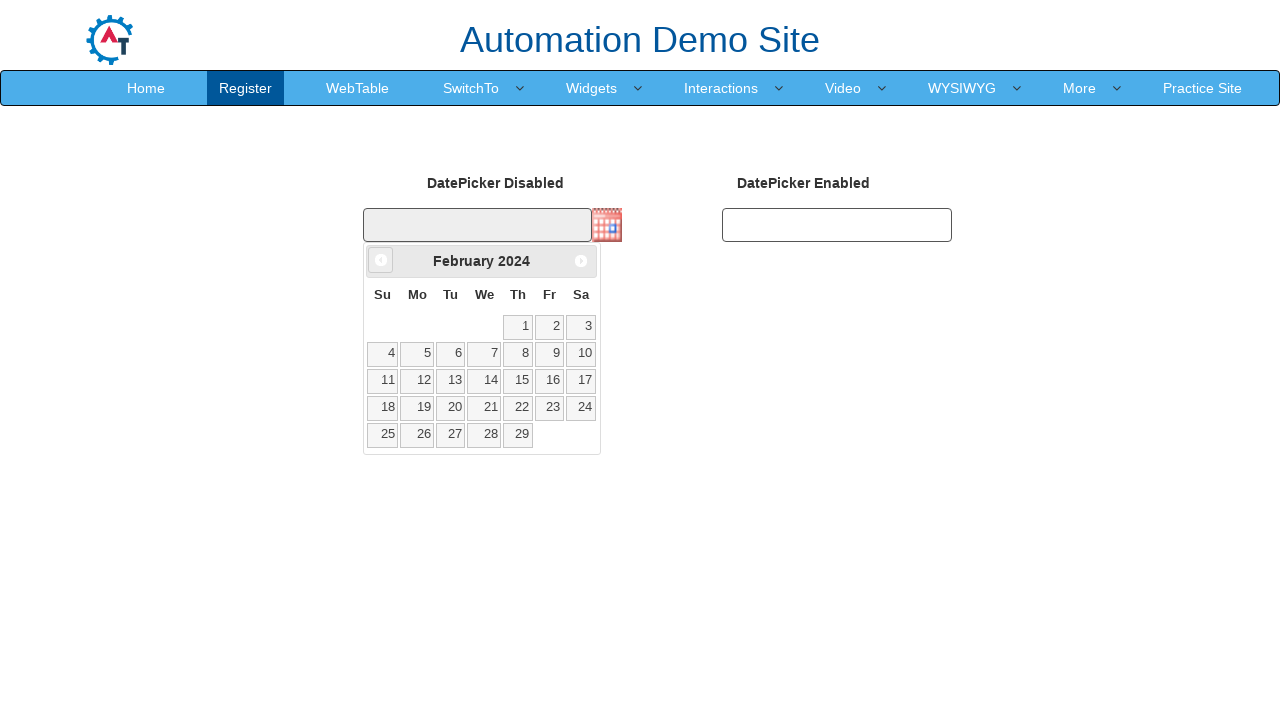

Waited for date picker calendar to be visible
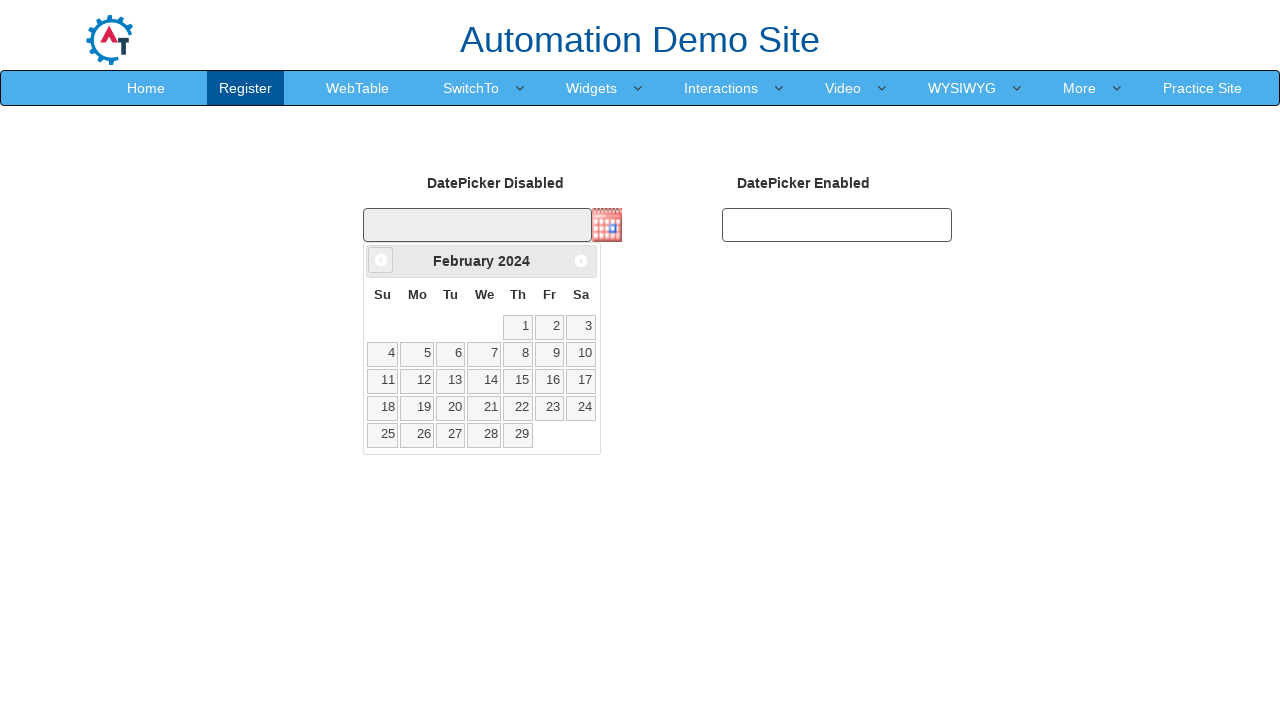

Retrieved current date from calendar: February 2024
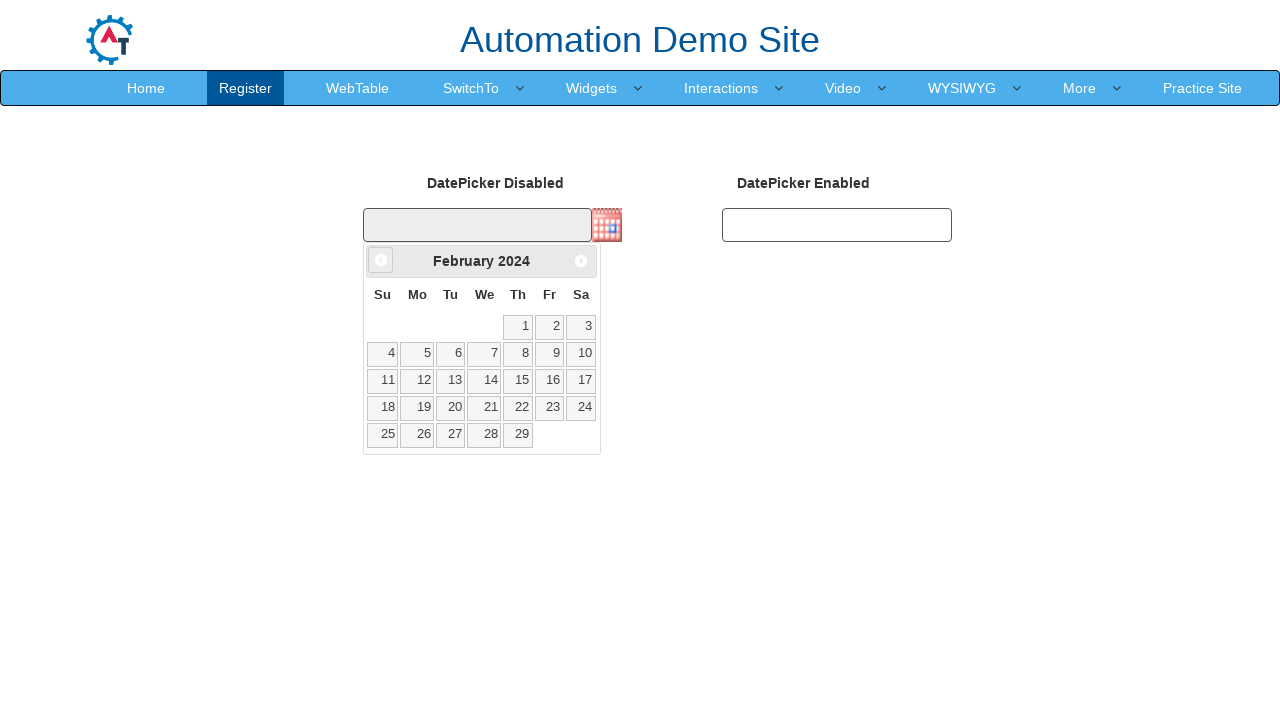

Reached target date February 2024
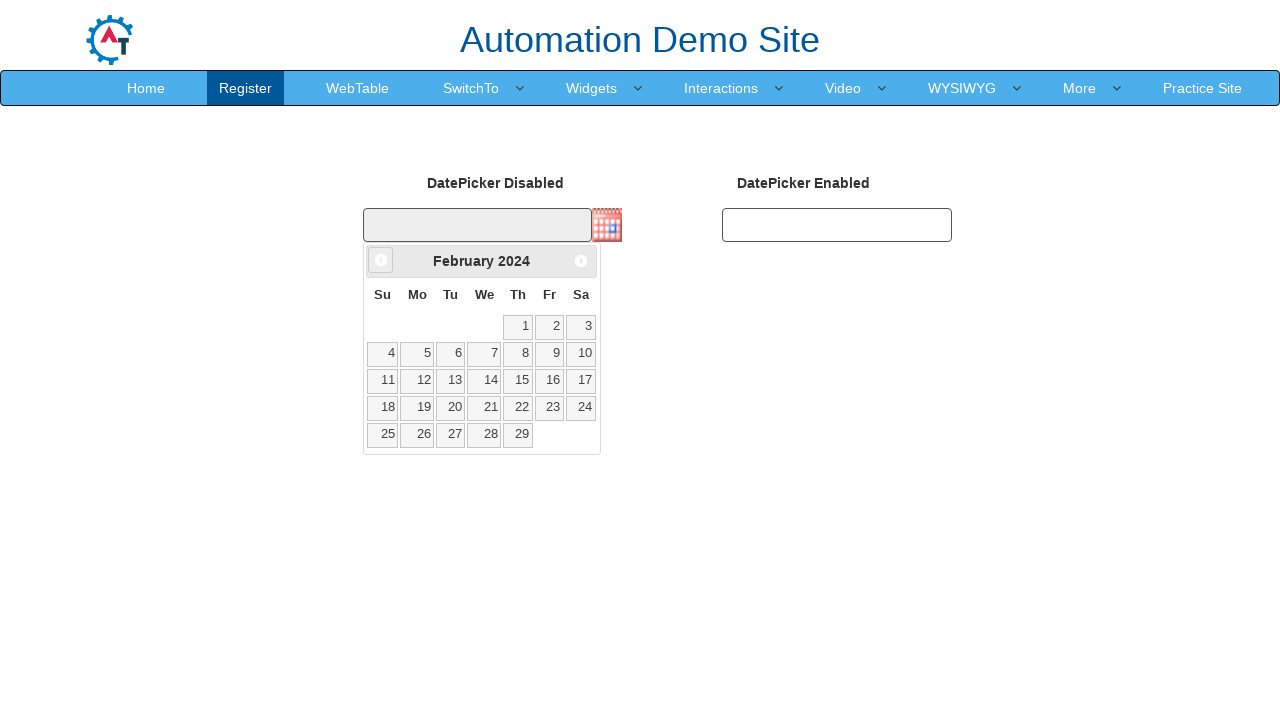

Clicked on day 24 in the calendar at (581, 408) on #ui-datepicker-div table tbody tr td a:text('24')
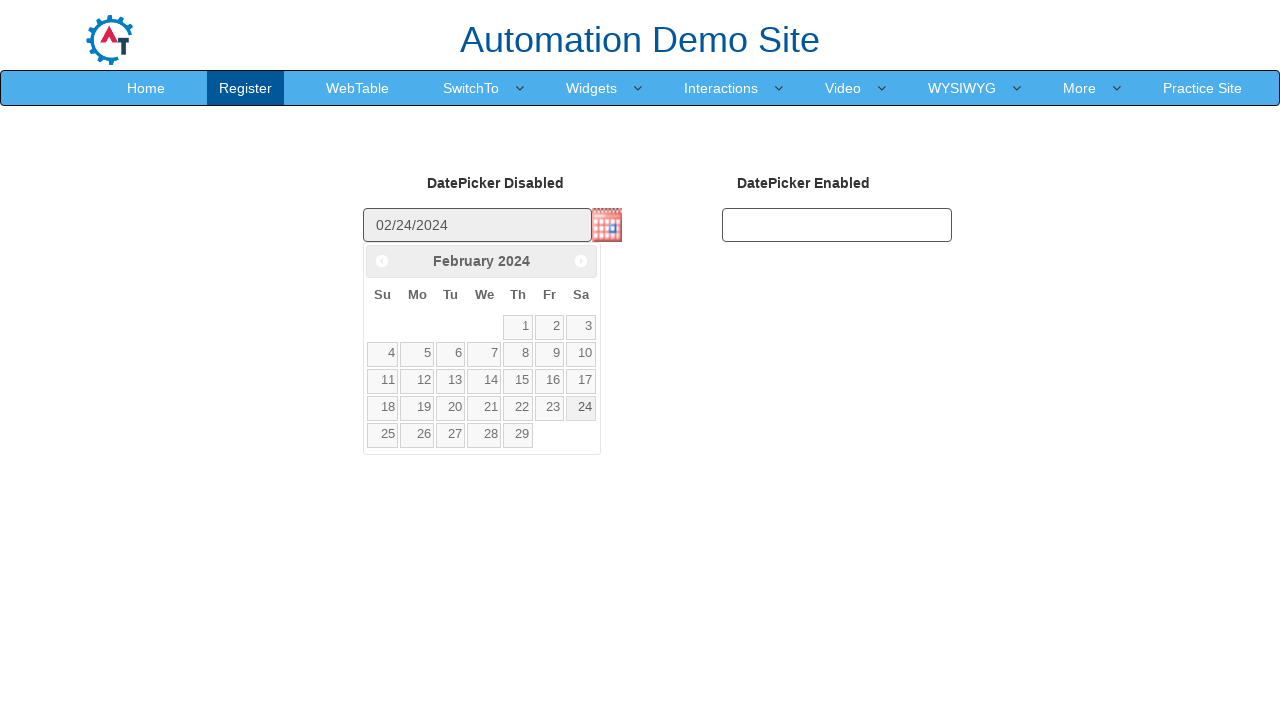

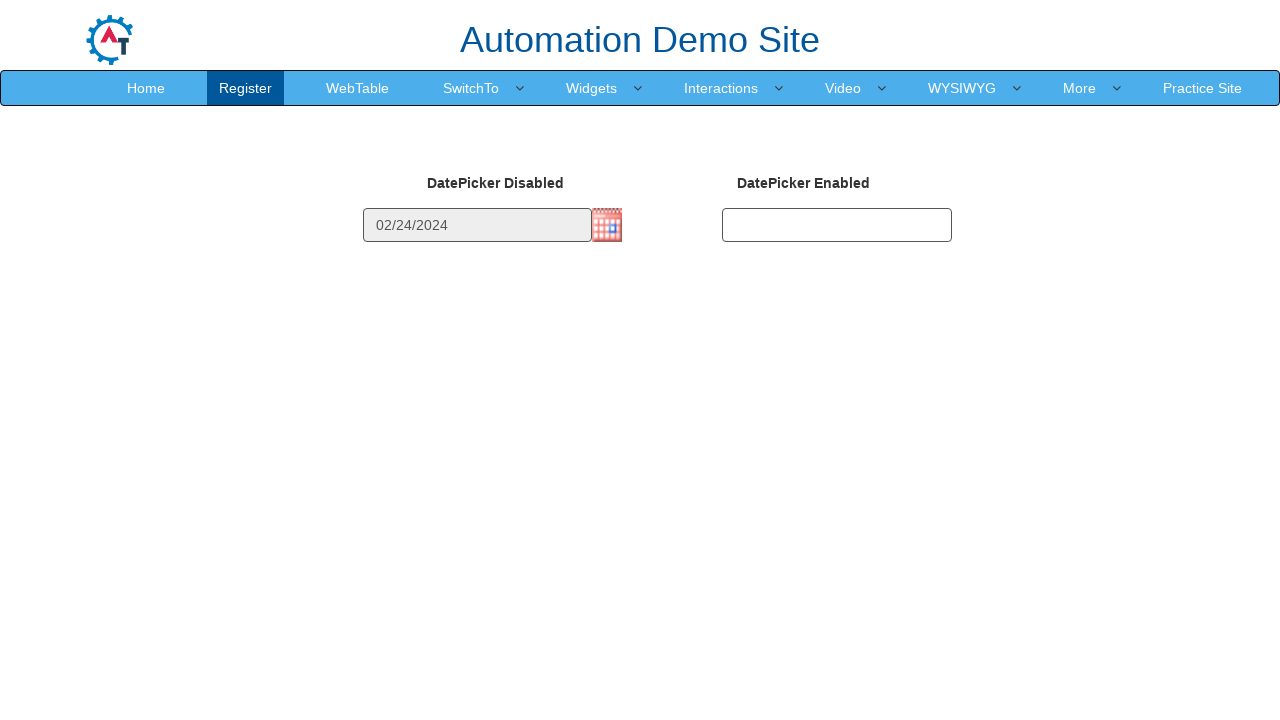